Tests a large form by filling all text input fields with a response and submitting the form by clicking the submit button.

Starting URL: http://suninjuly.github.io/huge_form.html

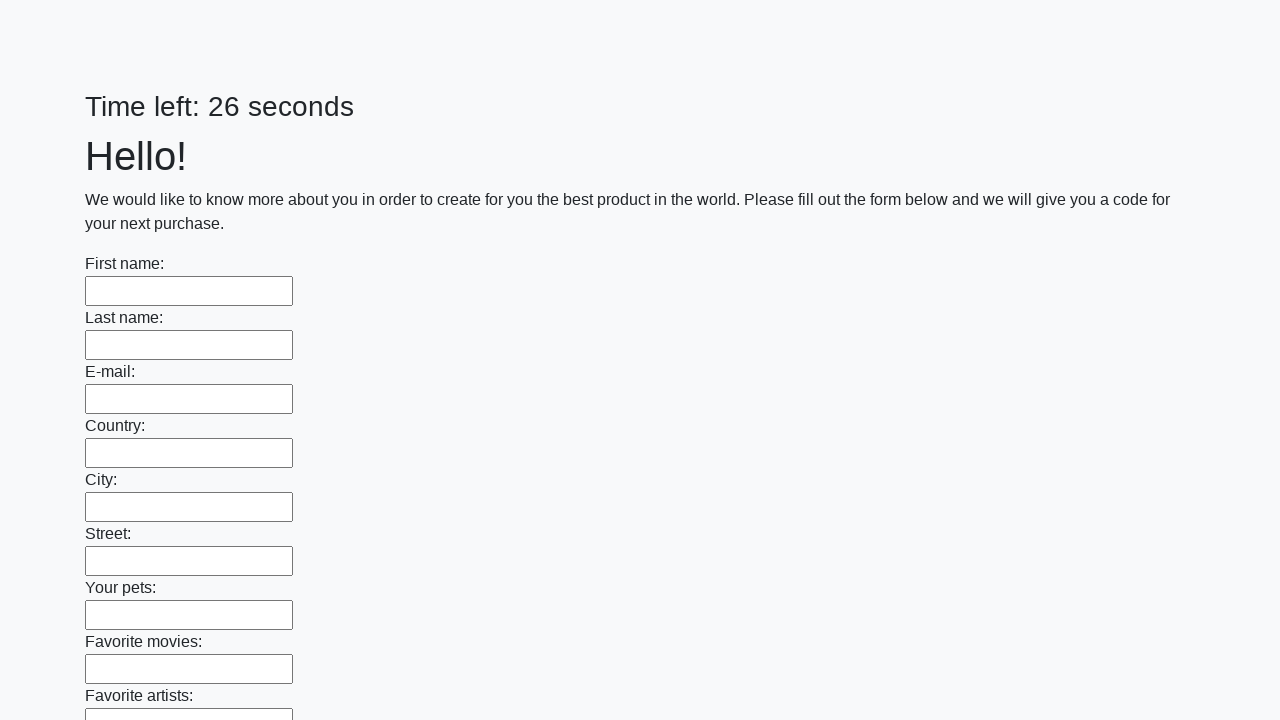

Located all text input fields on the huge form
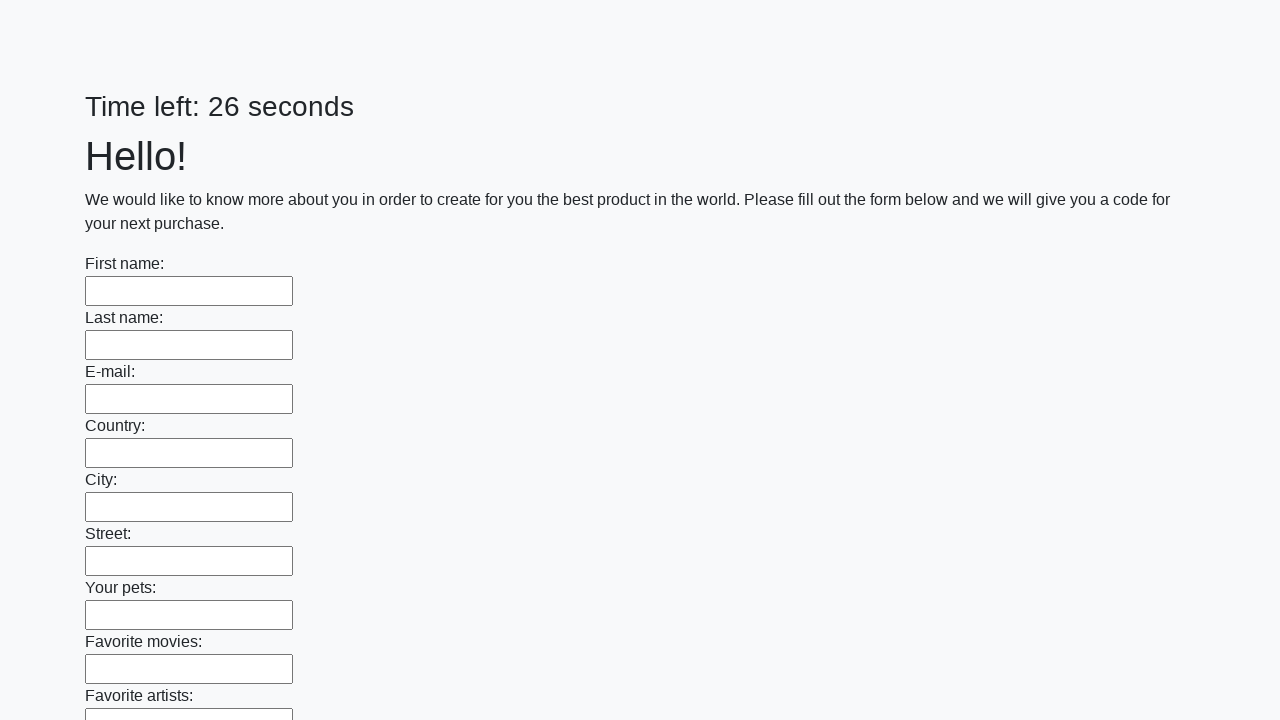

Filled text input field with response 'Мой ответ' on input[type='text'] >> nth=0
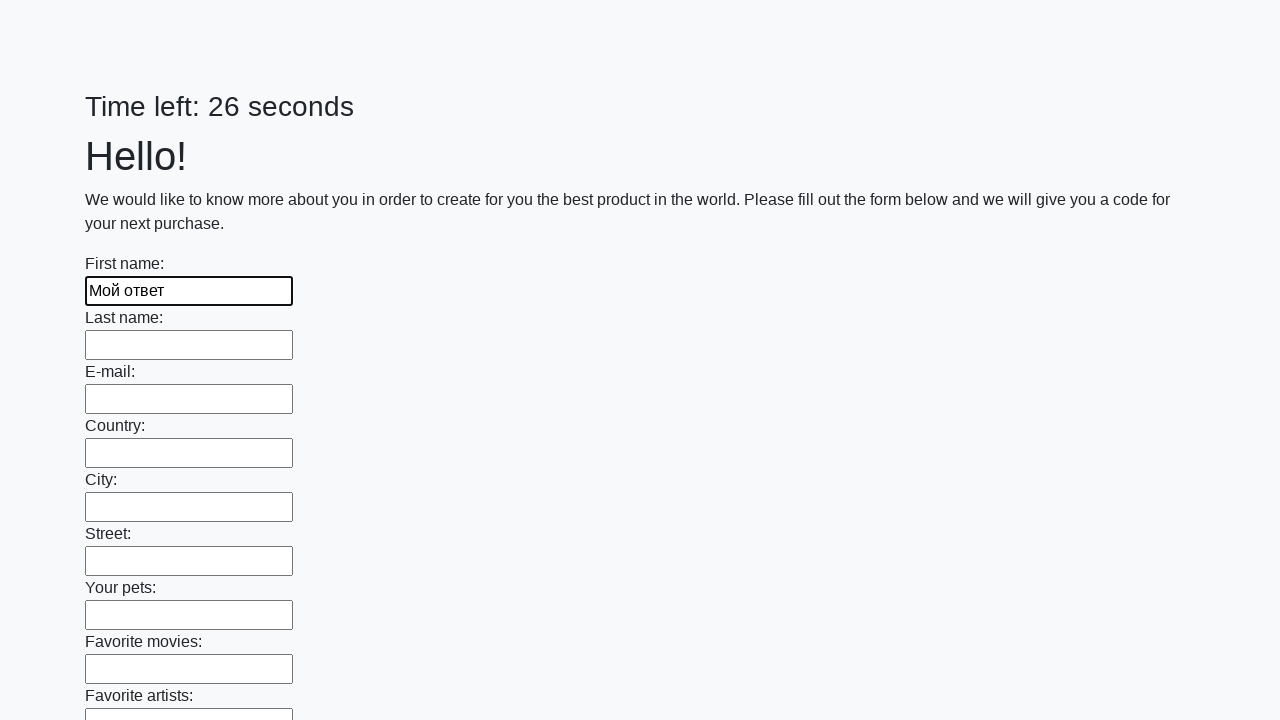

Filled text input field with response 'Мой ответ' on input[type='text'] >> nth=1
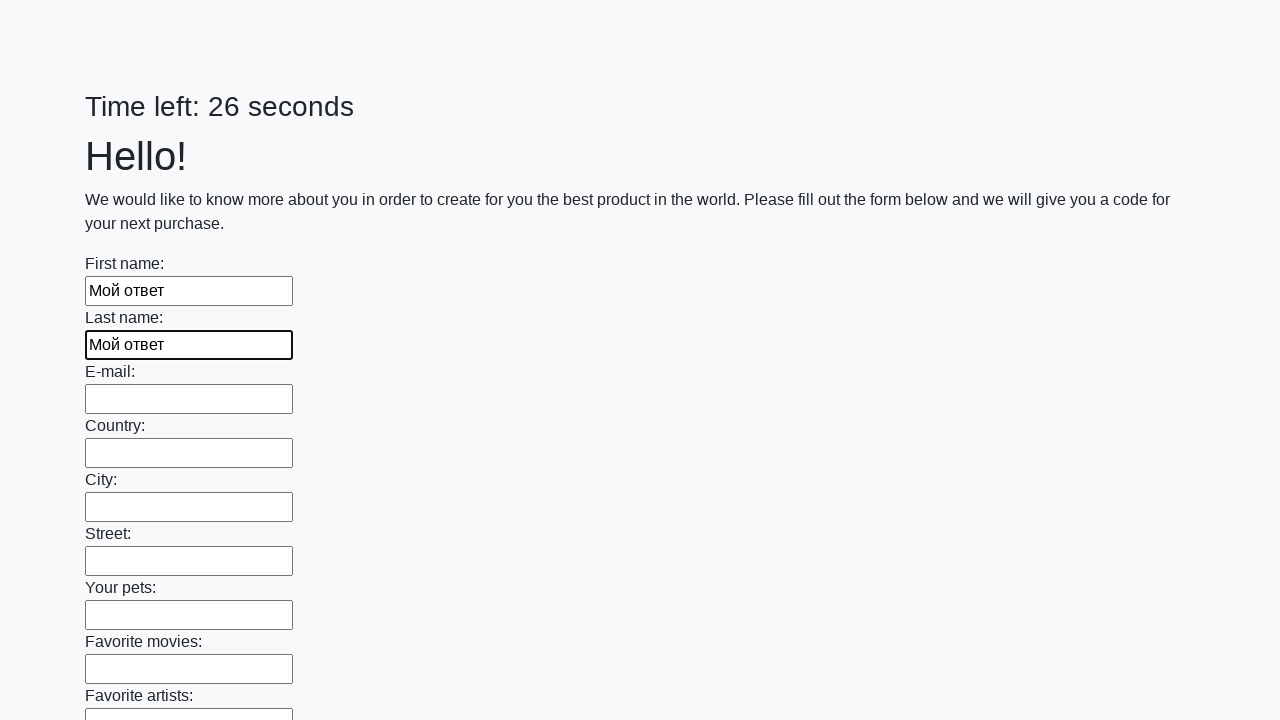

Filled text input field with response 'Мой ответ' on input[type='text'] >> nth=2
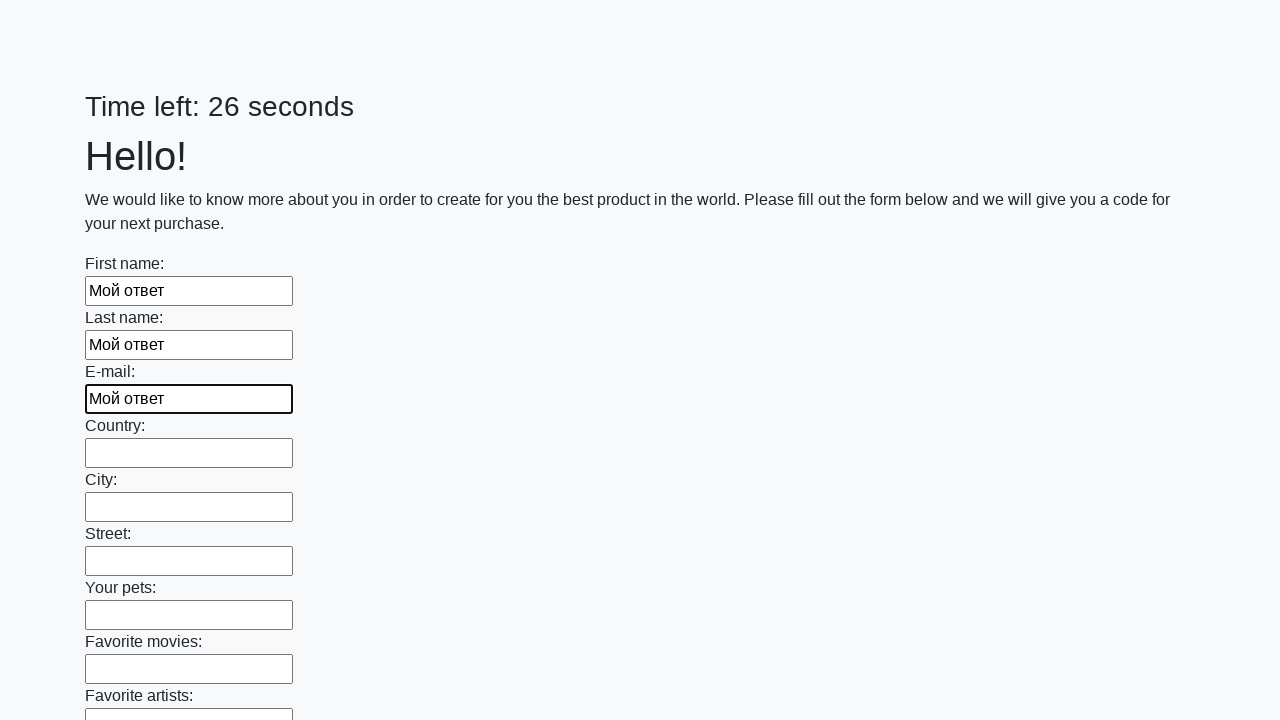

Filled text input field with response 'Мой ответ' on input[type='text'] >> nth=3
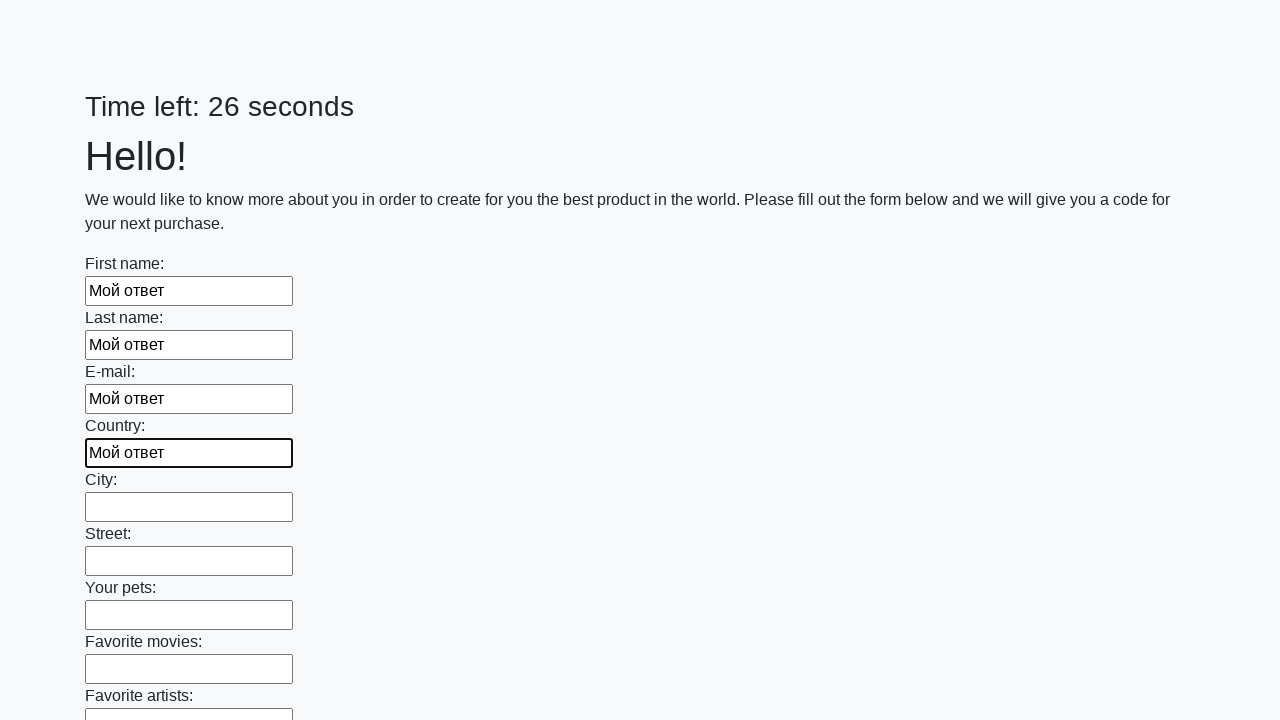

Filled text input field with response 'Мой ответ' on input[type='text'] >> nth=4
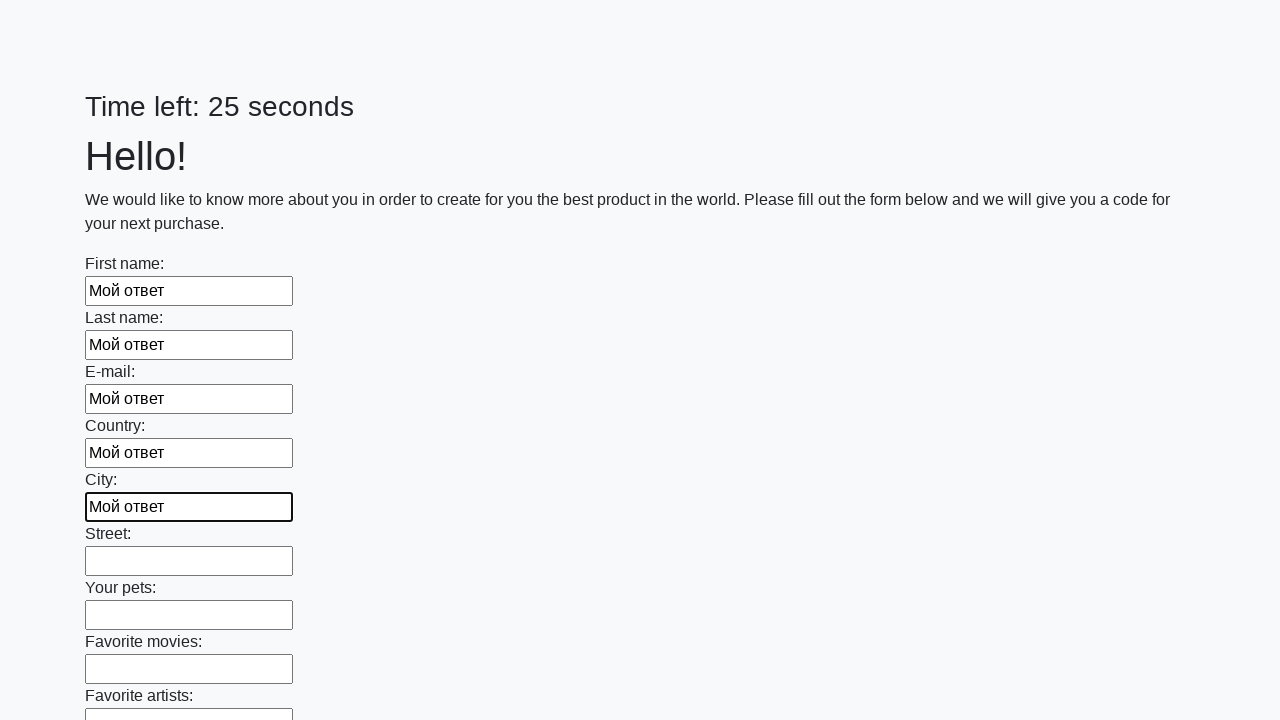

Filled text input field with response 'Мой ответ' on input[type='text'] >> nth=5
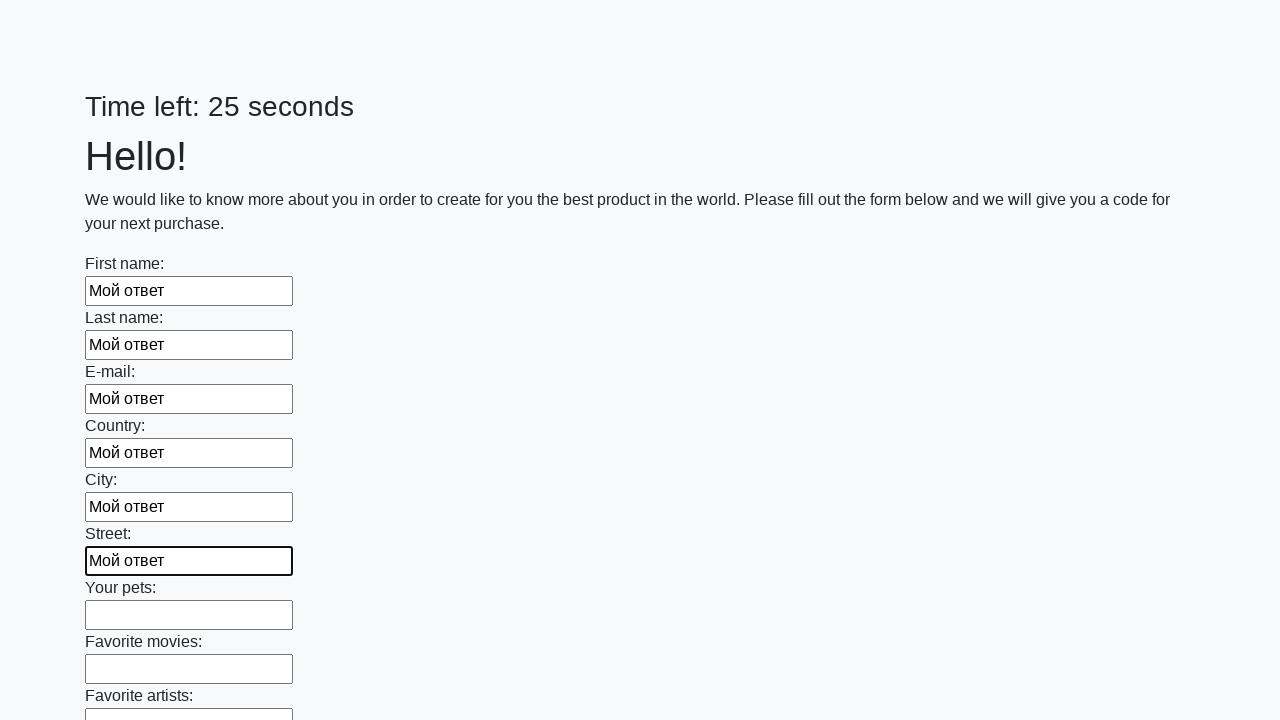

Filled text input field with response 'Мой ответ' on input[type='text'] >> nth=6
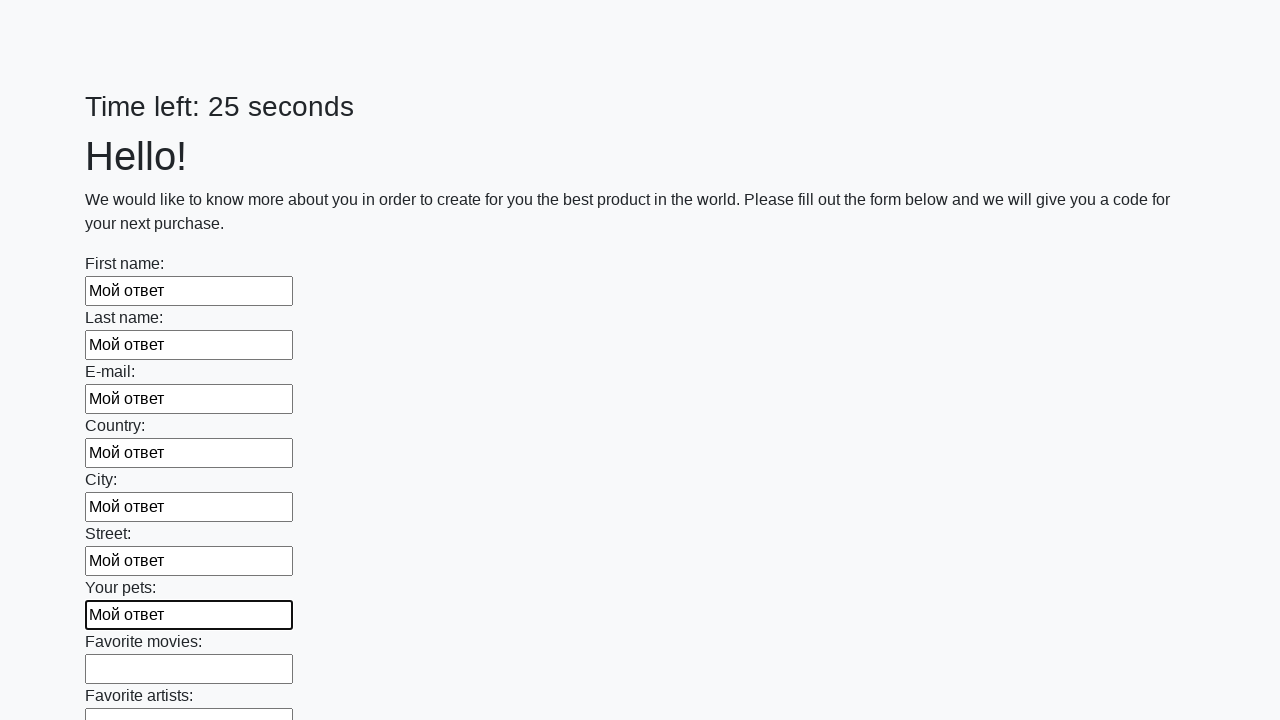

Filled text input field with response 'Мой ответ' on input[type='text'] >> nth=7
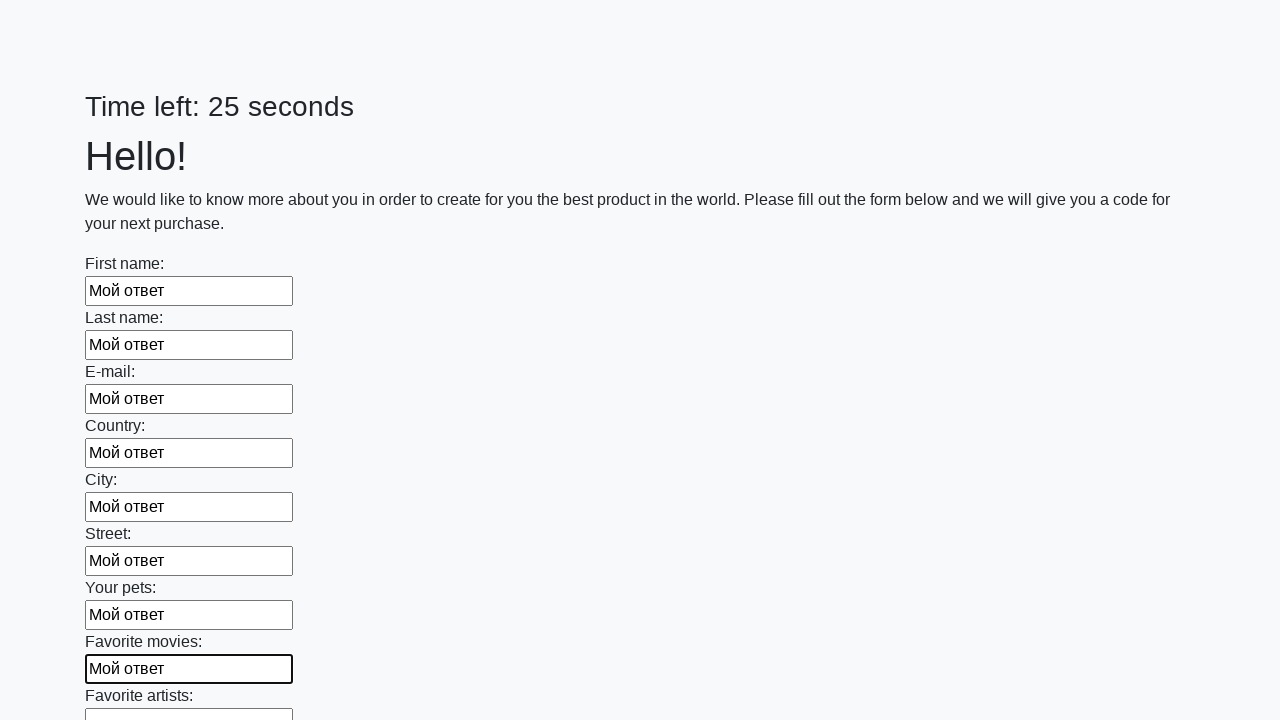

Filled text input field with response 'Мой ответ' on input[type='text'] >> nth=8
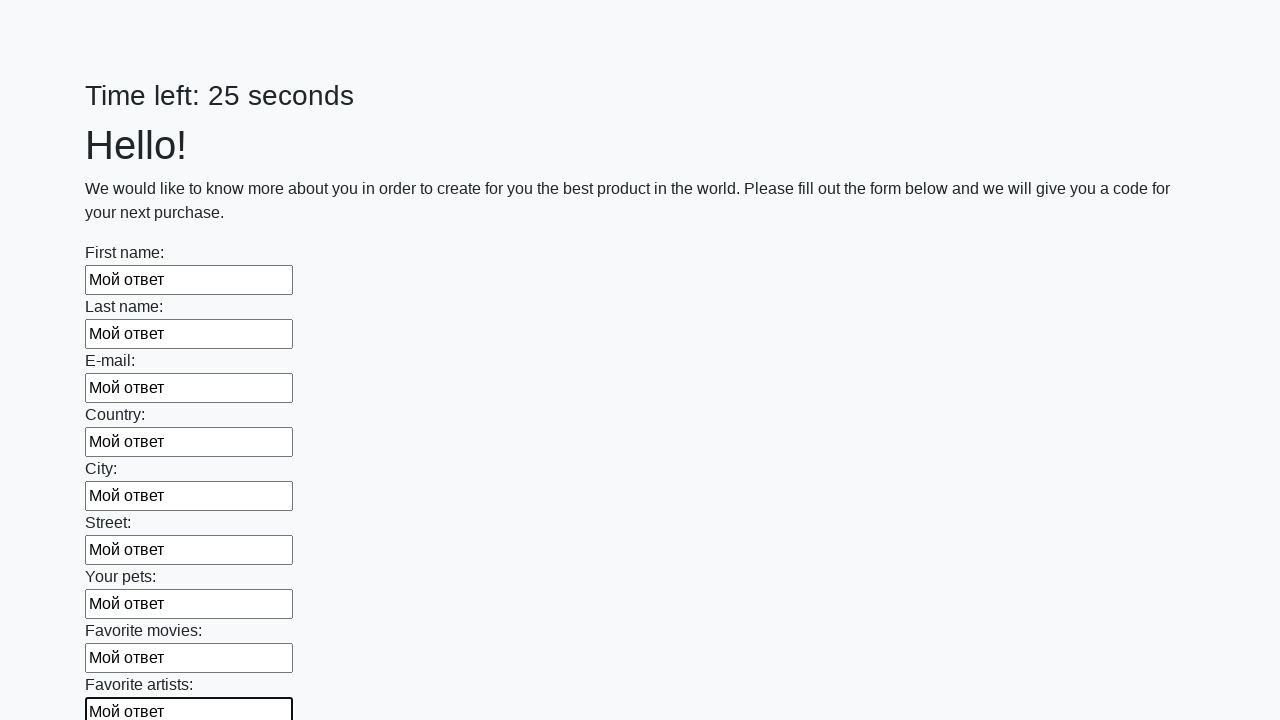

Filled text input field with response 'Мой ответ' on input[type='text'] >> nth=9
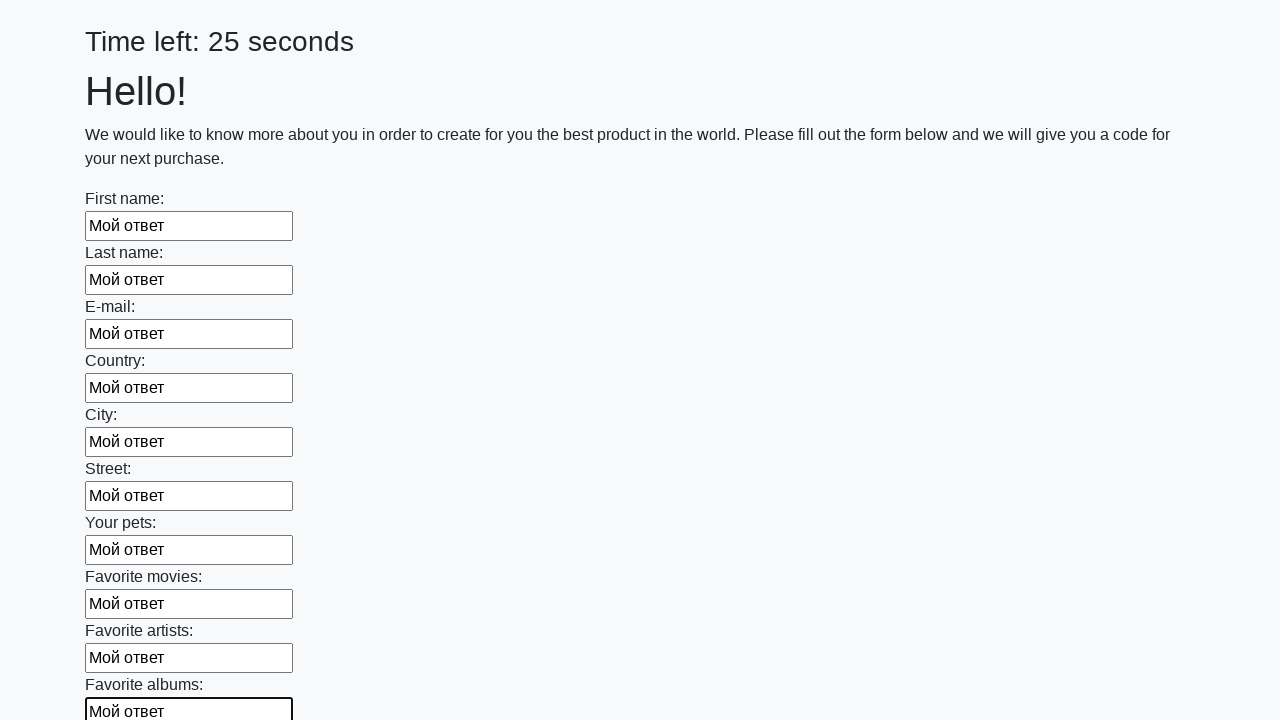

Filled text input field with response 'Мой ответ' on input[type='text'] >> nth=10
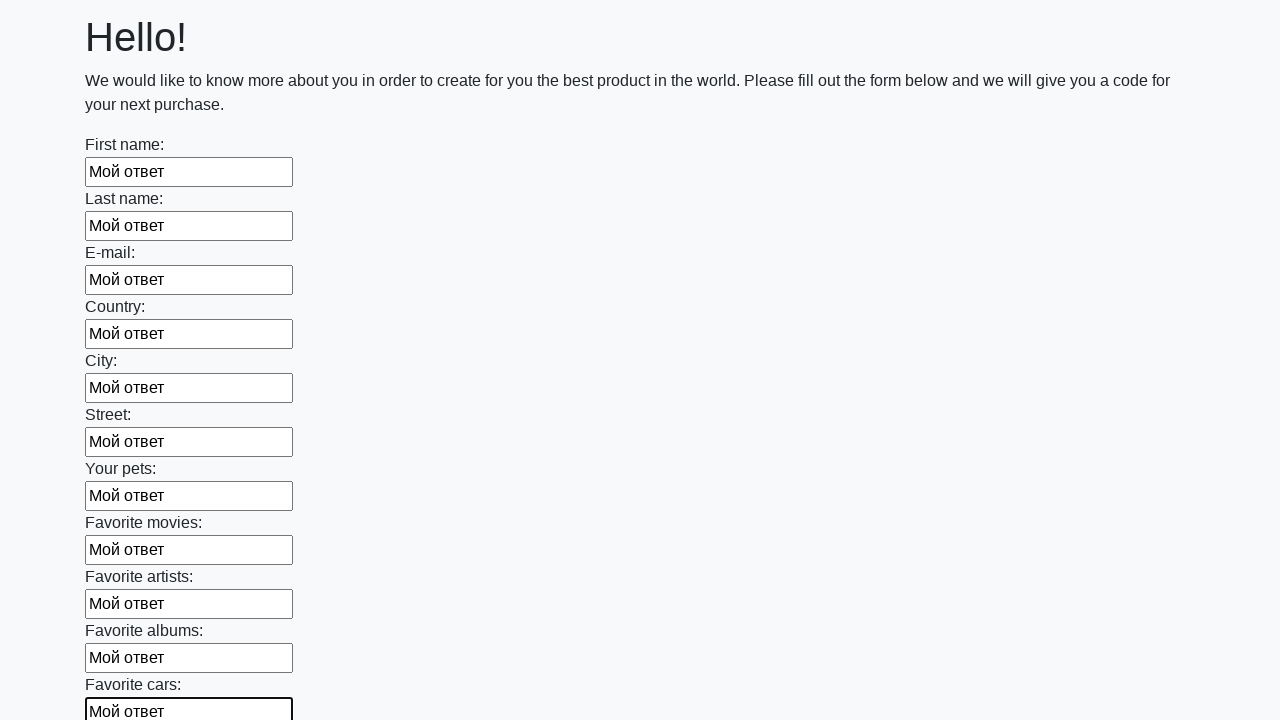

Filled text input field with response 'Мой ответ' on input[type='text'] >> nth=11
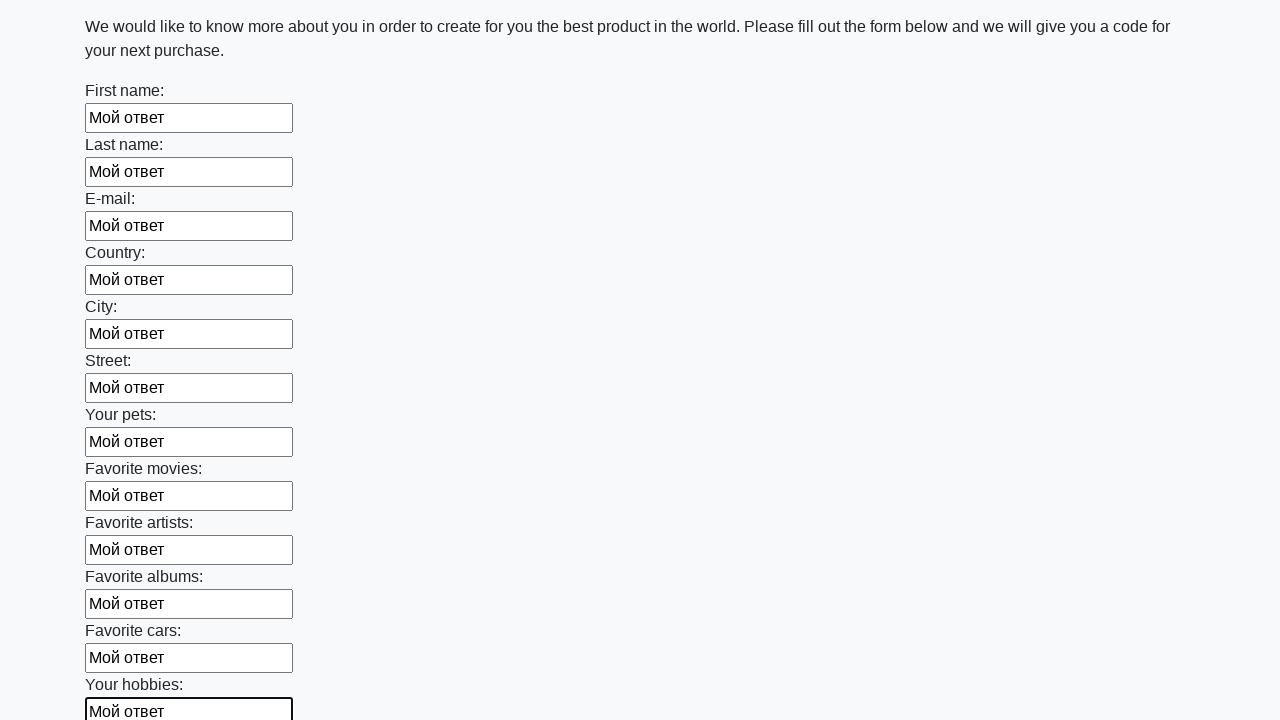

Filled text input field with response 'Мой ответ' on input[type='text'] >> nth=12
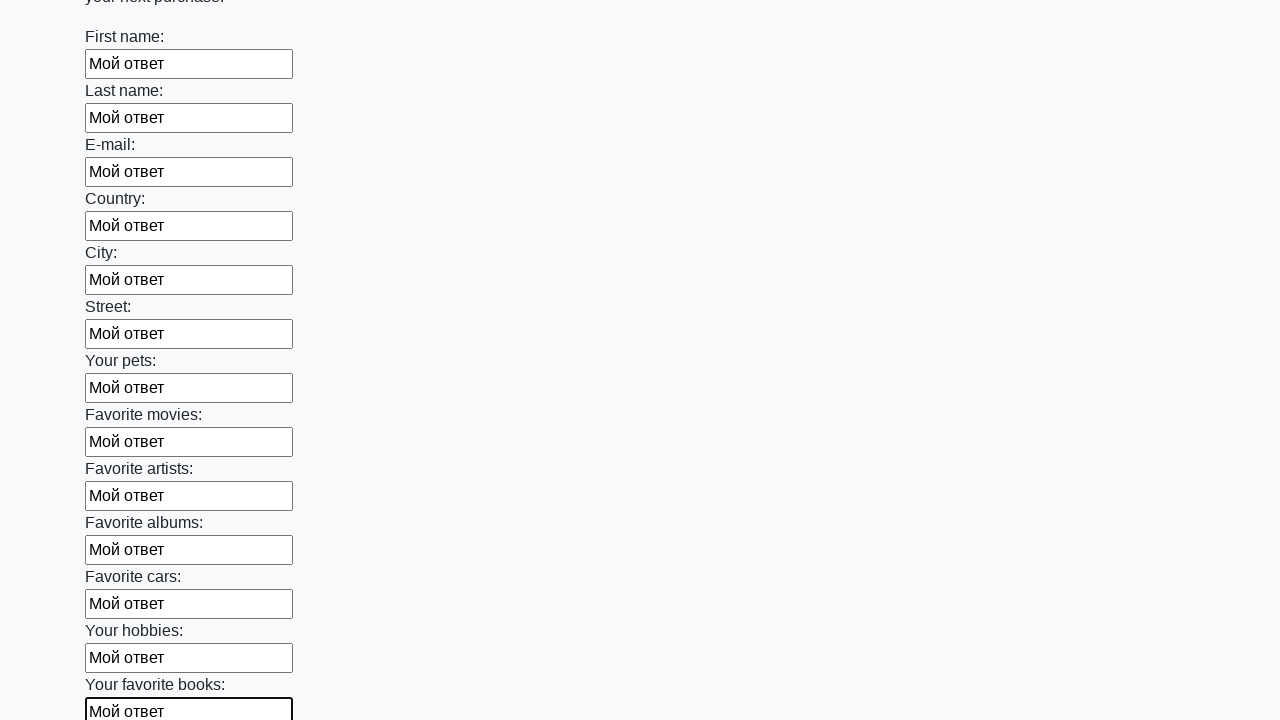

Filled text input field with response 'Мой ответ' on input[type='text'] >> nth=13
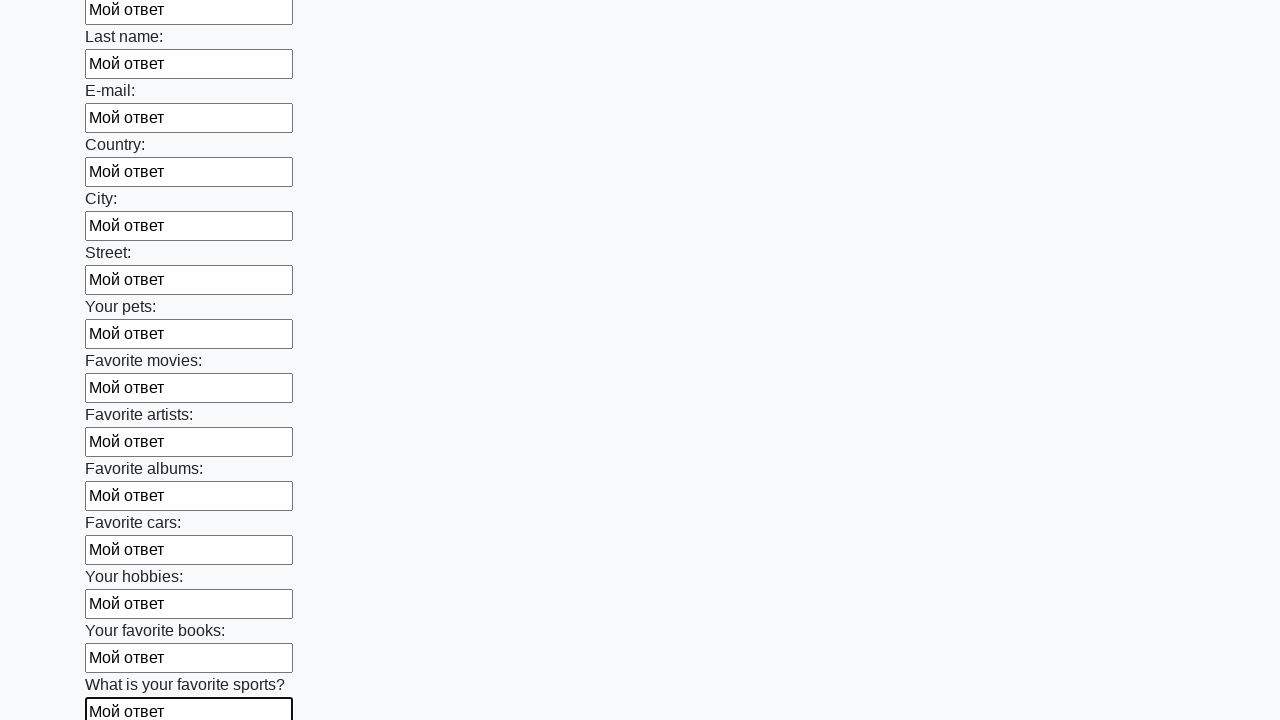

Filled text input field with response 'Мой ответ' on input[type='text'] >> nth=14
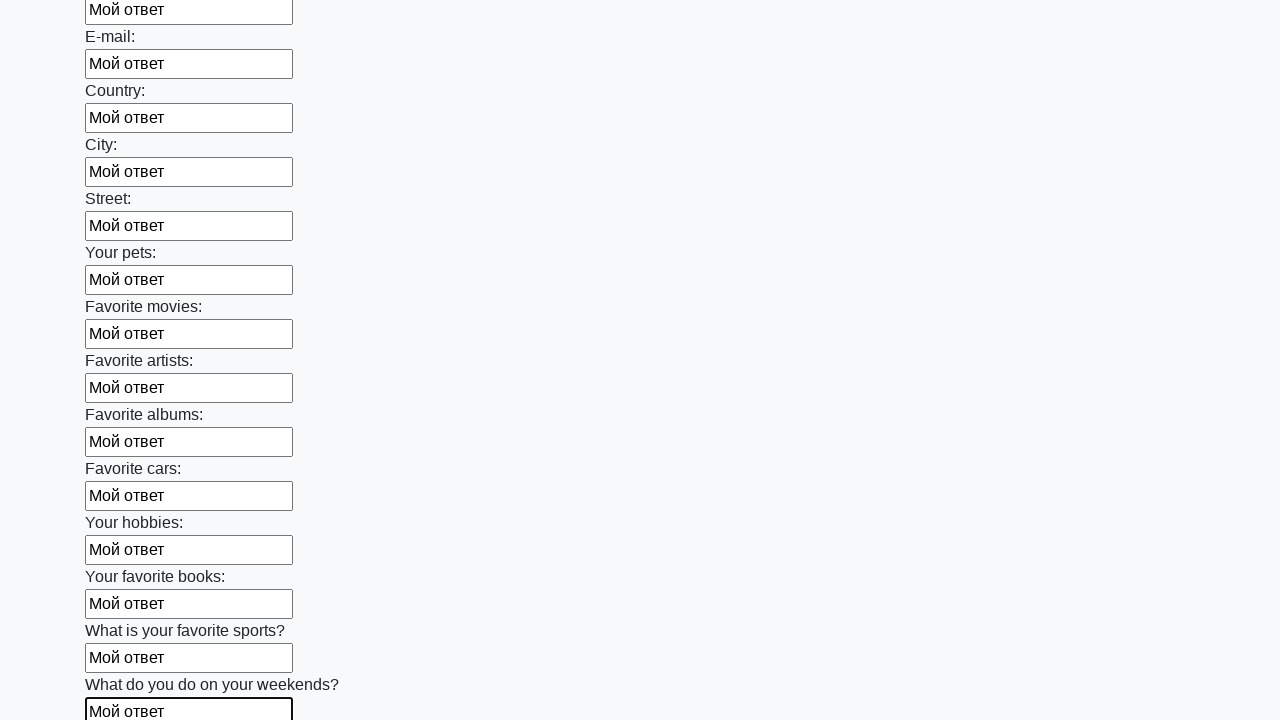

Filled text input field with response 'Мой ответ' on input[type='text'] >> nth=15
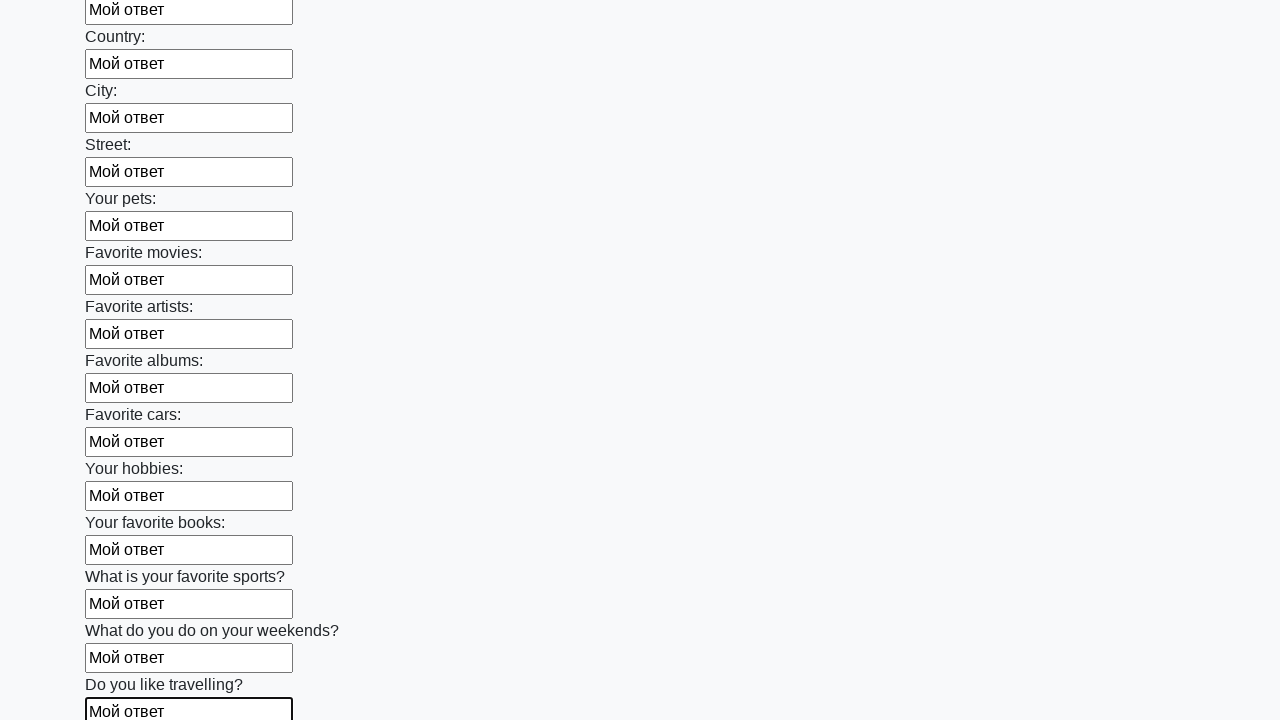

Filled text input field with response 'Мой ответ' on input[type='text'] >> nth=16
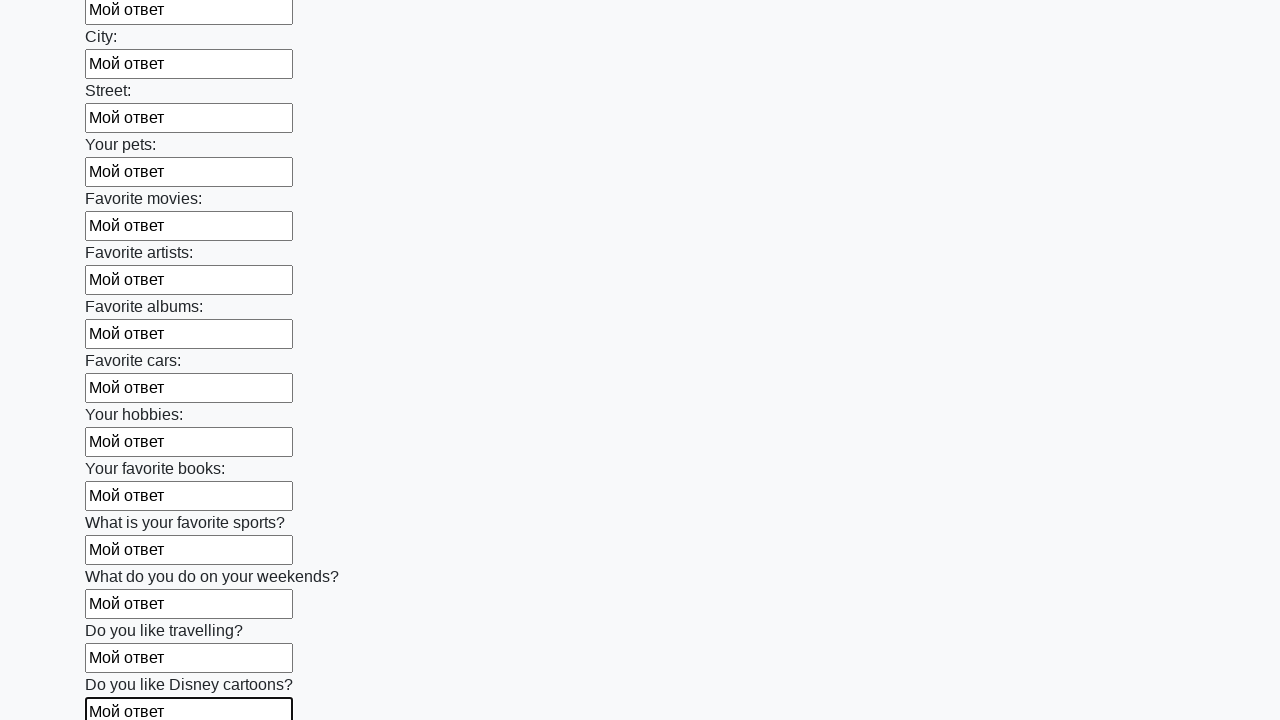

Filled text input field with response 'Мой ответ' on input[type='text'] >> nth=17
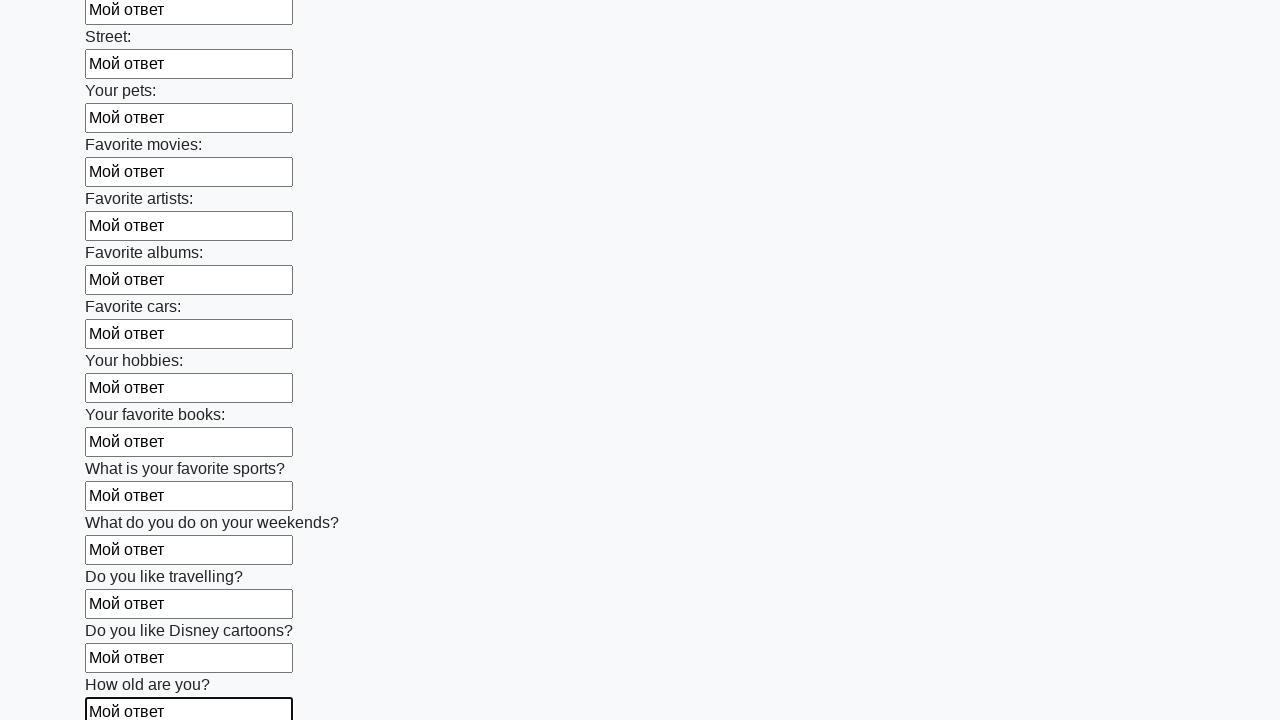

Filled text input field with response 'Мой ответ' on input[type='text'] >> nth=18
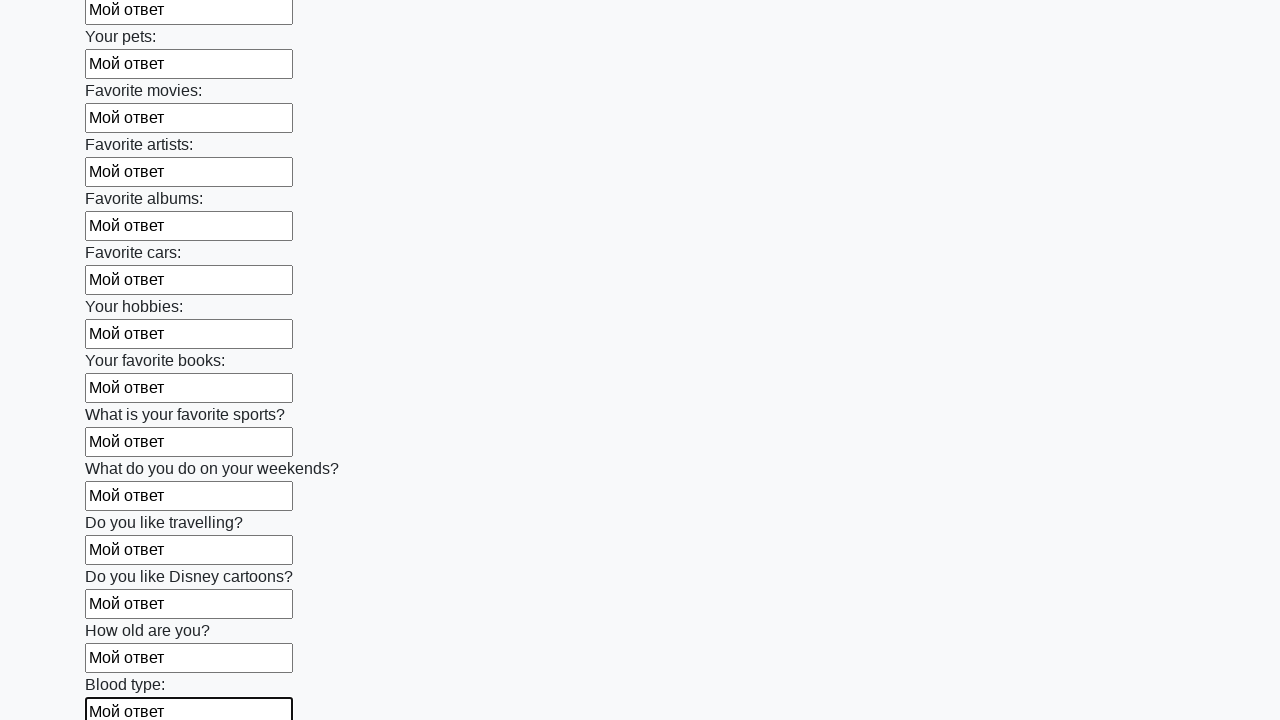

Filled text input field with response 'Мой ответ' on input[type='text'] >> nth=19
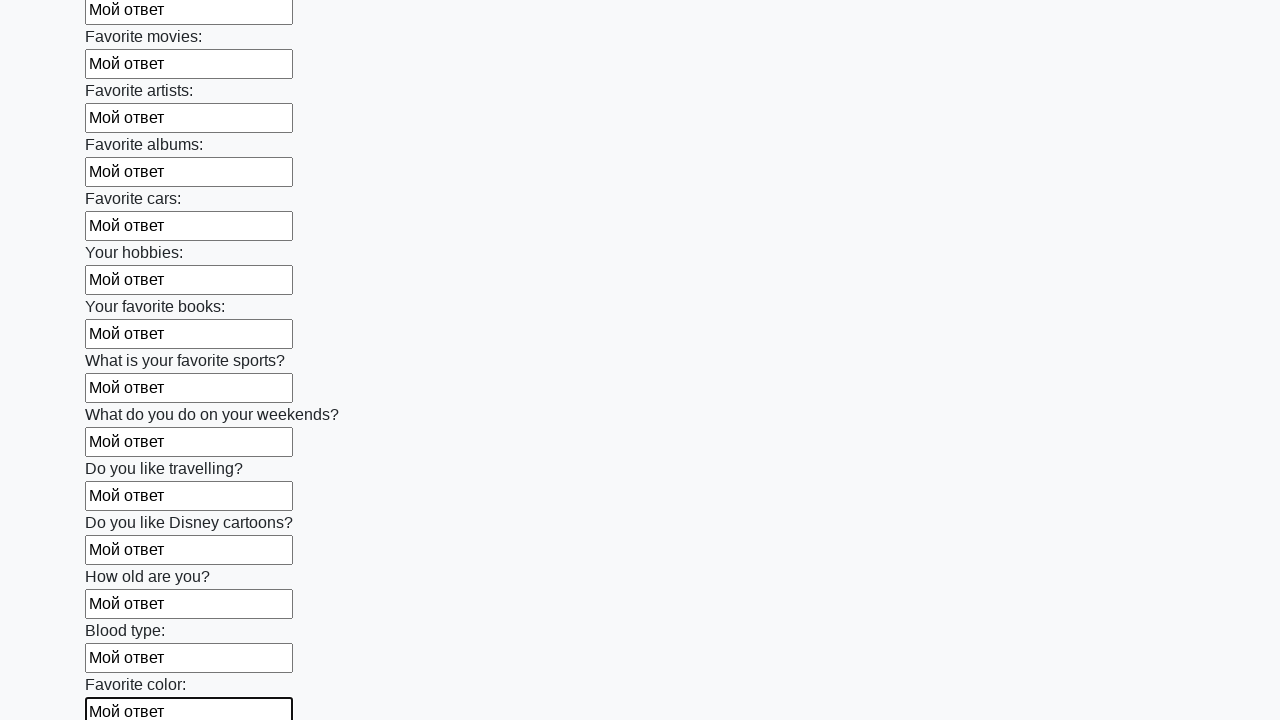

Filled text input field with response 'Мой ответ' on input[type='text'] >> nth=20
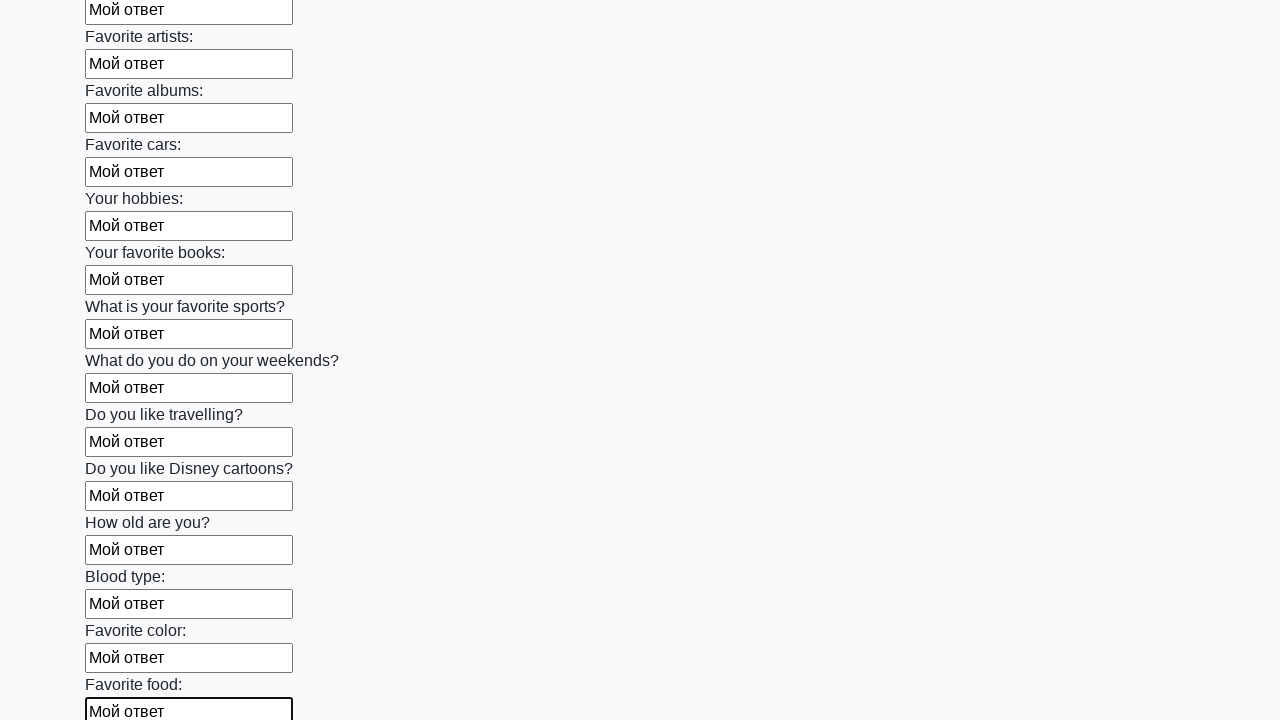

Filled text input field with response 'Мой ответ' on input[type='text'] >> nth=21
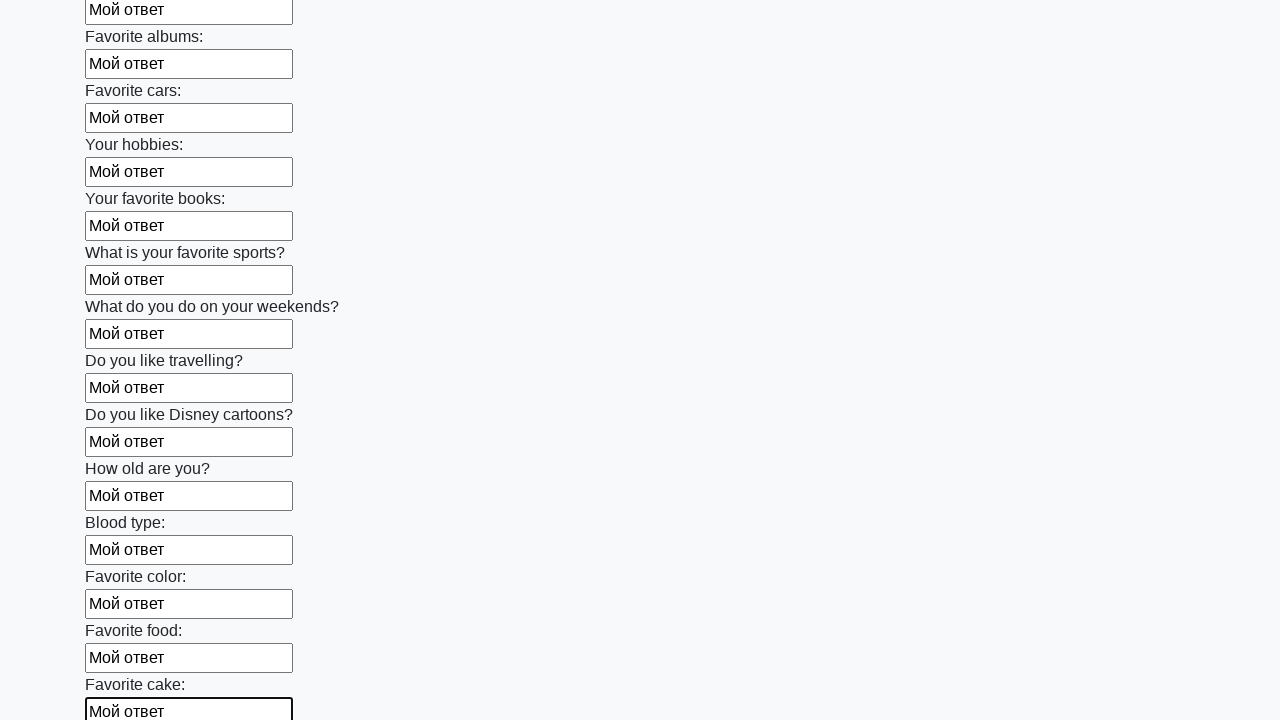

Filled text input field with response 'Мой ответ' on input[type='text'] >> nth=22
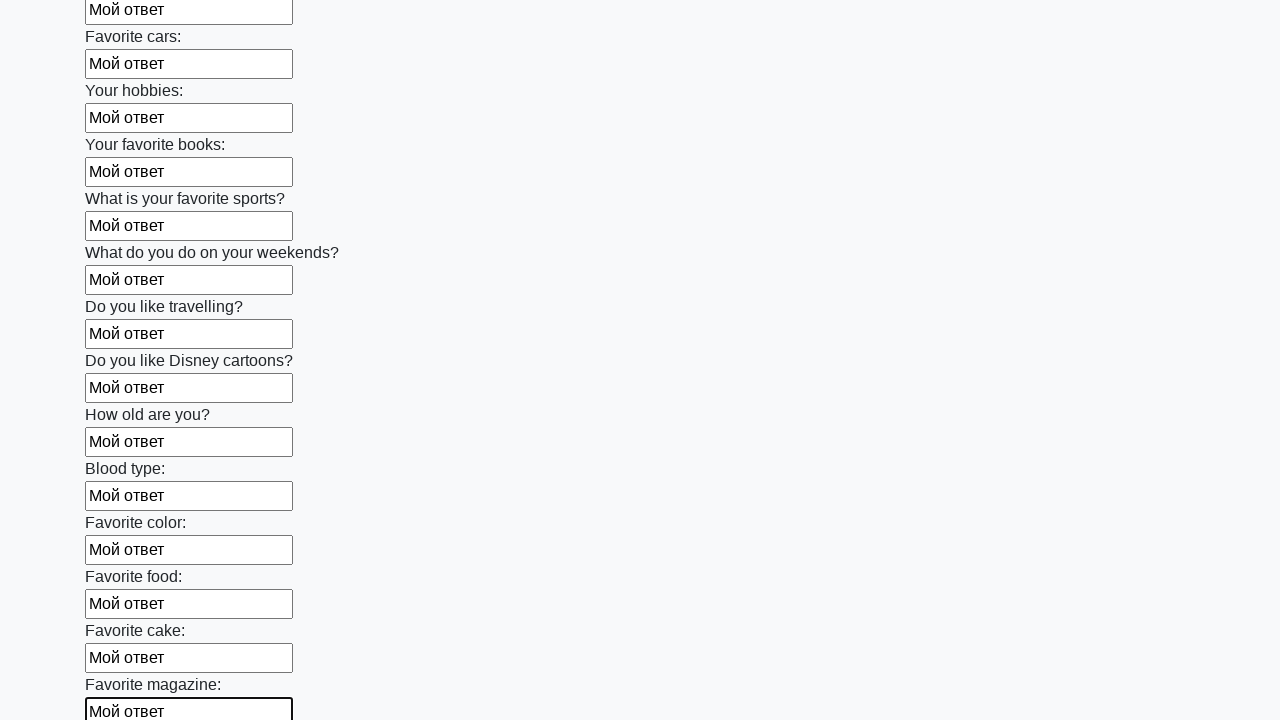

Filled text input field with response 'Мой ответ' on input[type='text'] >> nth=23
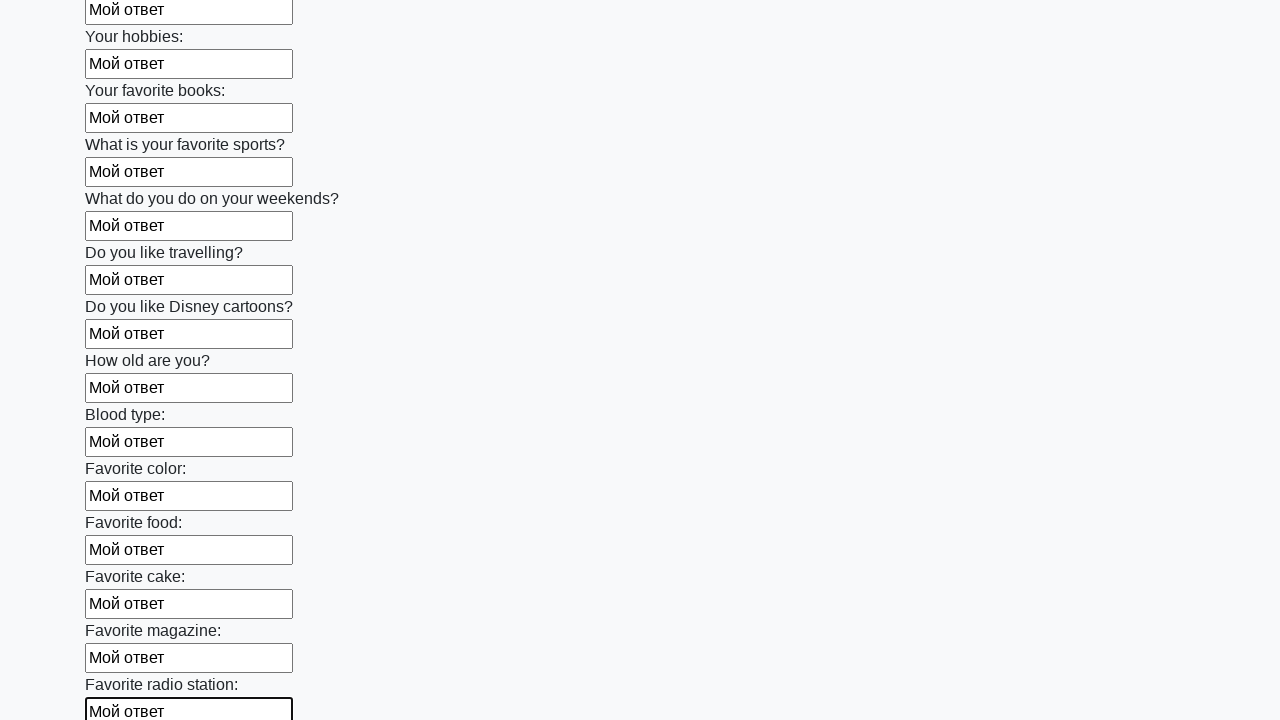

Filled text input field with response 'Мой ответ' on input[type='text'] >> nth=24
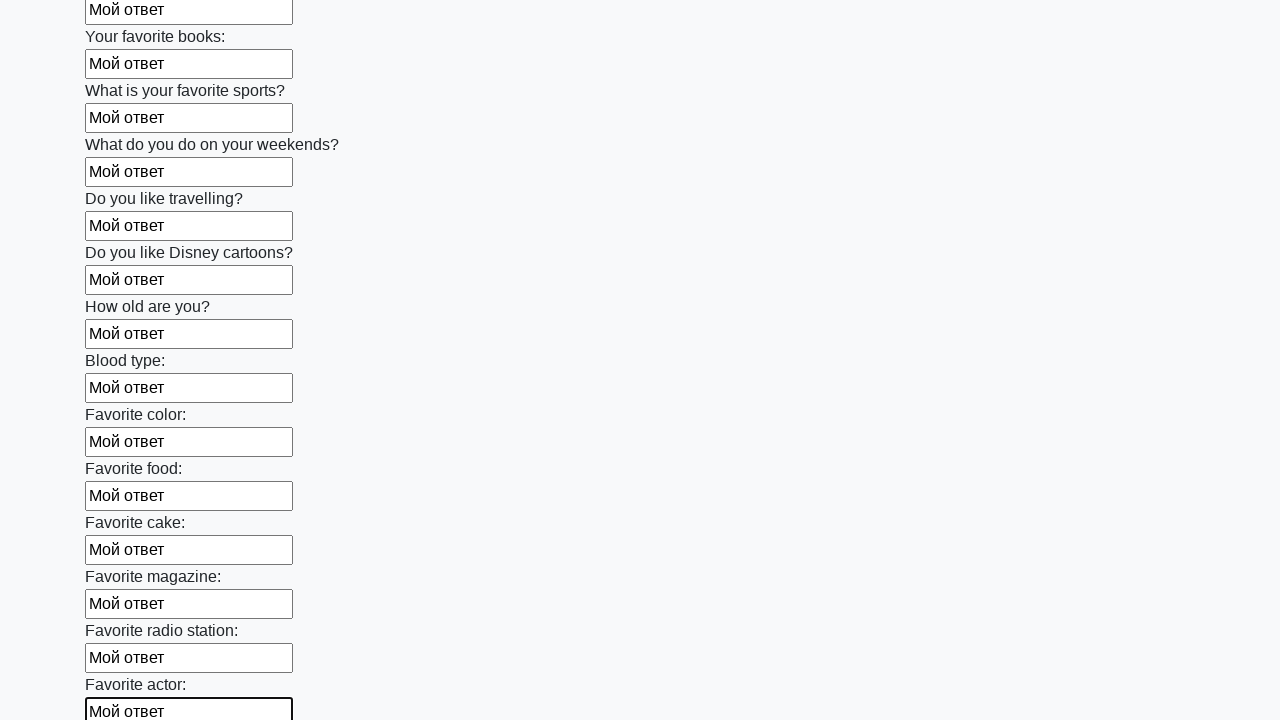

Filled text input field with response 'Мой ответ' on input[type='text'] >> nth=25
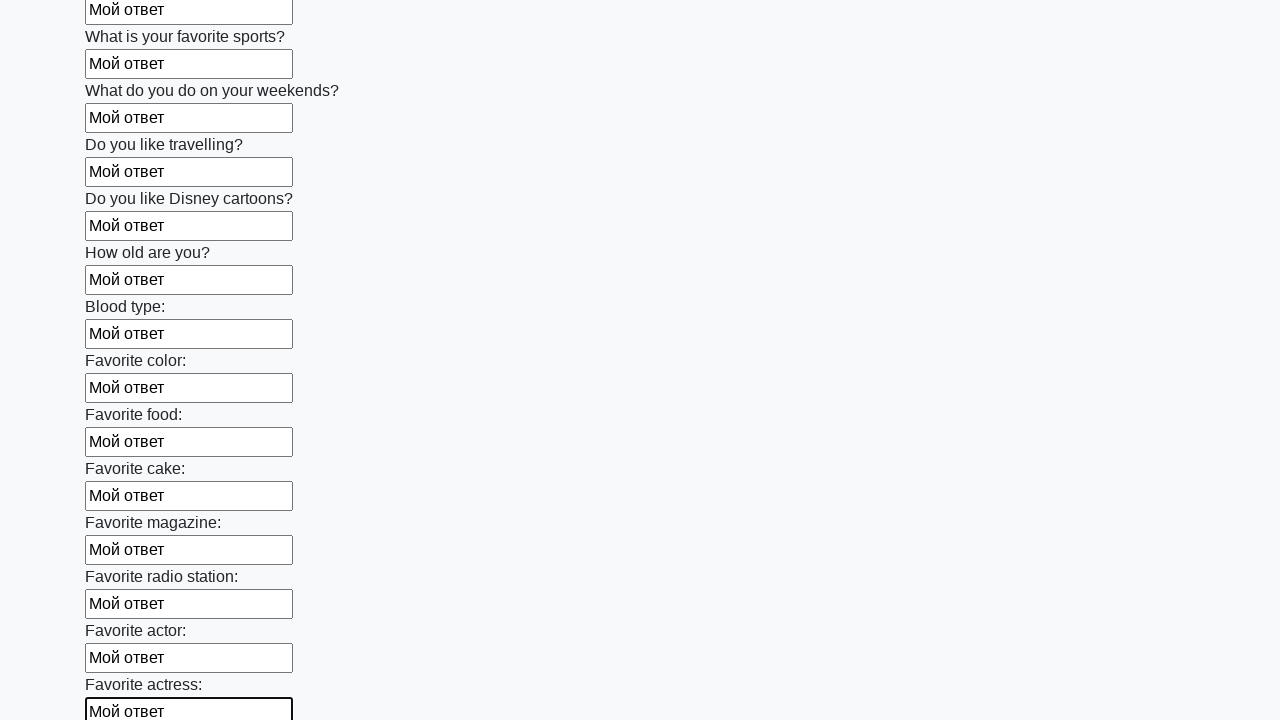

Filled text input field with response 'Мой ответ' on input[type='text'] >> nth=26
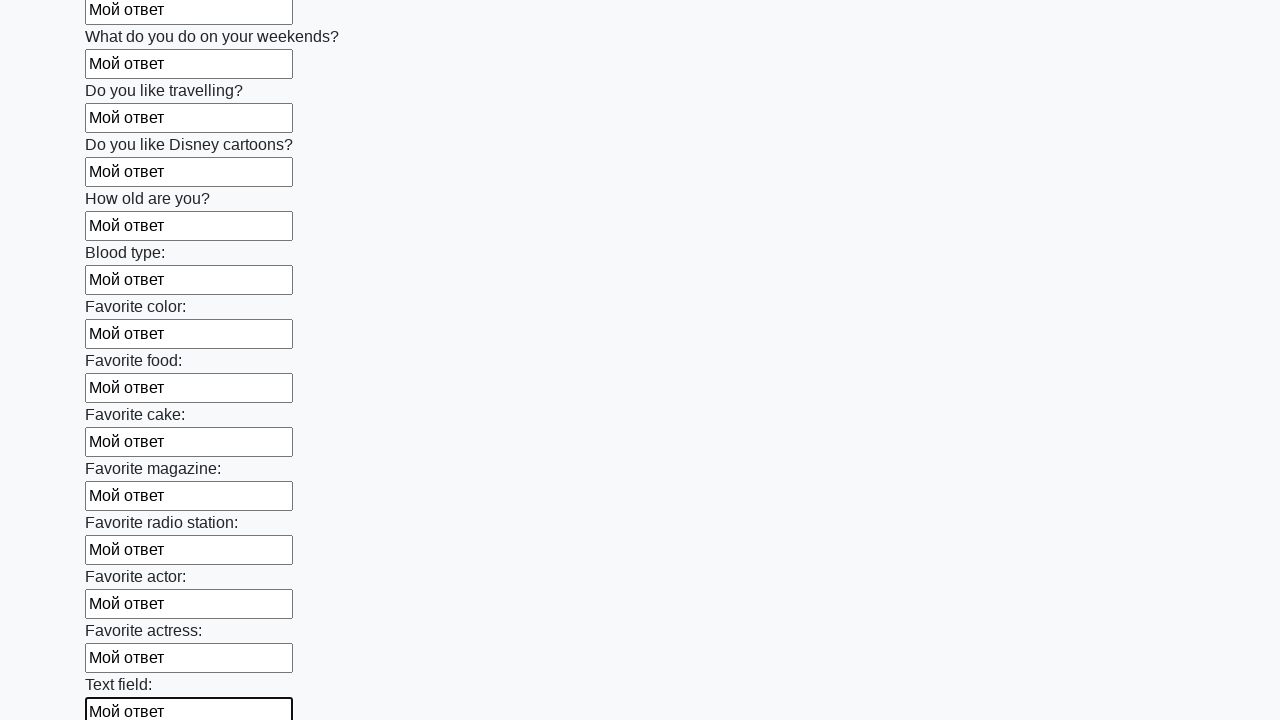

Filled text input field with response 'Мой ответ' on input[type='text'] >> nth=27
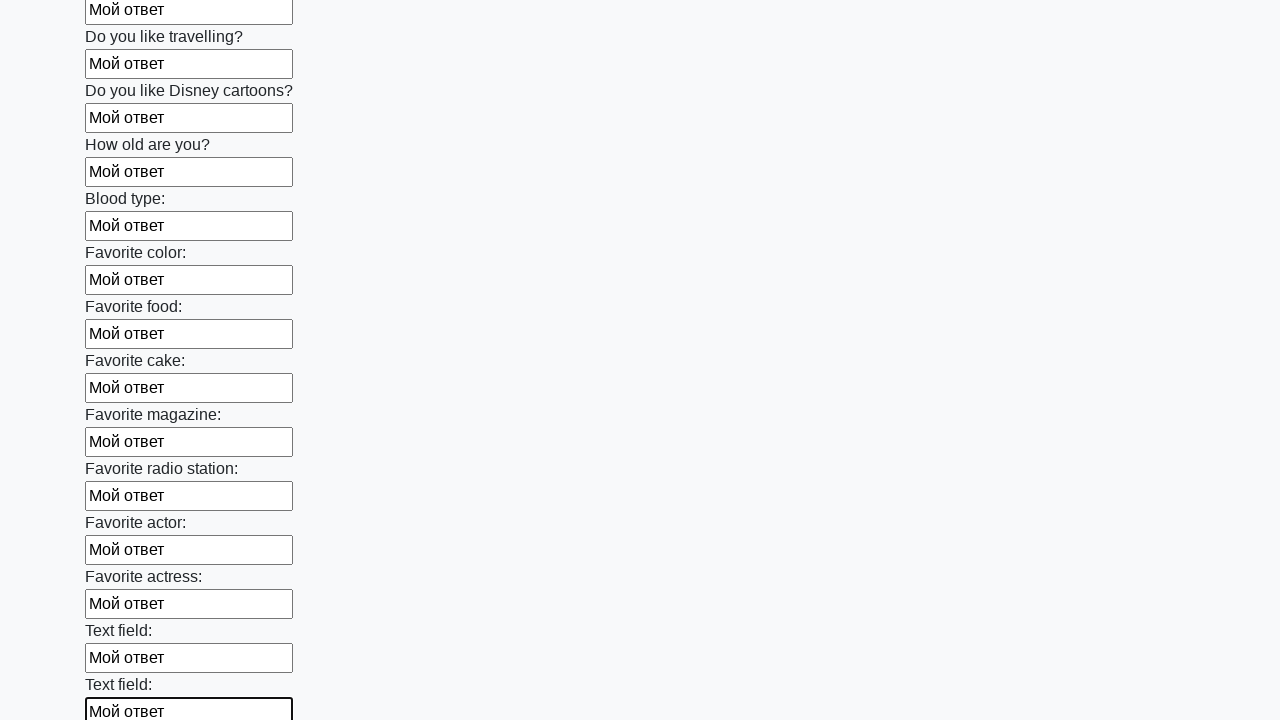

Filled text input field with response 'Мой ответ' on input[type='text'] >> nth=28
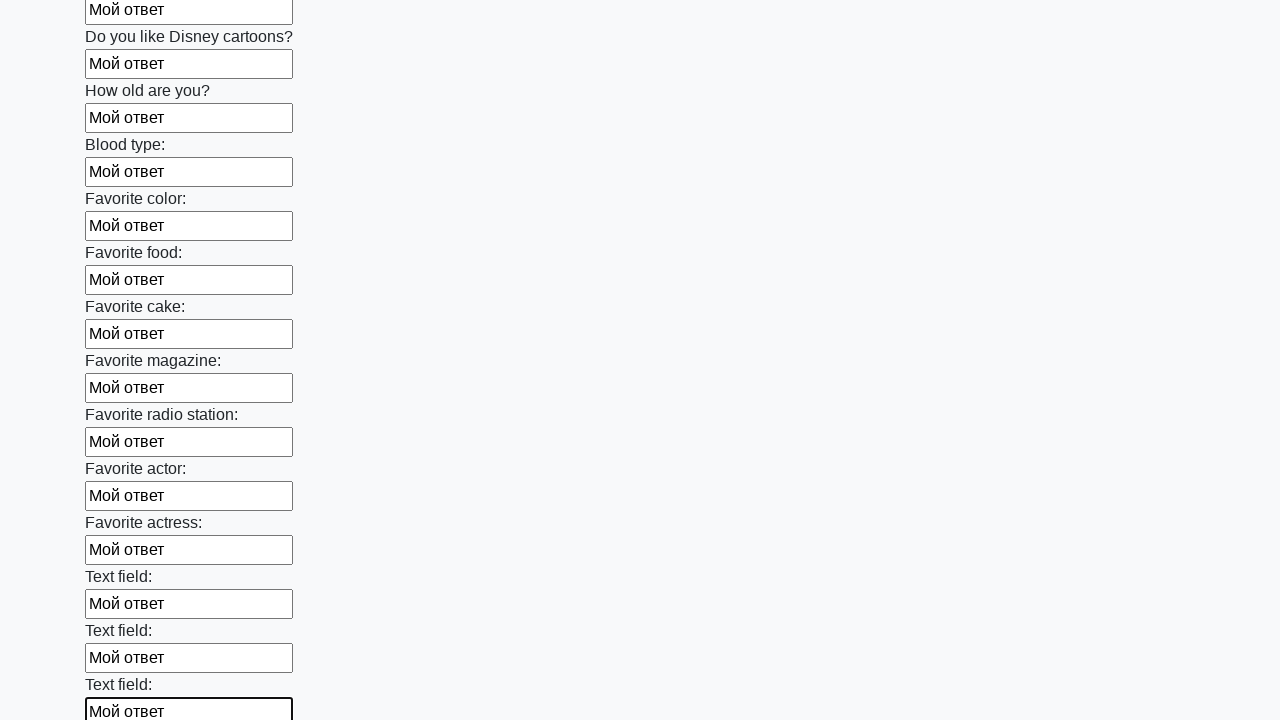

Filled text input field with response 'Мой ответ' on input[type='text'] >> nth=29
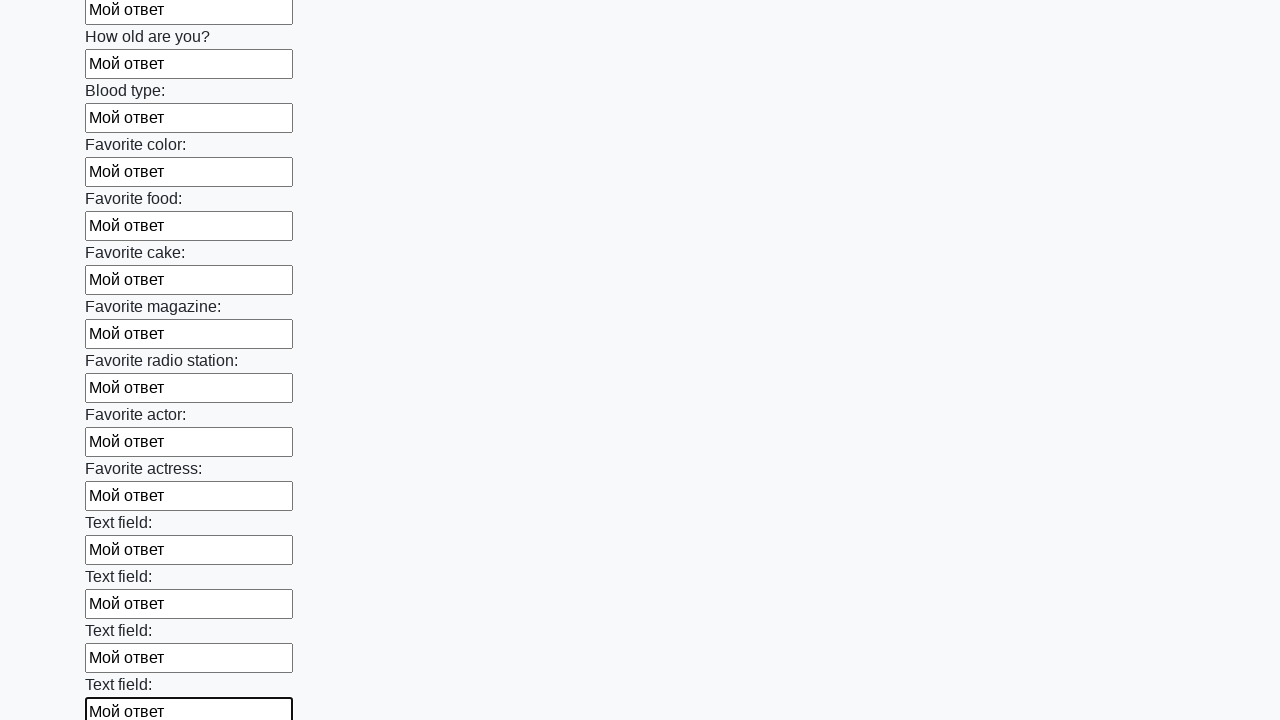

Filled text input field with response 'Мой ответ' on input[type='text'] >> nth=30
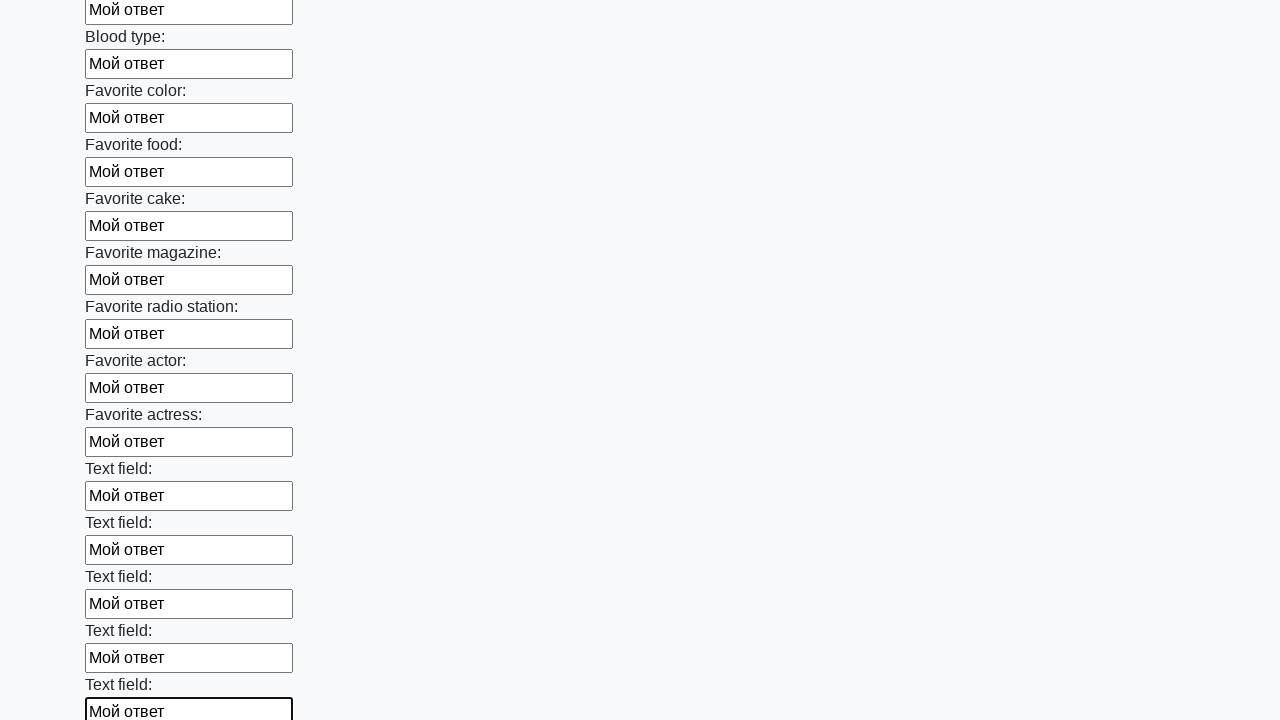

Filled text input field with response 'Мой ответ' on input[type='text'] >> nth=31
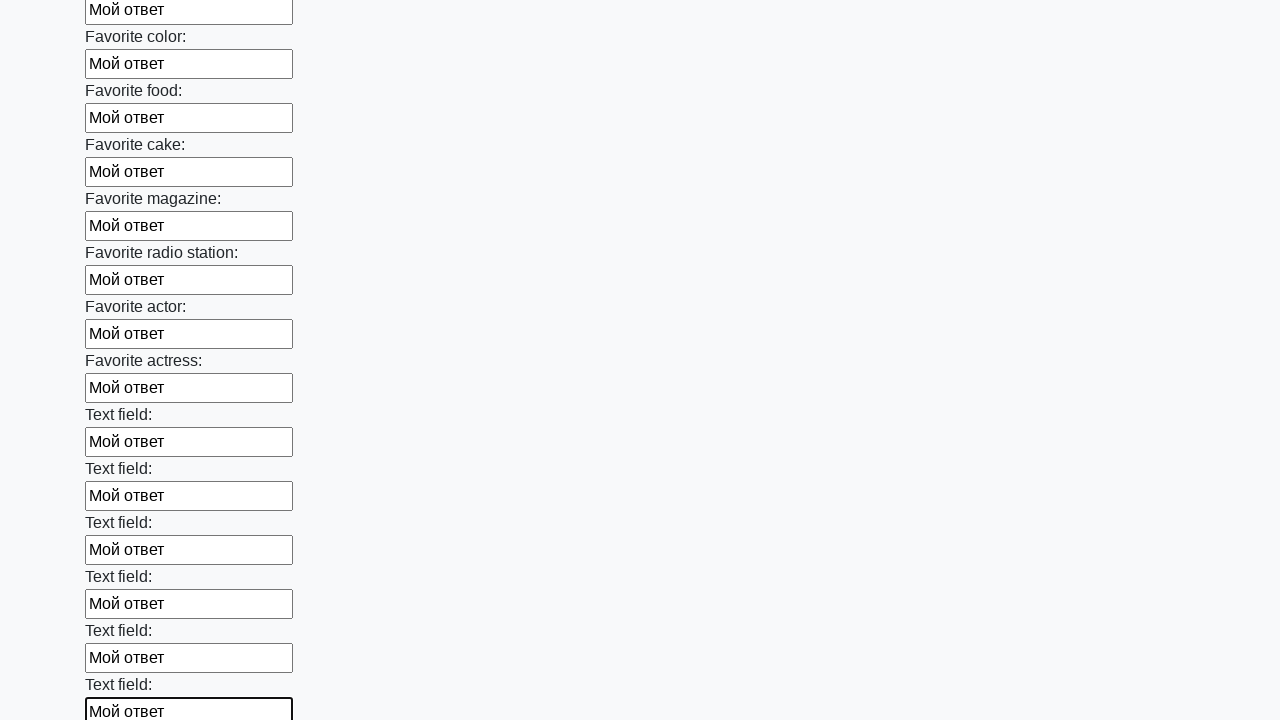

Filled text input field with response 'Мой ответ' on input[type='text'] >> nth=32
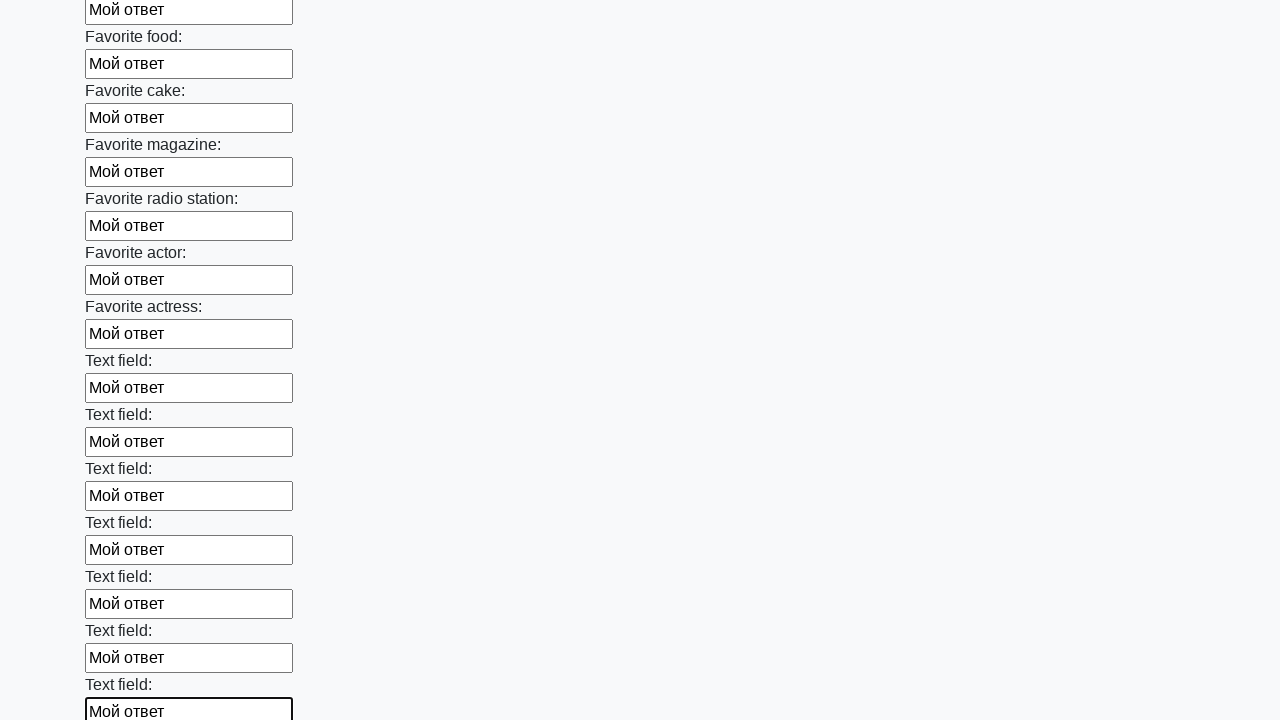

Filled text input field with response 'Мой ответ' on input[type='text'] >> nth=33
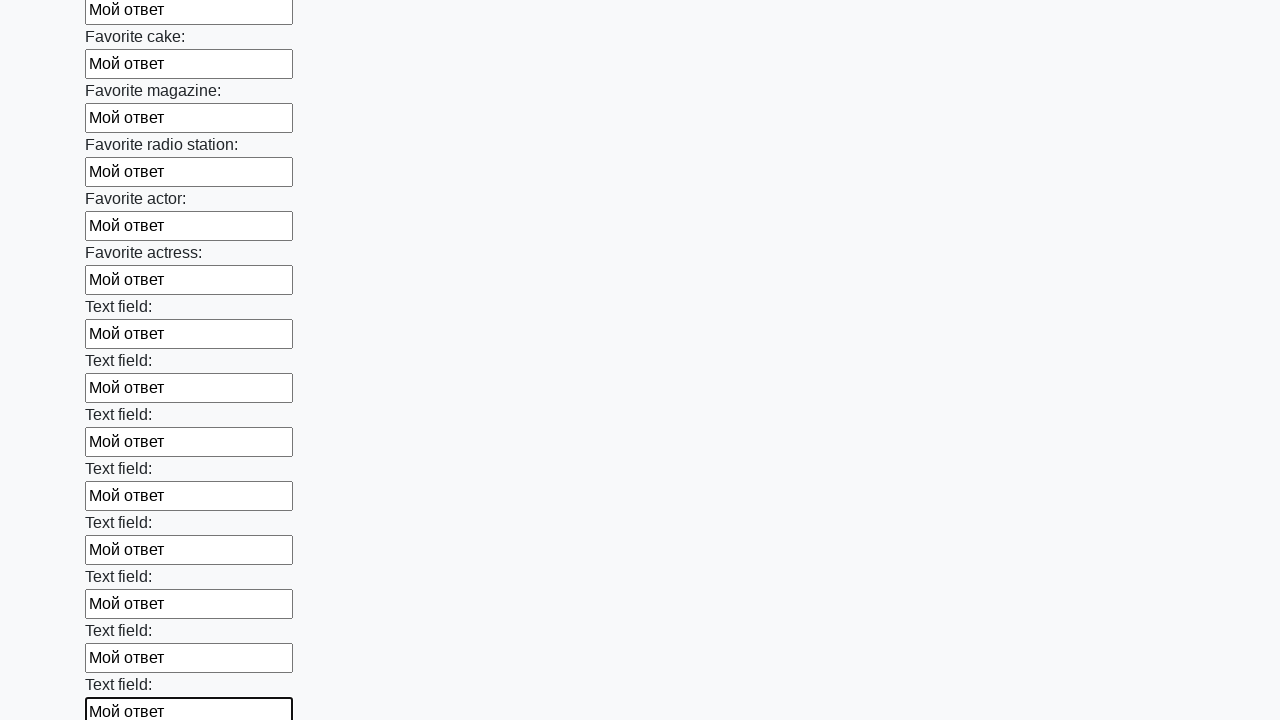

Filled text input field with response 'Мой ответ' on input[type='text'] >> nth=34
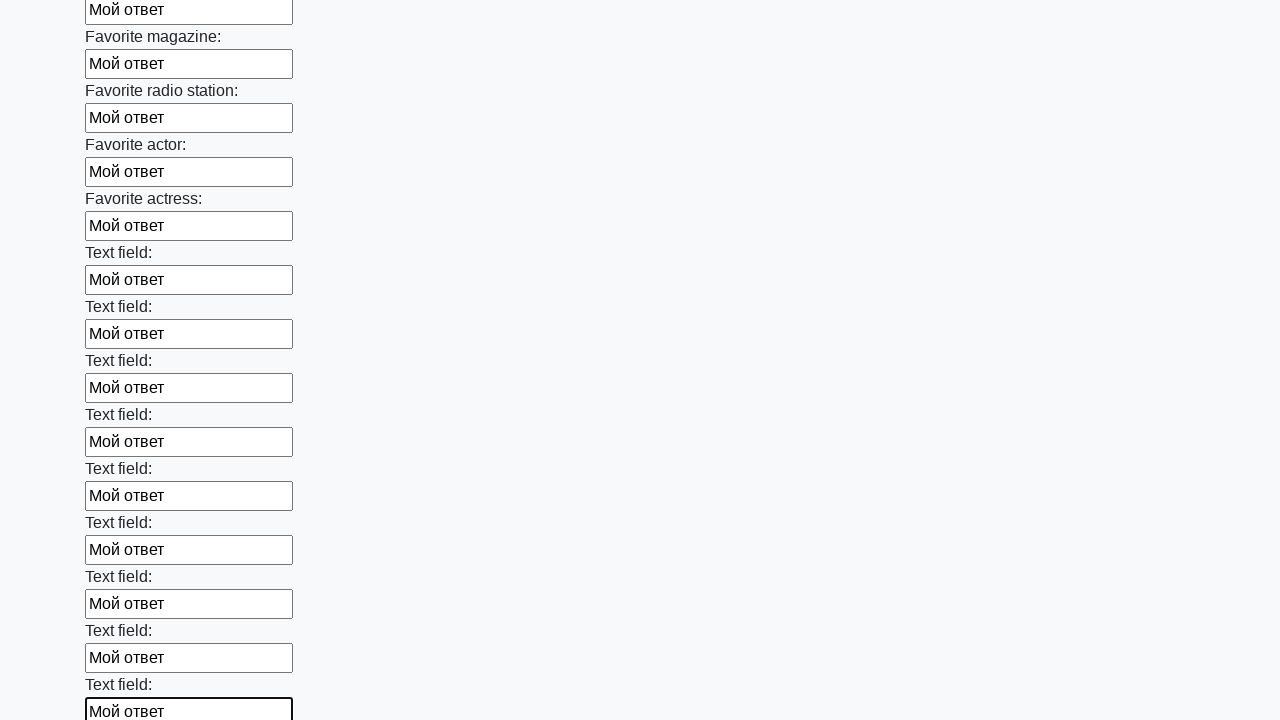

Filled text input field with response 'Мой ответ' on input[type='text'] >> nth=35
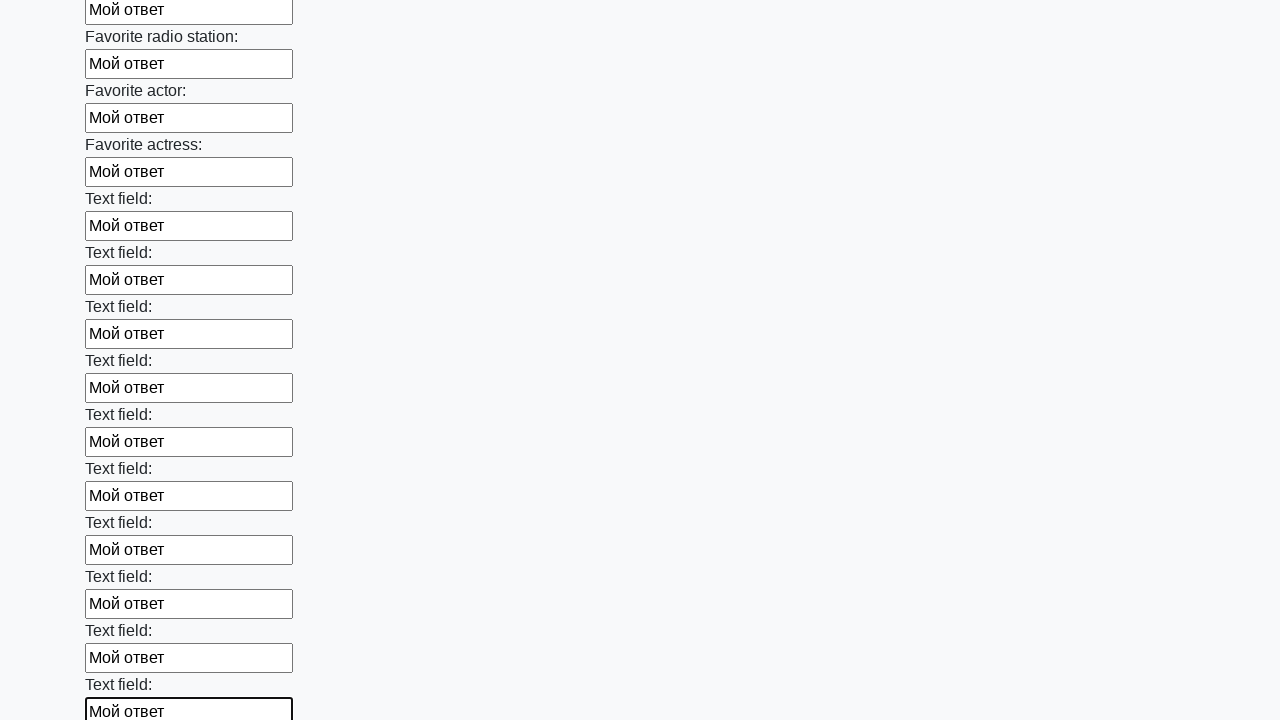

Filled text input field with response 'Мой ответ' on input[type='text'] >> nth=36
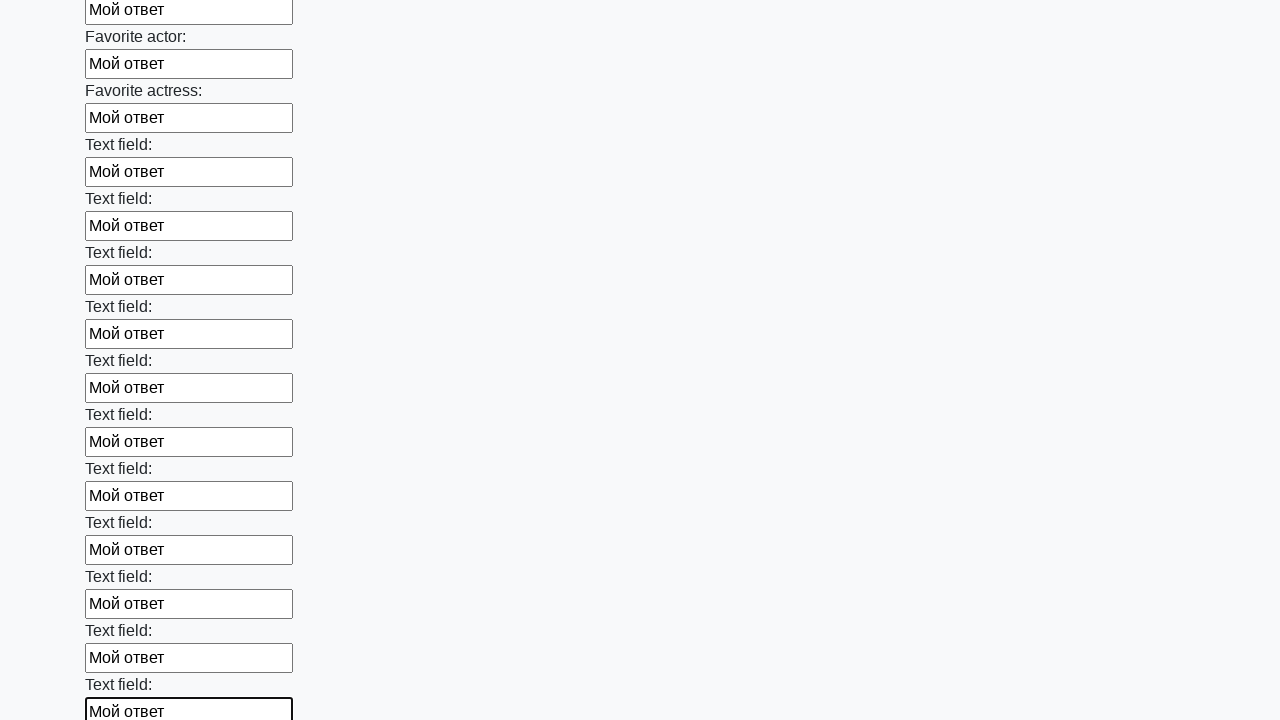

Filled text input field with response 'Мой ответ' on input[type='text'] >> nth=37
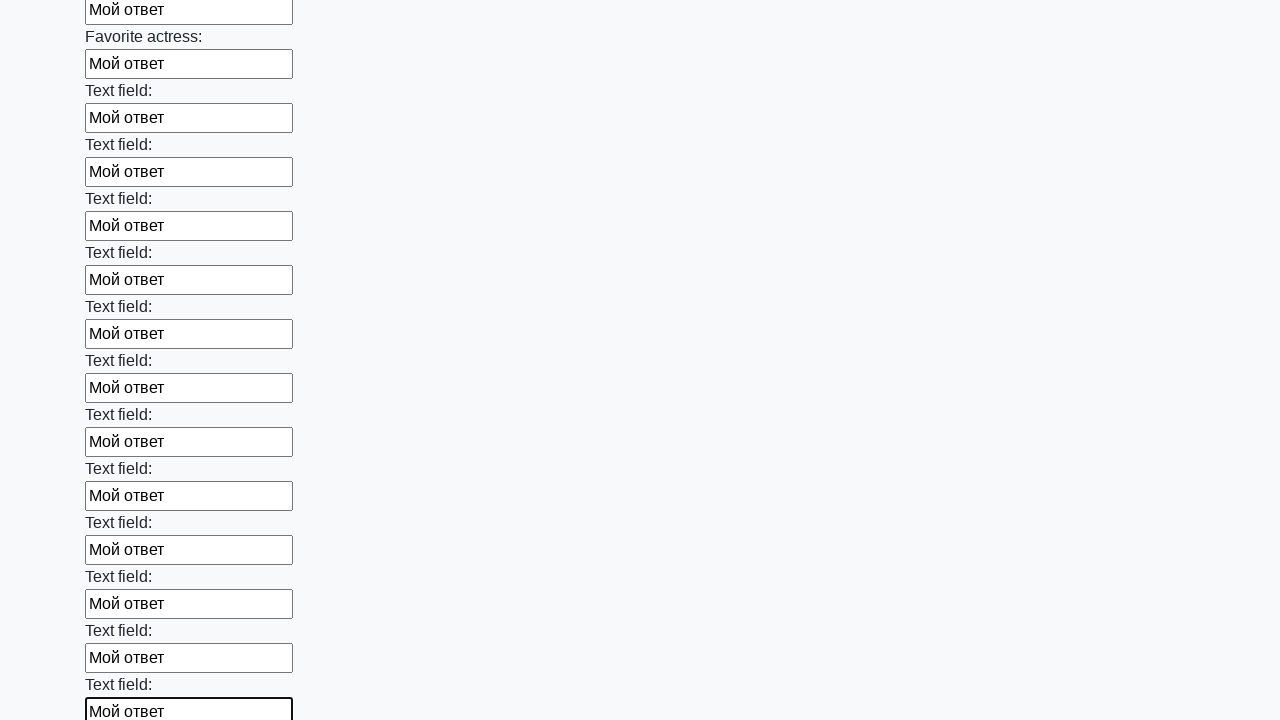

Filled text input field with response 'Мой ответ' on input[type='text'] >> nth=38
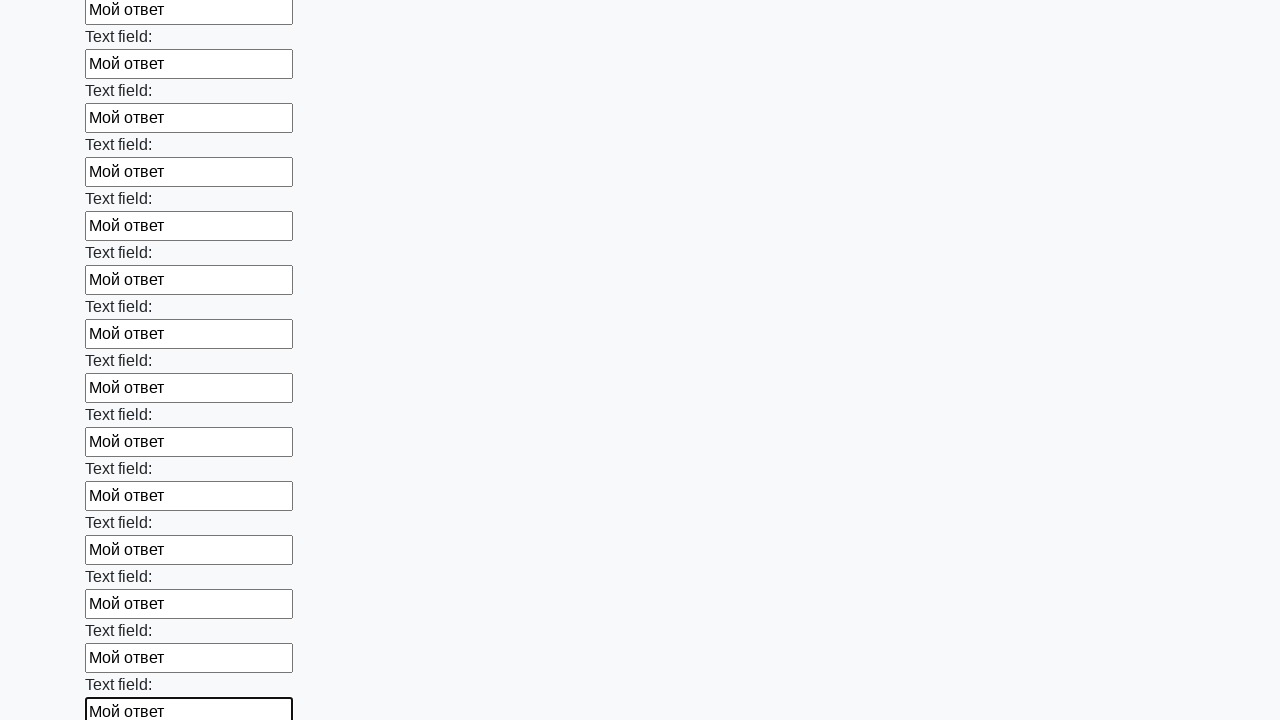

Filled text input field with response 'Мой ответ' on input[type='text'] >> nth=39
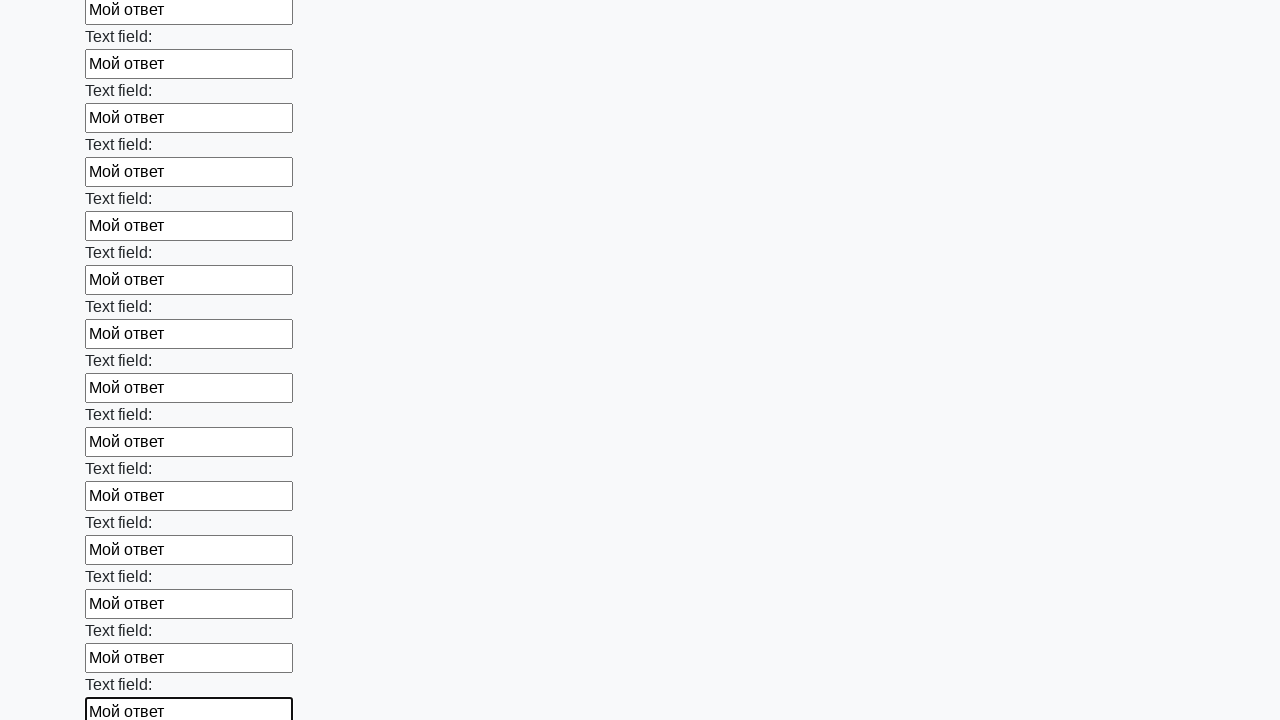

Filled text input field with response 'Мой ответ' on input[type='text'] >> nth=40
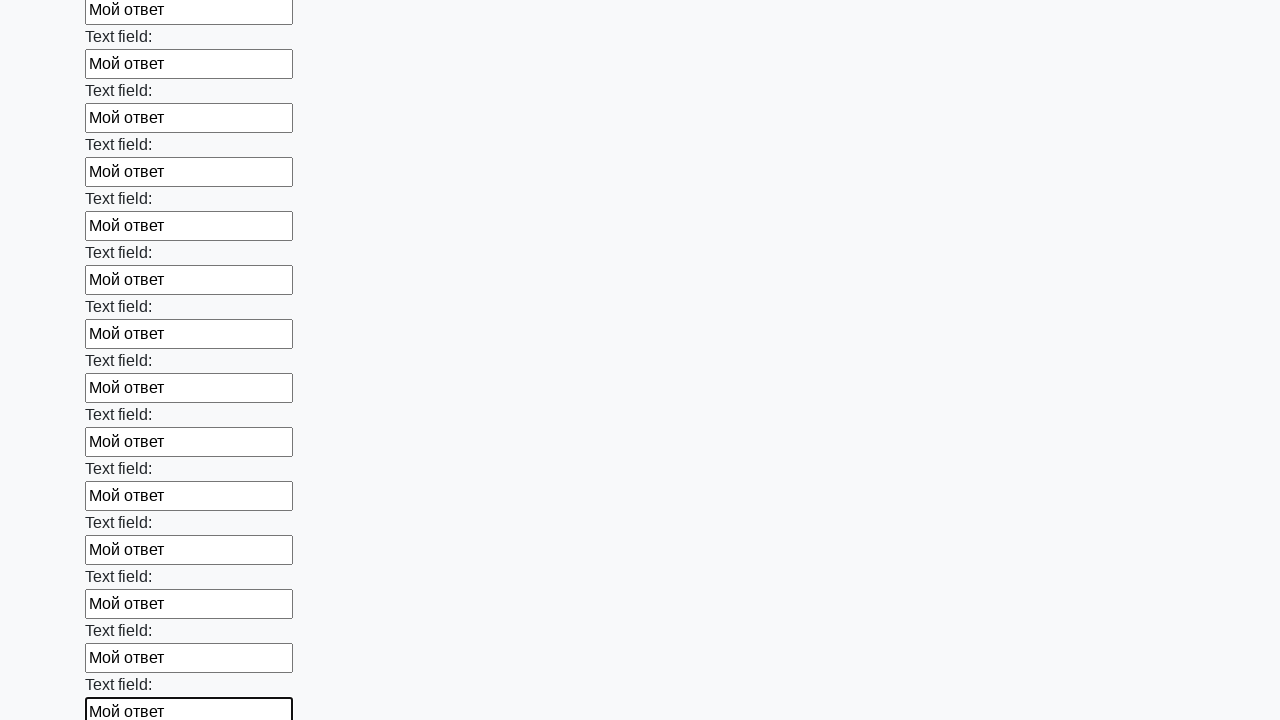

Filled text input field with response 'Мой ответ' on input[type='text'] >> nth=41
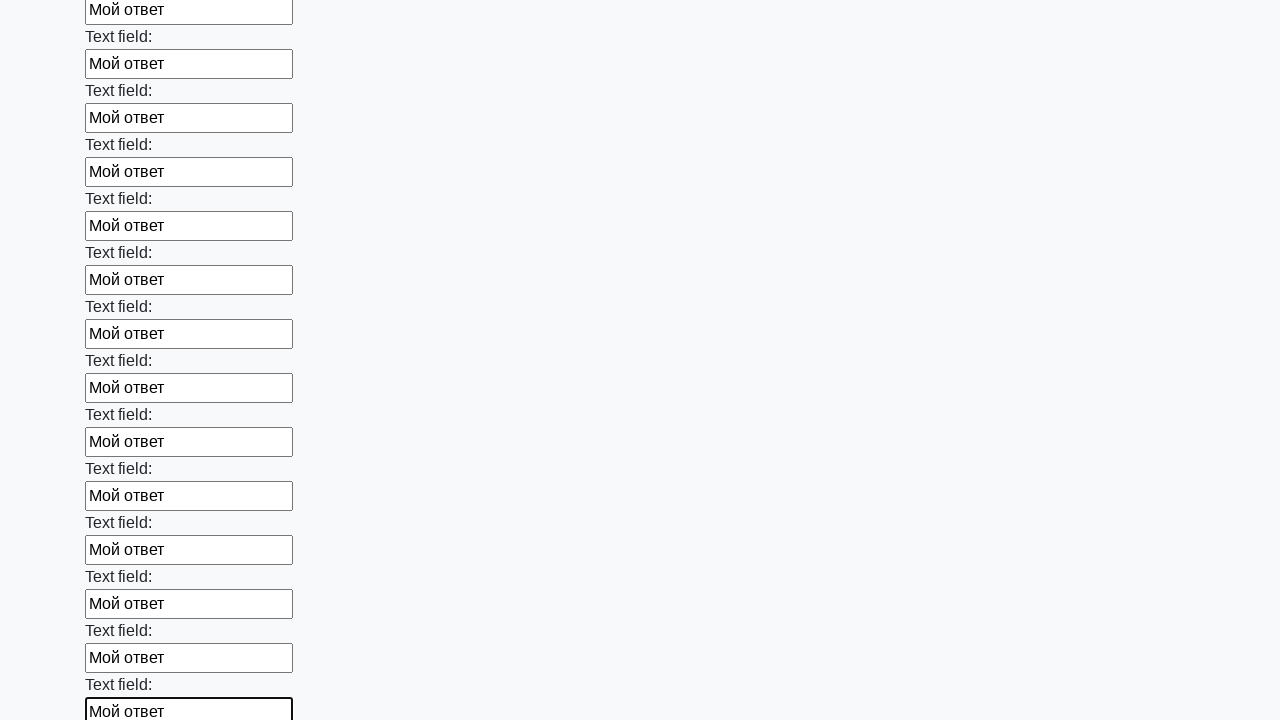

Filled text input field with response 'Мой ответ' on input[type='text'] >> nth=42
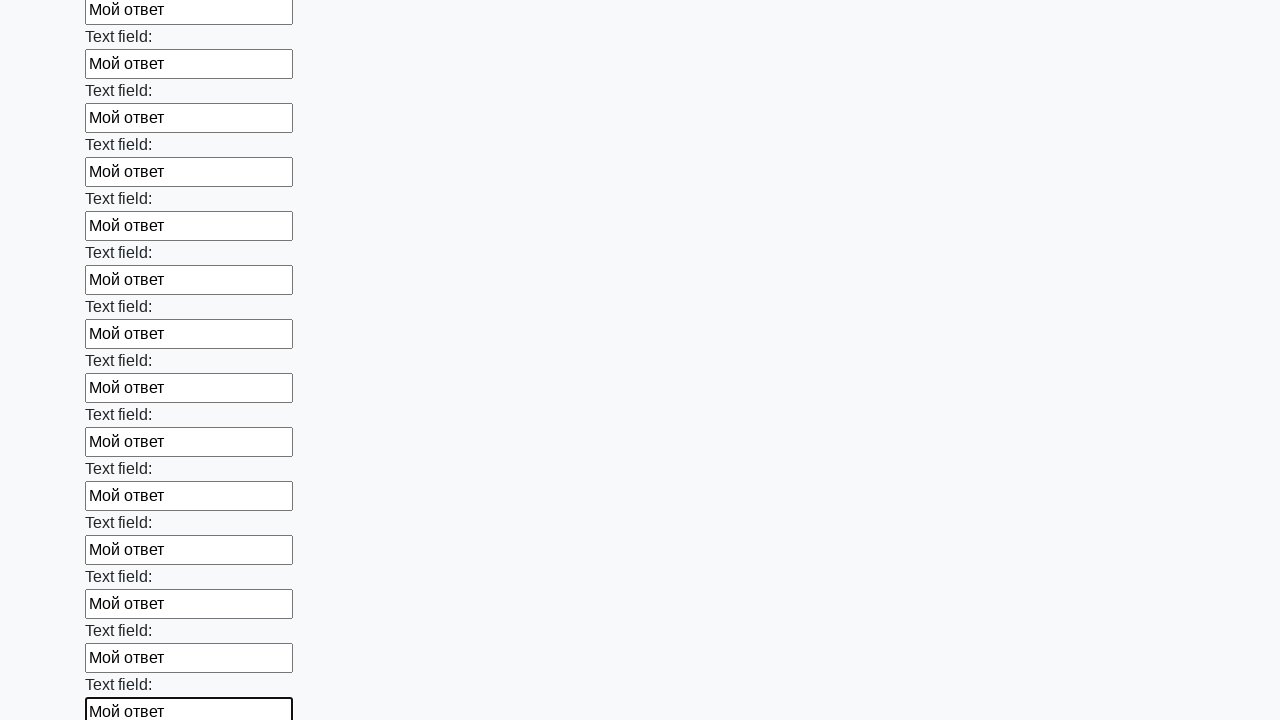

Filled text input field with response 'Мой ответ' on input[type='text'] >> nth=43
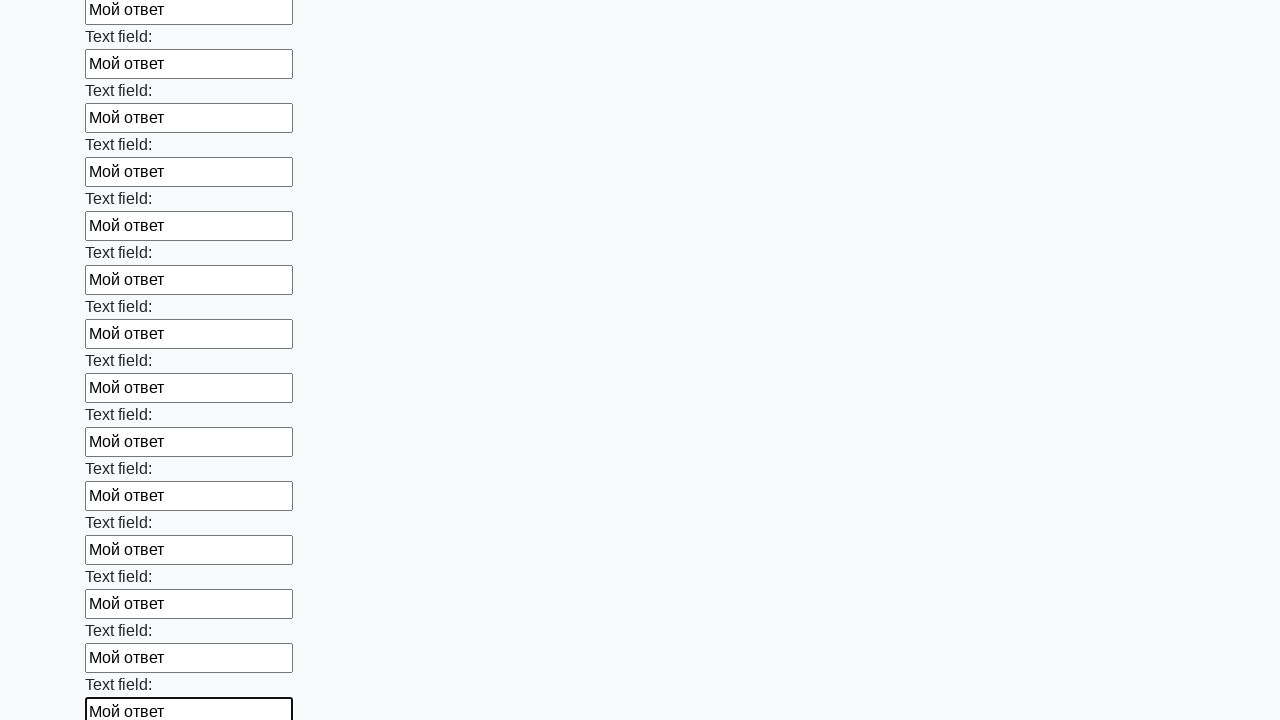

Filled text input field with response 'Мой ответ' on input[type='text'] >> nth=44
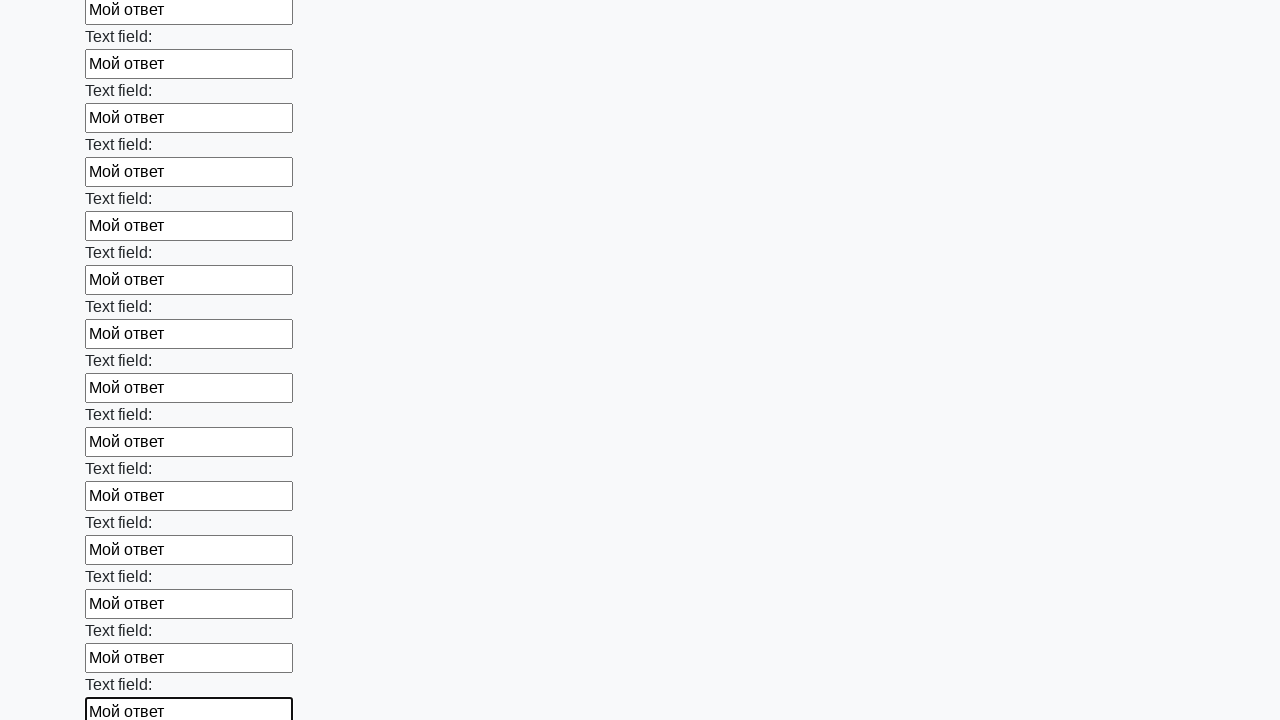

Filled text input field with response 'Мой ответ' on input[type='text'] >> nth=45
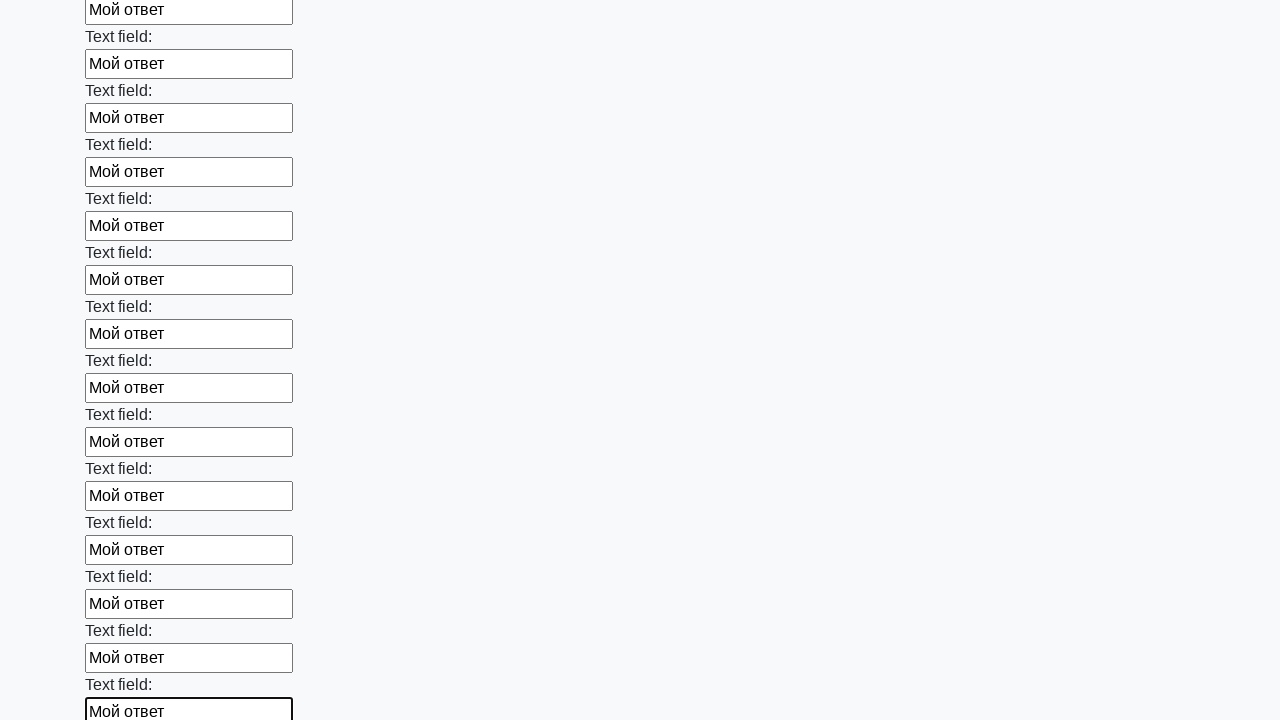

Filled text input field with response 'Мой ответ' on input[type='text'] >> nth=46
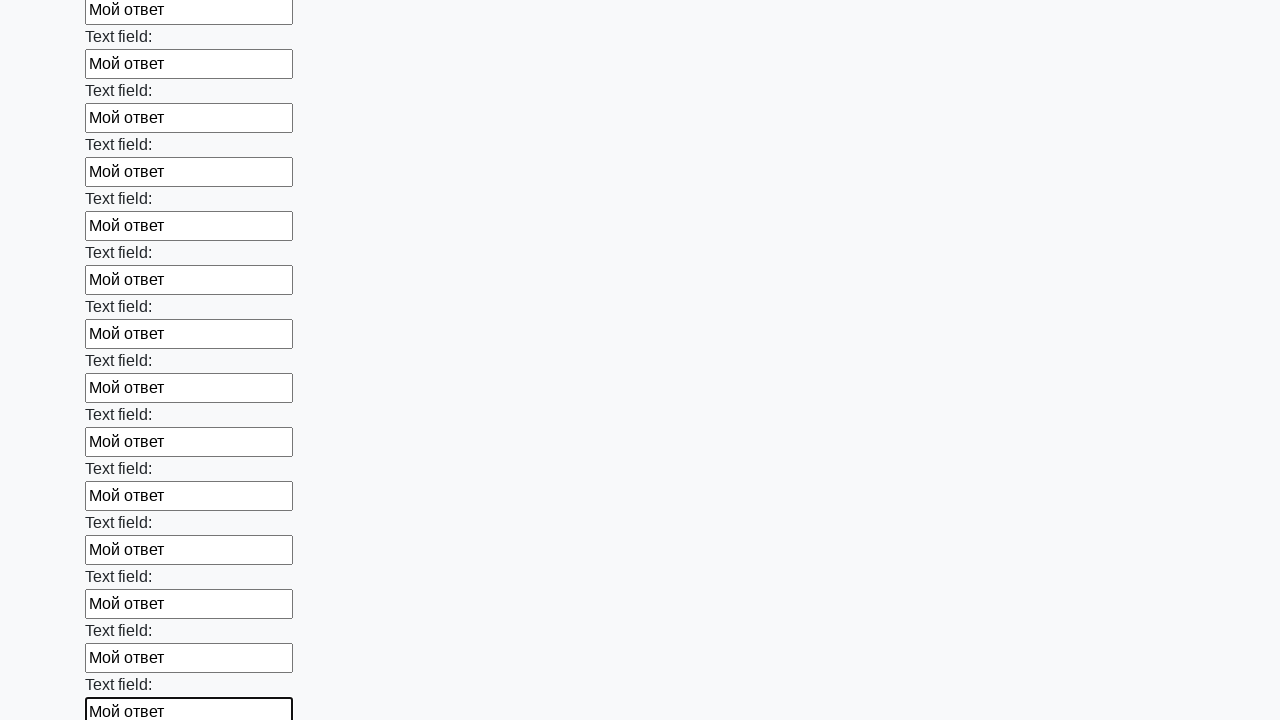

Filled text input field with response 'Мой ответ' on input[type='text'] >> nth=47
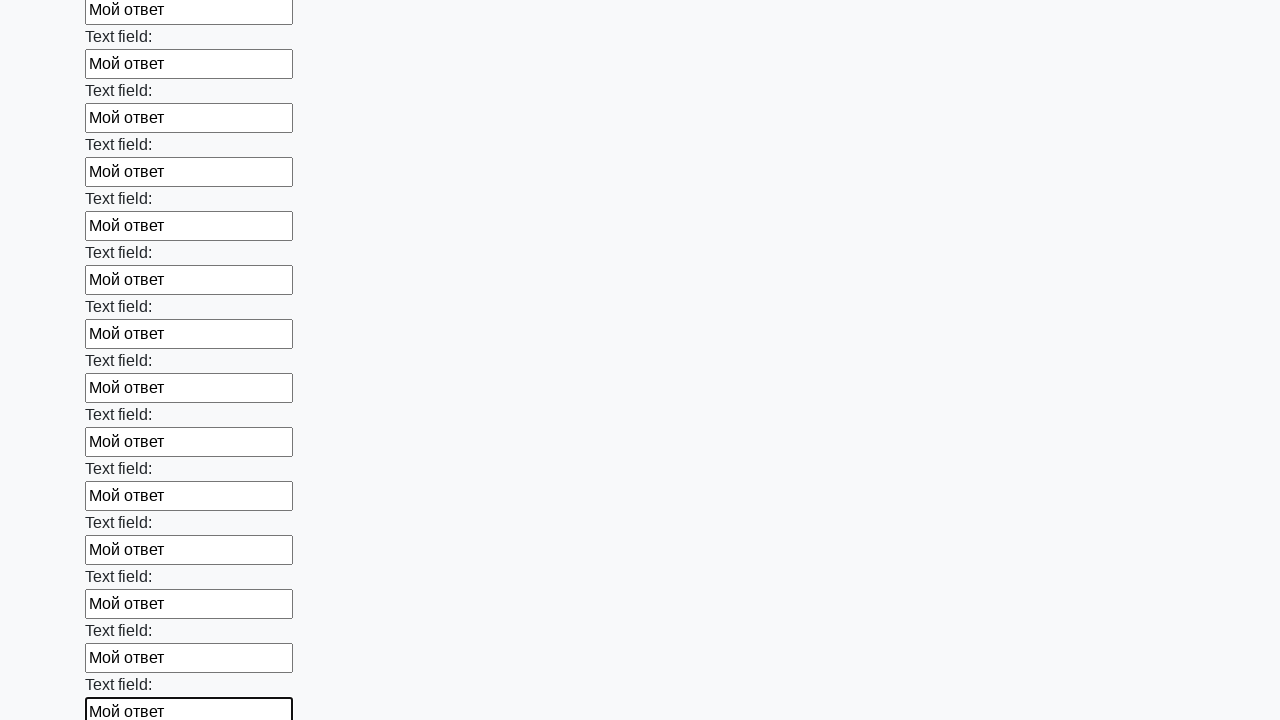

Filled text input field with response 'Мой ответ' on input[type='text'] >> nth=48
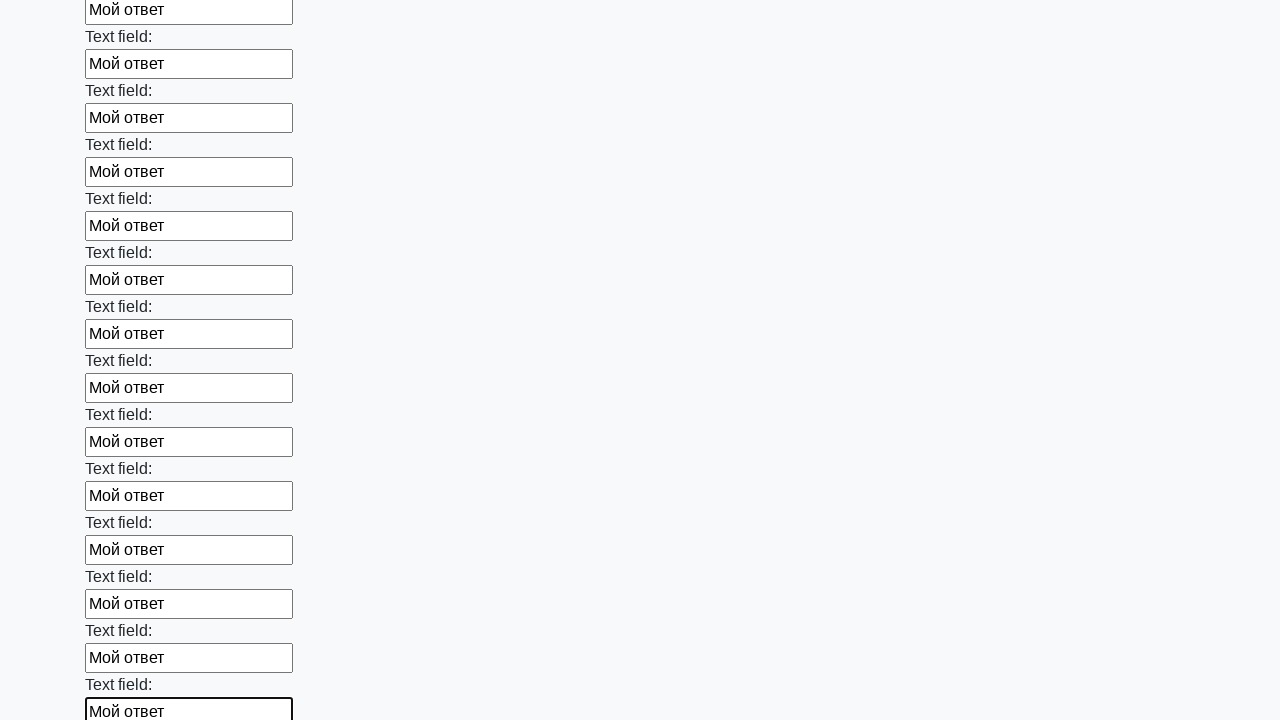

Filled text input field with response 'Мой ответ' on input[type='text'] >> nth=49
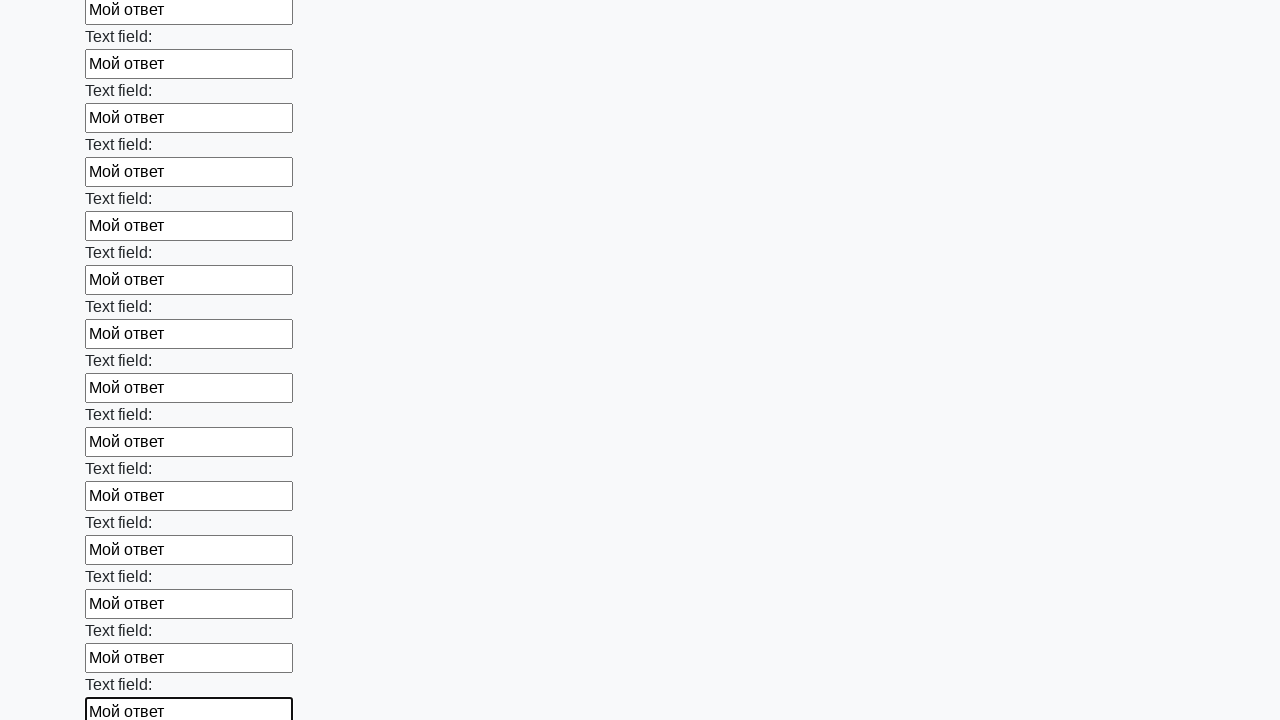

Filled text input field with response 'Мой ответ' on input[type='text'] >> nth=50
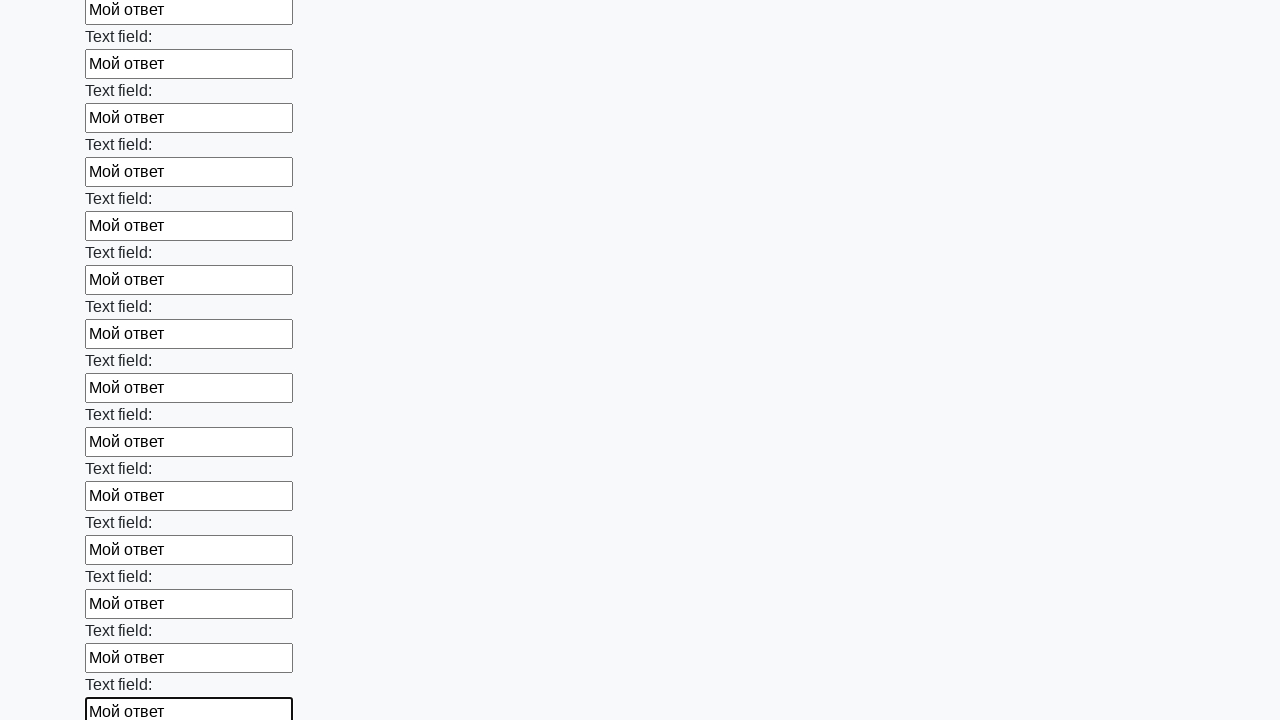

Filled text input field with response 'Мой ответ' on input[type='text'] >> nth=51
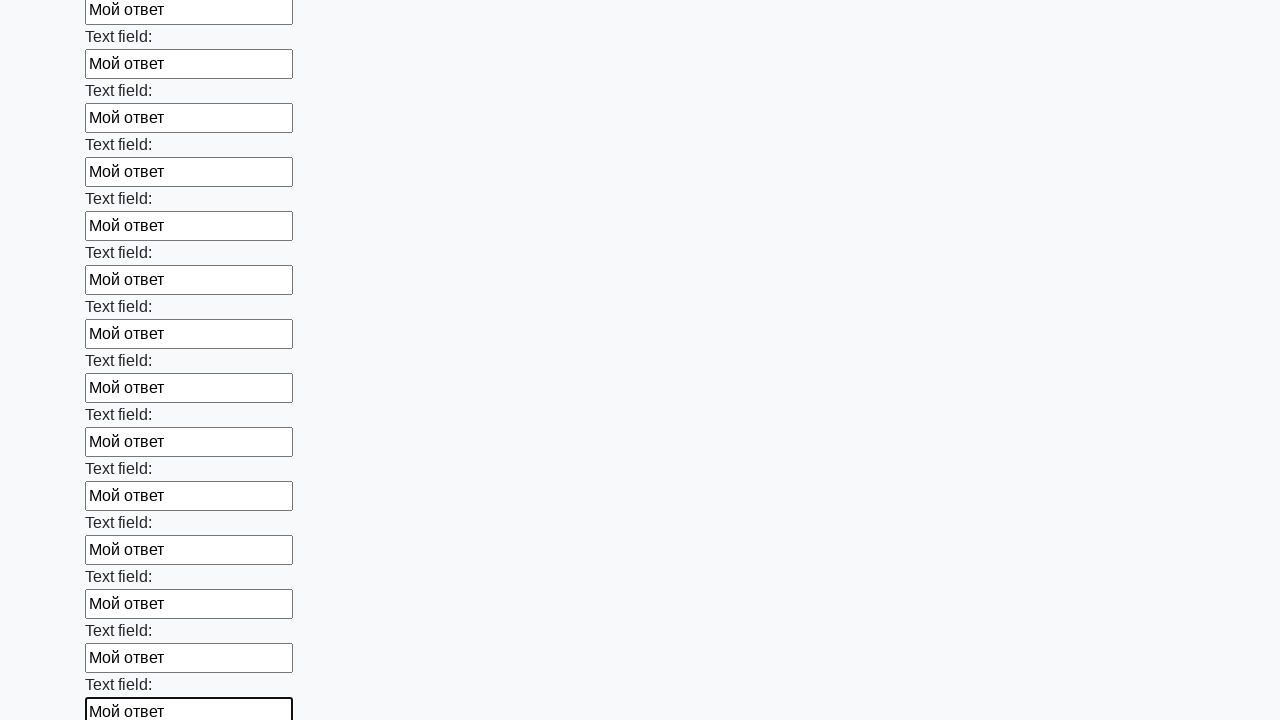

Filled text input field with response 'Мой ответ' on input[type='text'] >> nth=52
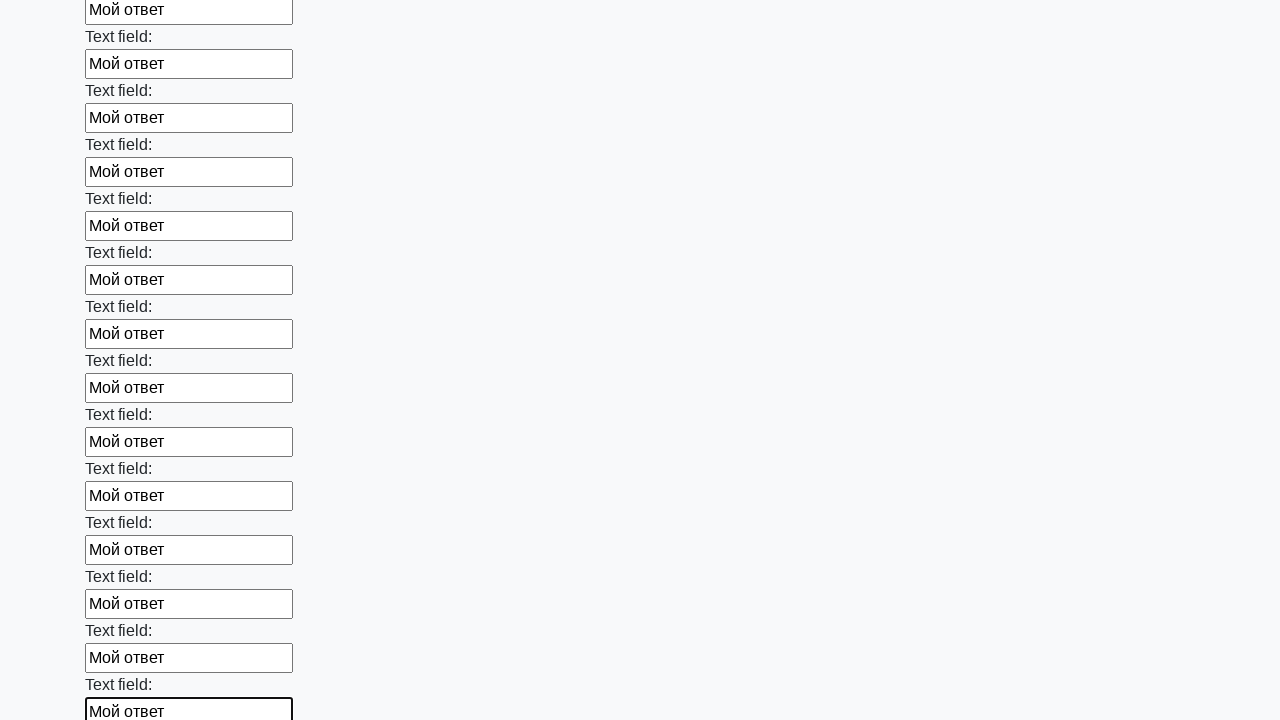

Filled text input field with response 'Мой ответ' on input[type='text'] >> nth=53
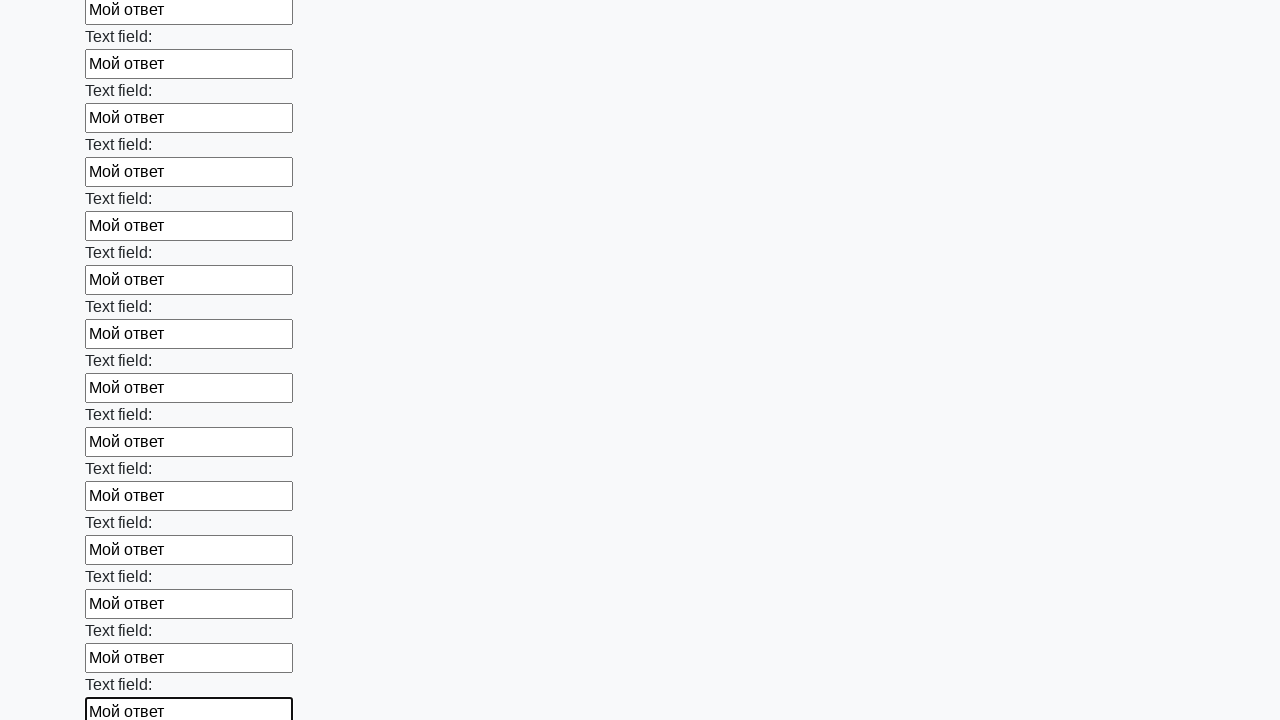

Filled text input field with response 'Мой ответ' on input[type='text'] >> nth=54
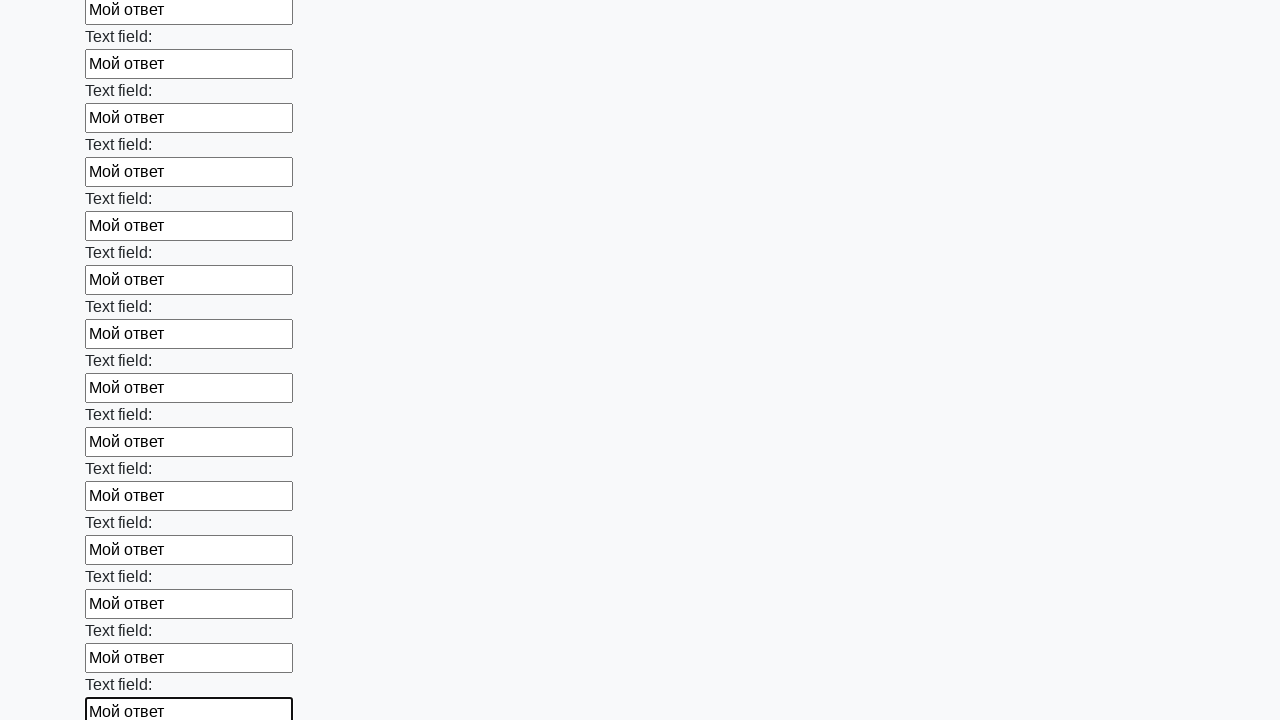

Filled text input field with response 'Мой ответ' on input[type='text'] >> nth=55
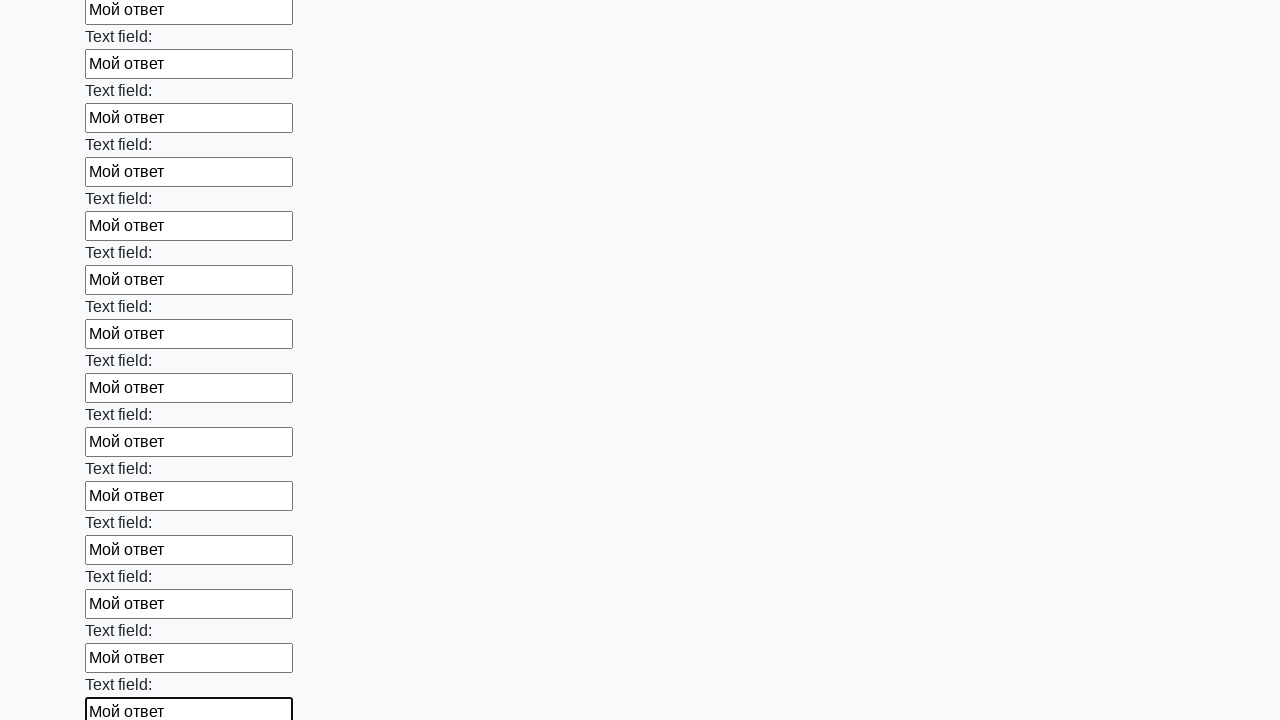

Filled text input field with response 'Мой ответ' on input[type='text'] >> nth=56
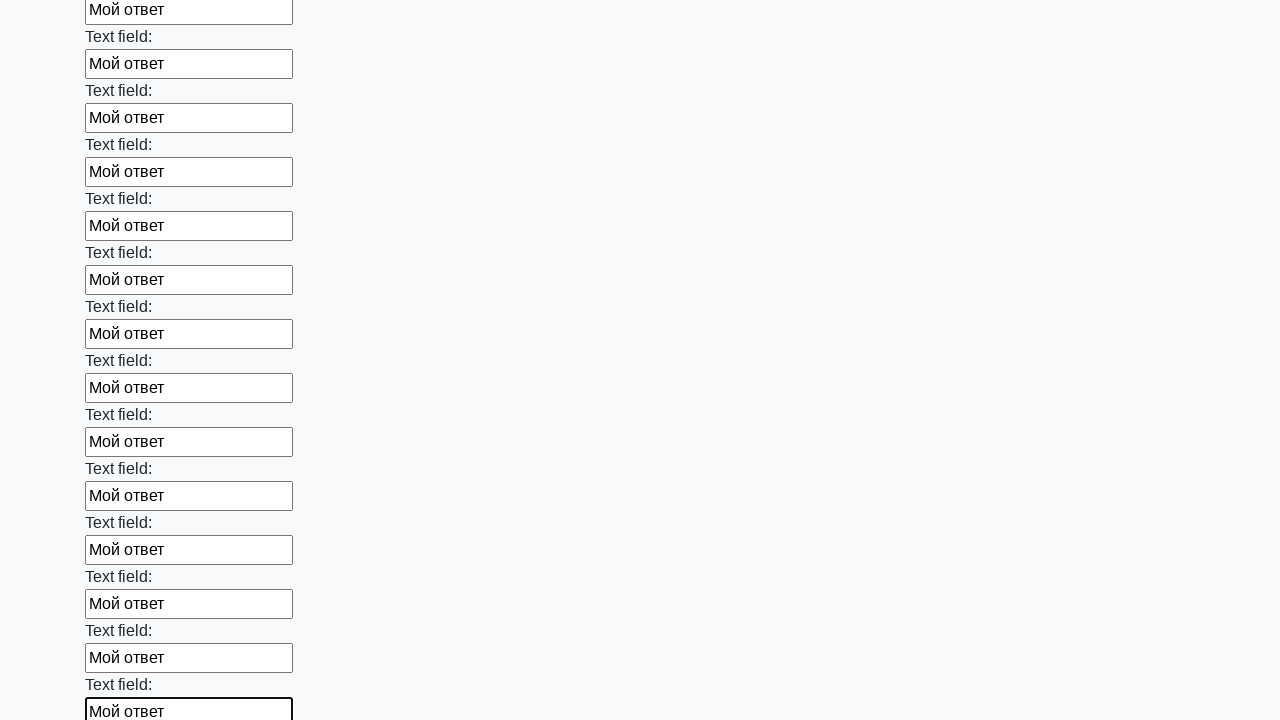

Filled text input field with response 'Мой ответ' on input[type='text'] >> nth=57
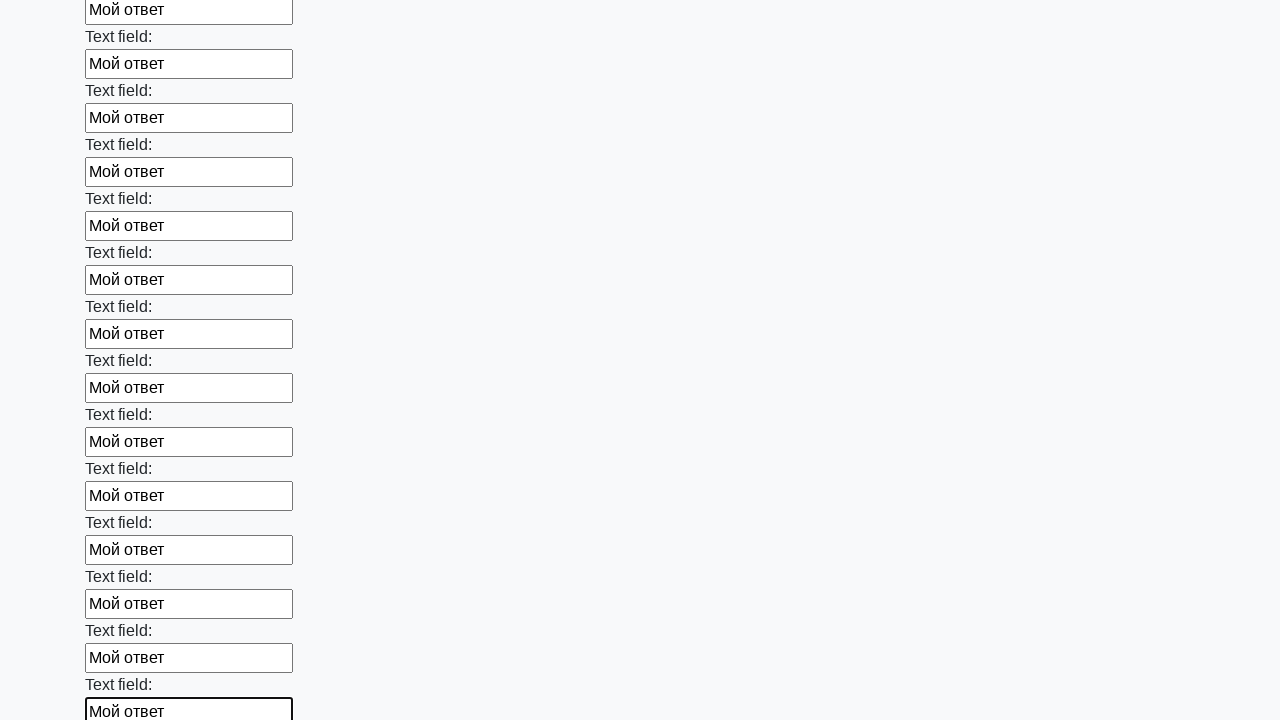

Filled text input field with response 'Мой ответ' on input[type='text'] >> nth=58
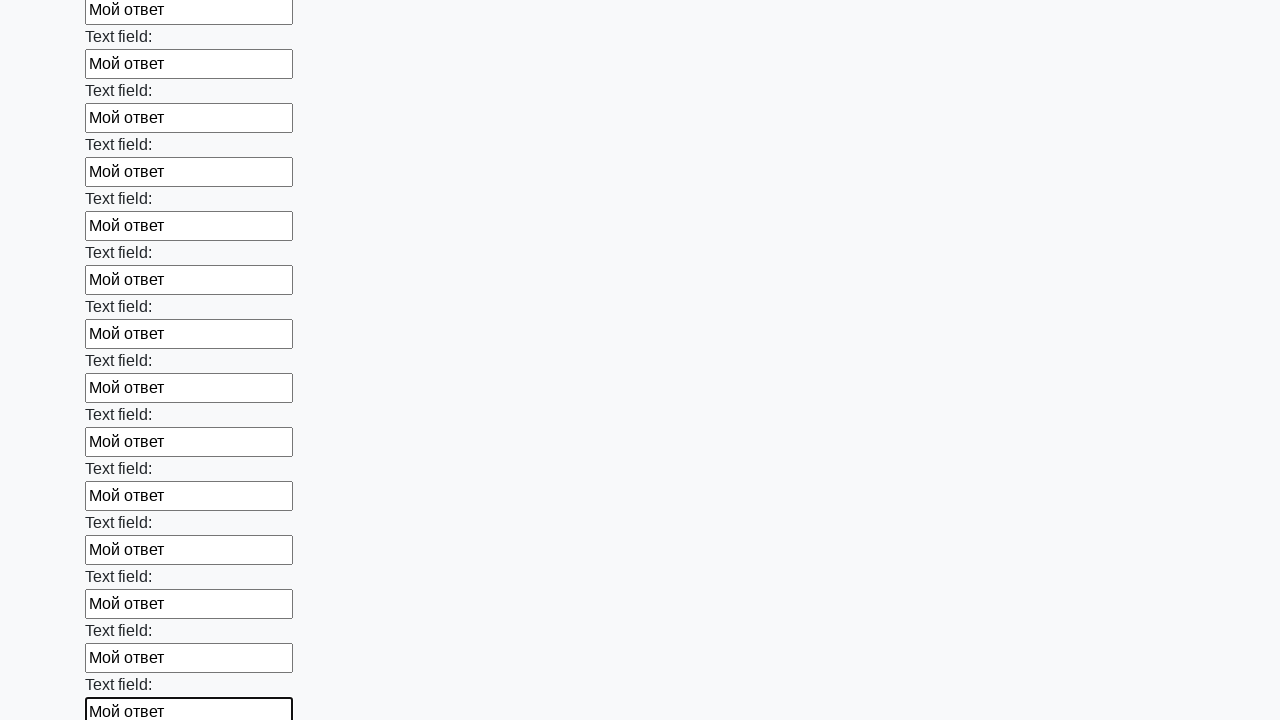

Filled text input field with response 'Мой ответ' on input[type='text'] >> nth=59
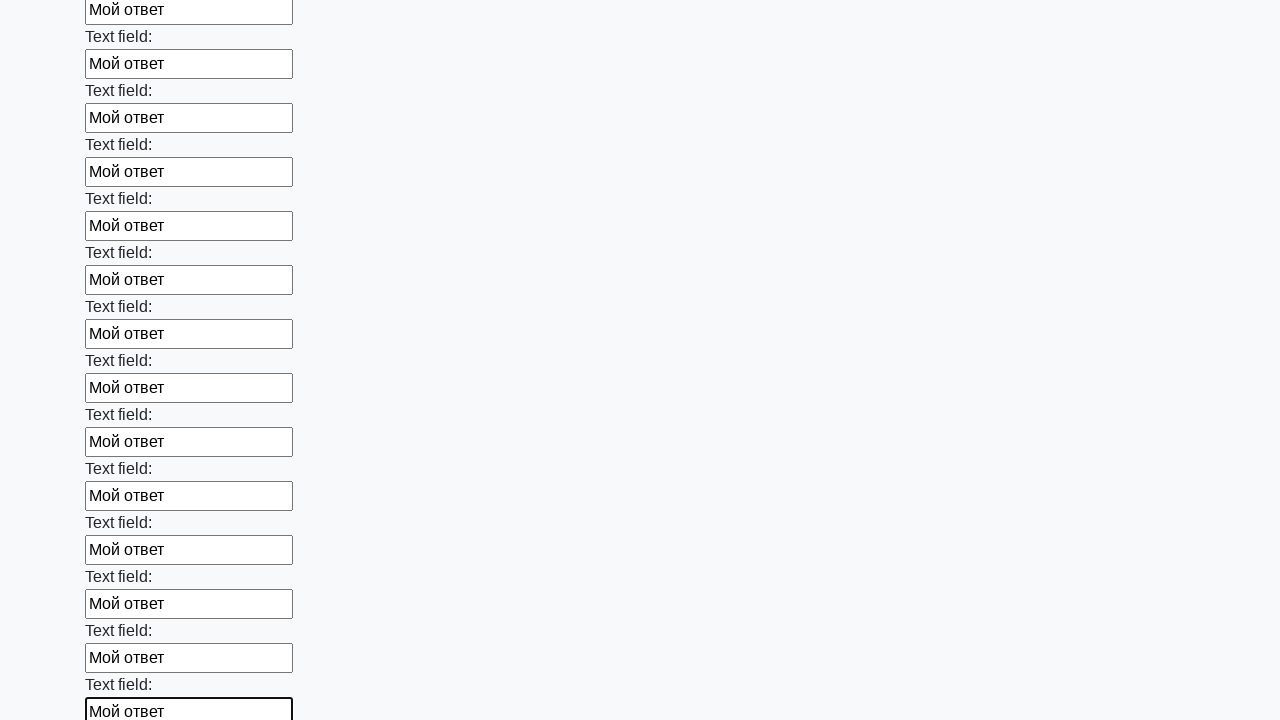

Filled text input field with response 'Мой ответ' on input[type='text'] >> nth=60
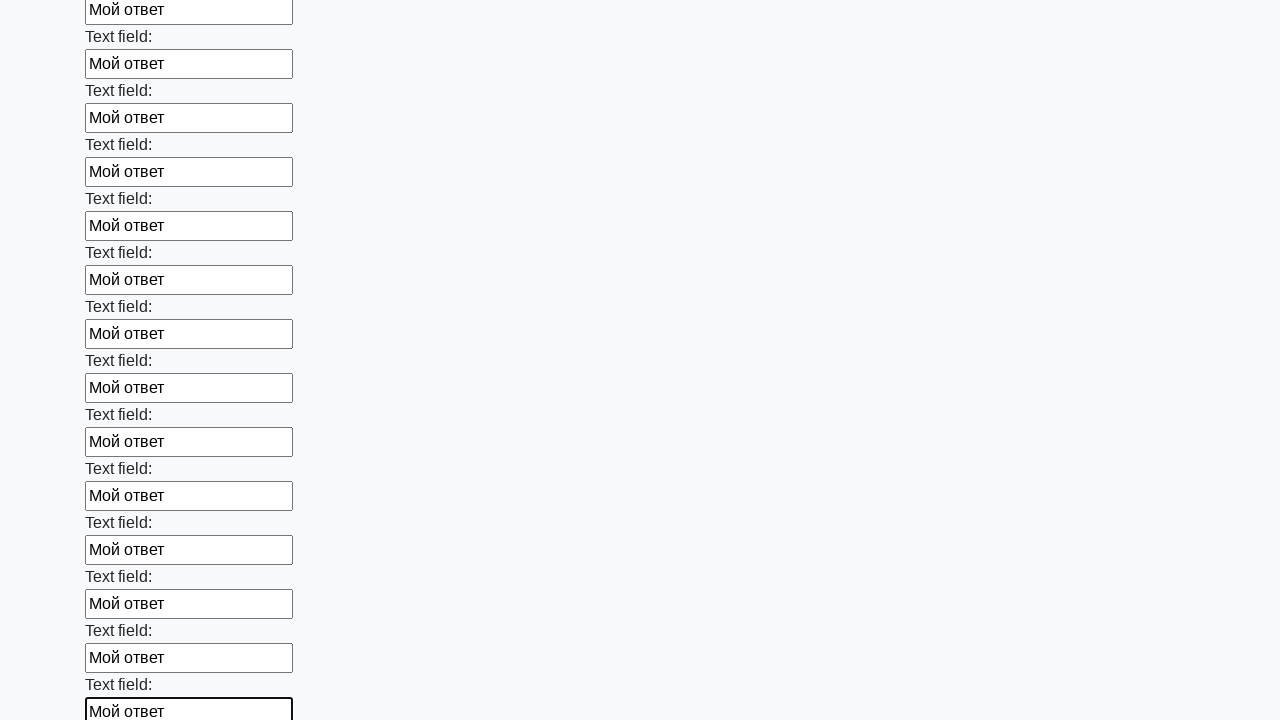

Filled text input field with response 'Мой ответ' on input[type='text'] >> nth=61
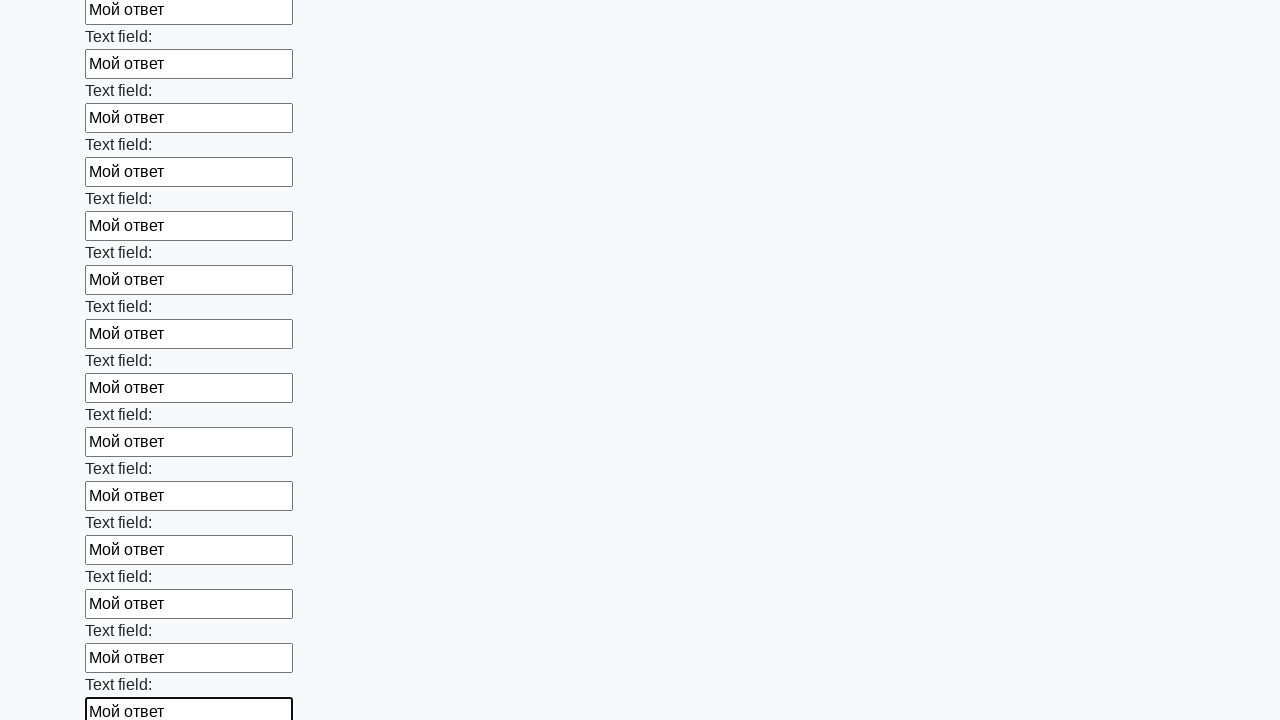

Filled text input field with response 'Мой ответ' on input[type='text'] >> nth=62
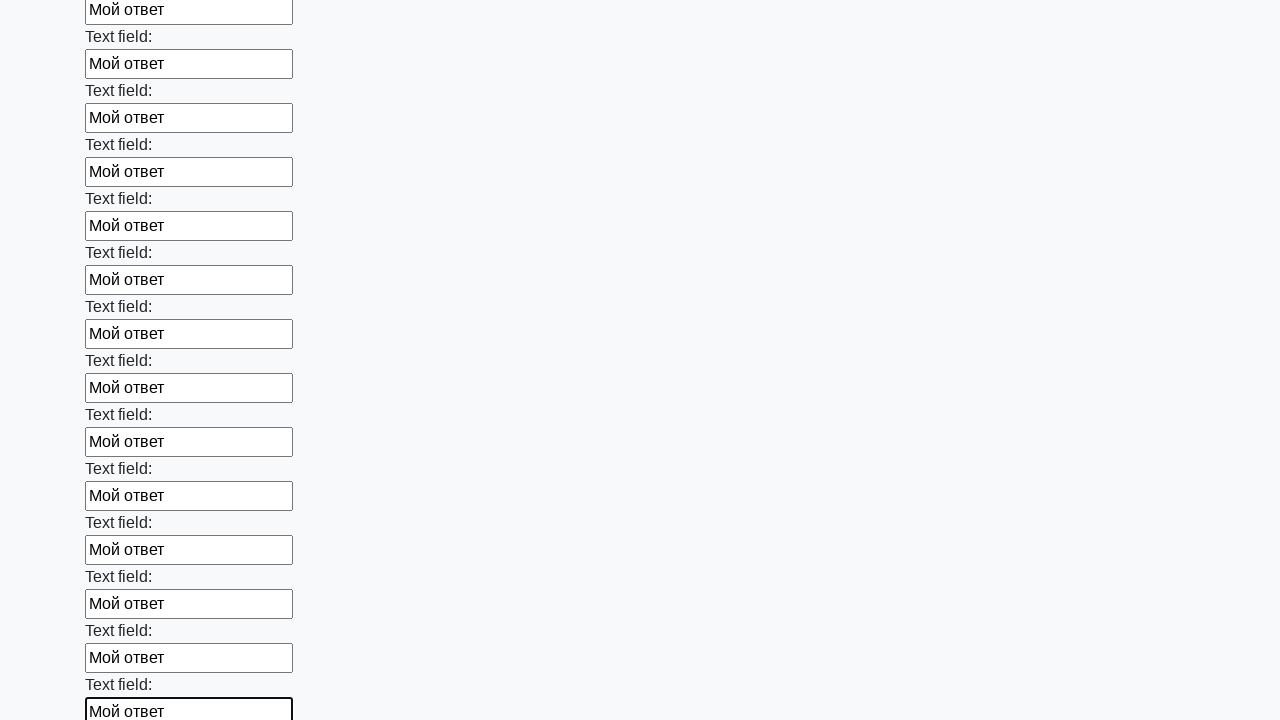

Filled text input field with response 'Мой ответ' on input[type='text'] >> nth=63
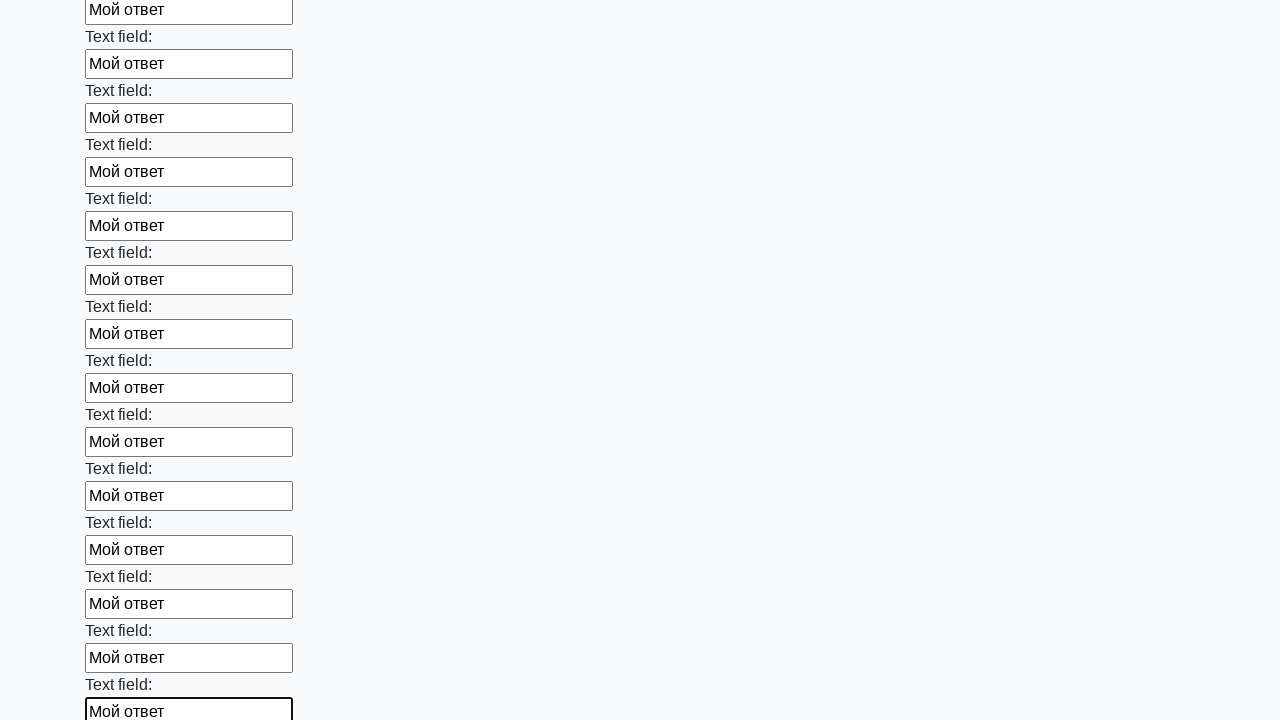

Filled text input field with response 'Мой ответ' on input[type='text'] >> nth=64
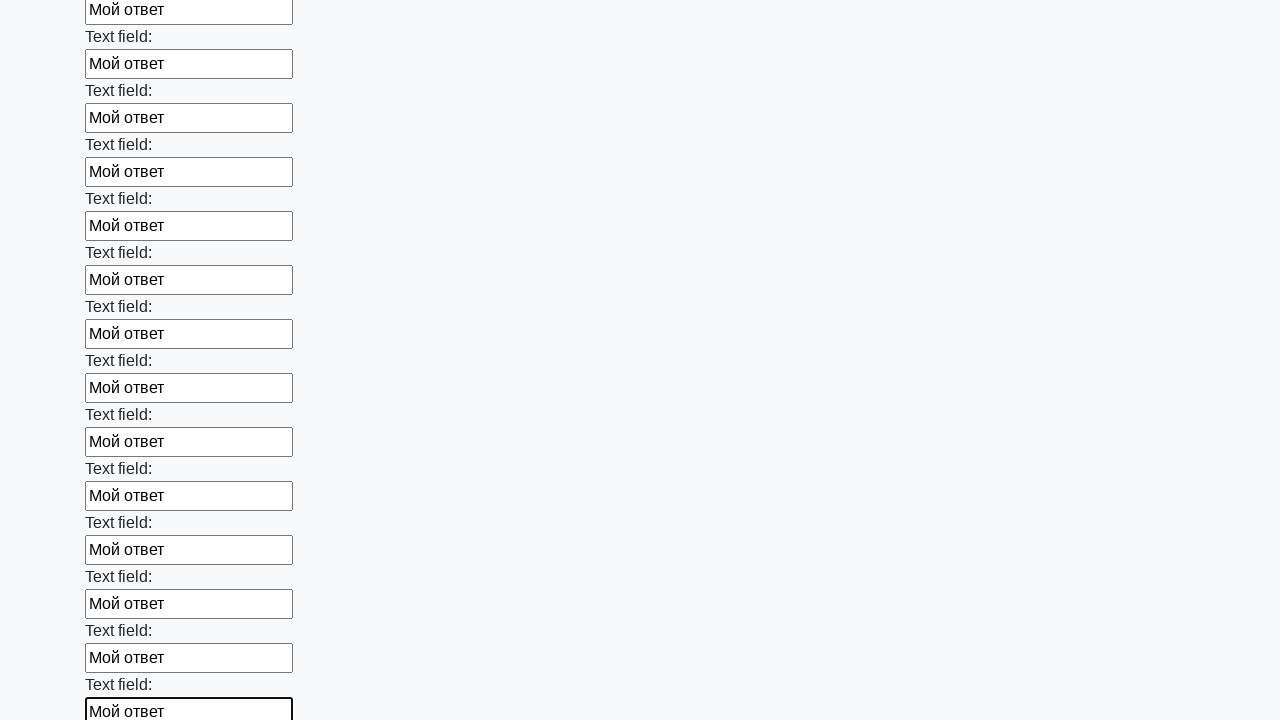

Filled text input field with response 'Мой ответ' on input[type='text'] >> nth=65
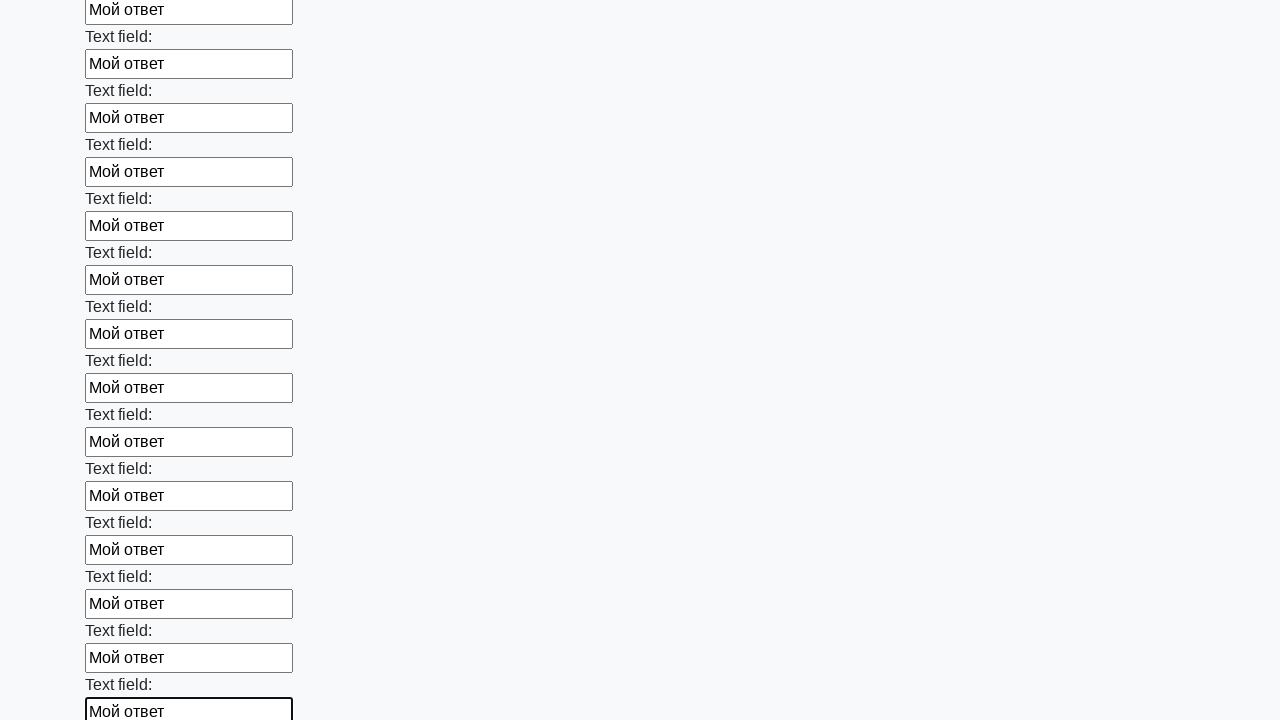

Filled text input field with response 'Мой ответ' on input[type='text'] >> nth=66
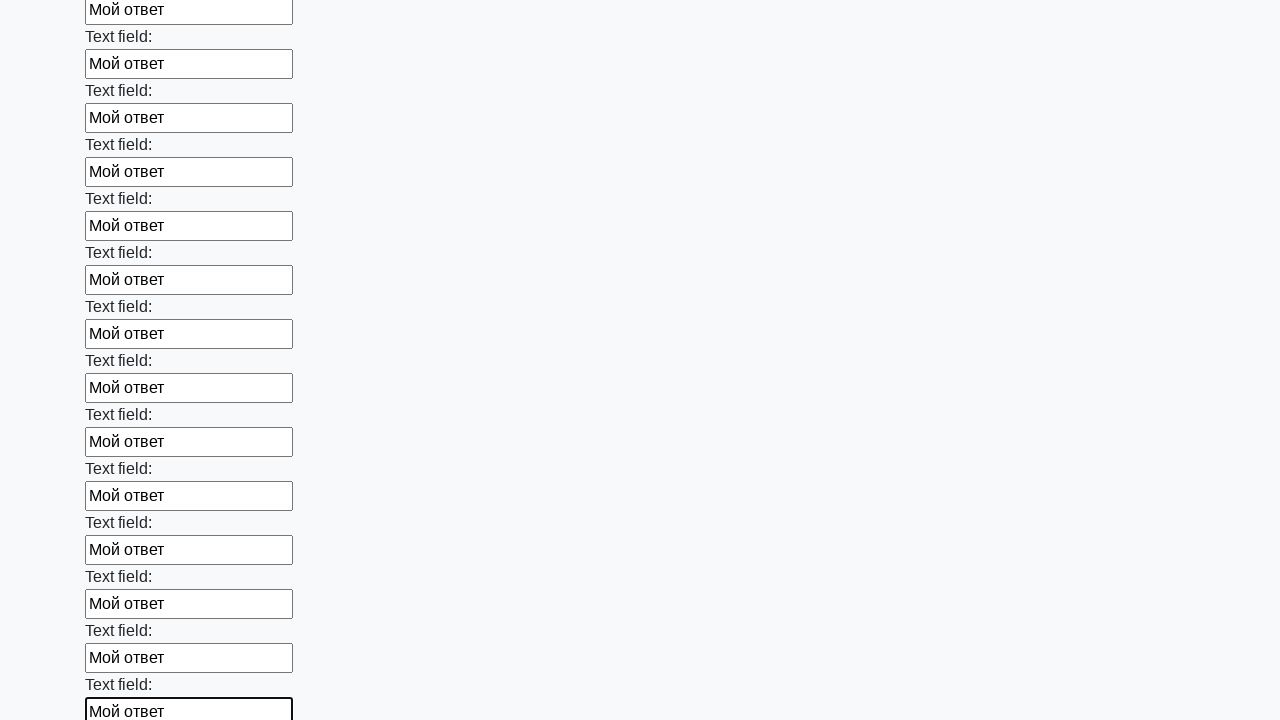

Filled text input field with response 'Мой ответ' on input[type='text'] >> nth=67
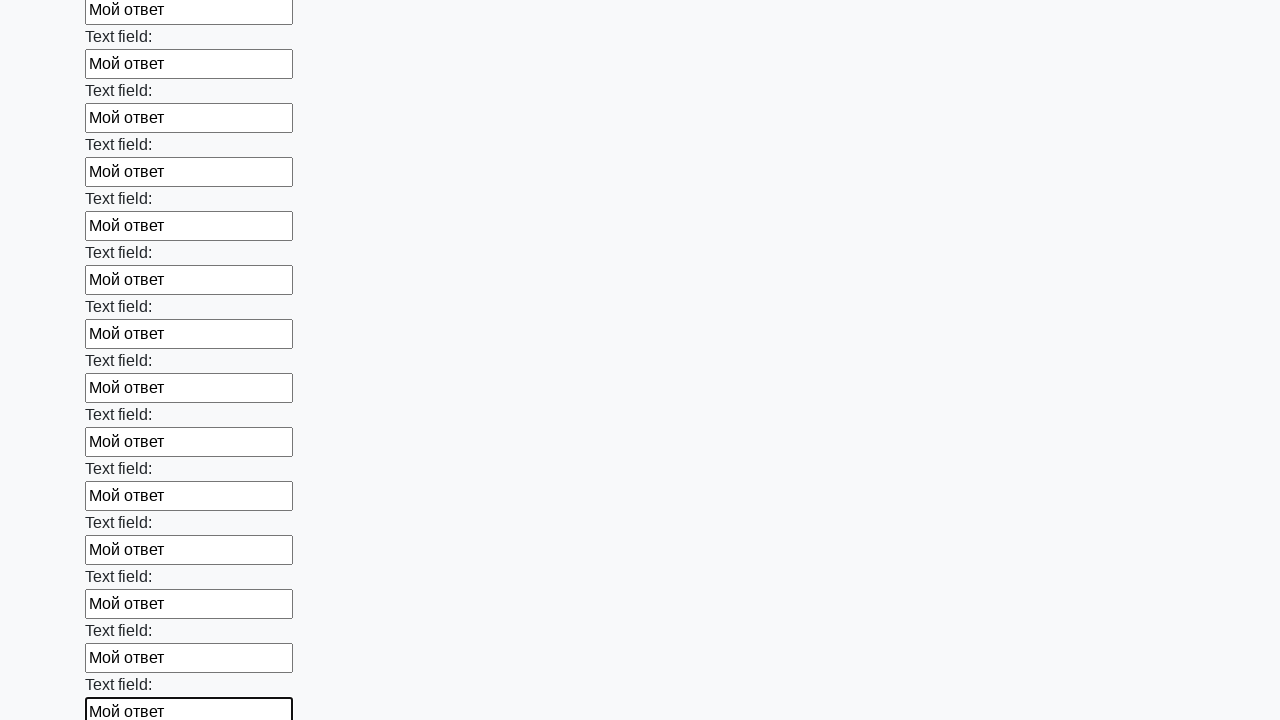

Filled text input field with response 'Мой ответ' on input[type='text'] >> nth=68
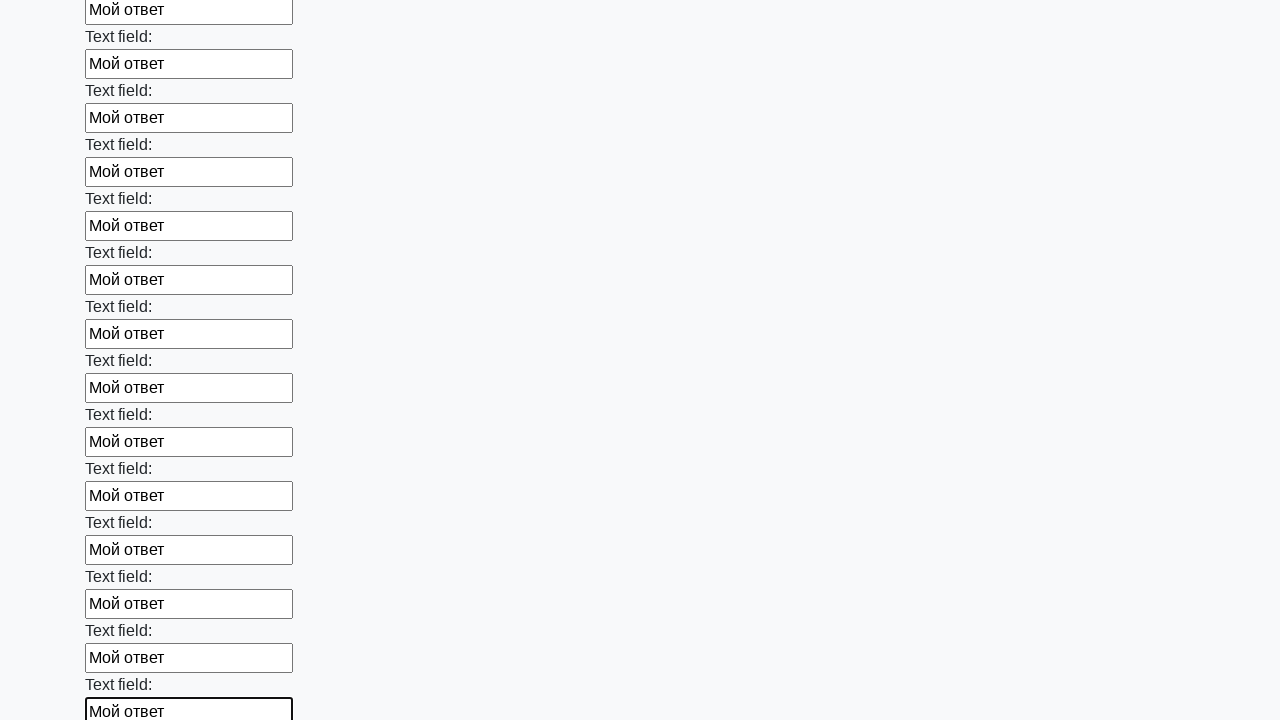

Filled text input field with response 'Мой ответ' on input[type='text'] >> nth=69
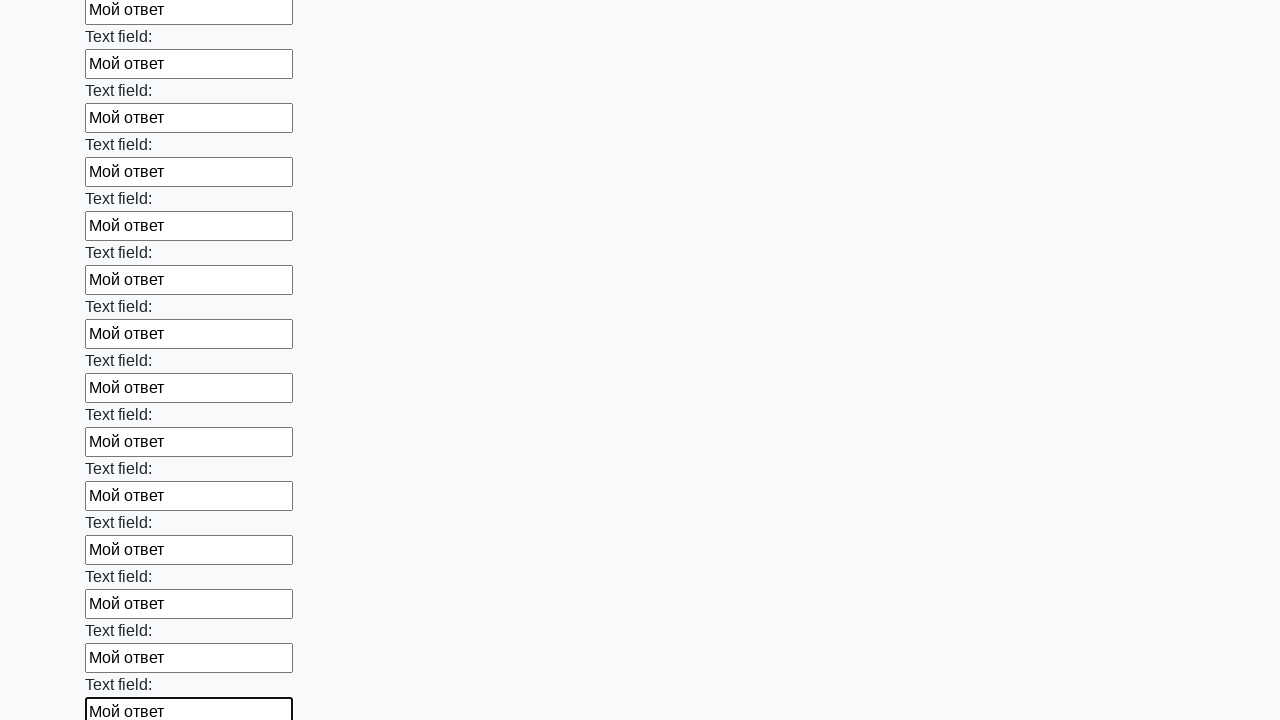

Filled text input field with response 'Мой ответ' on input[type='text'] >> nth=70
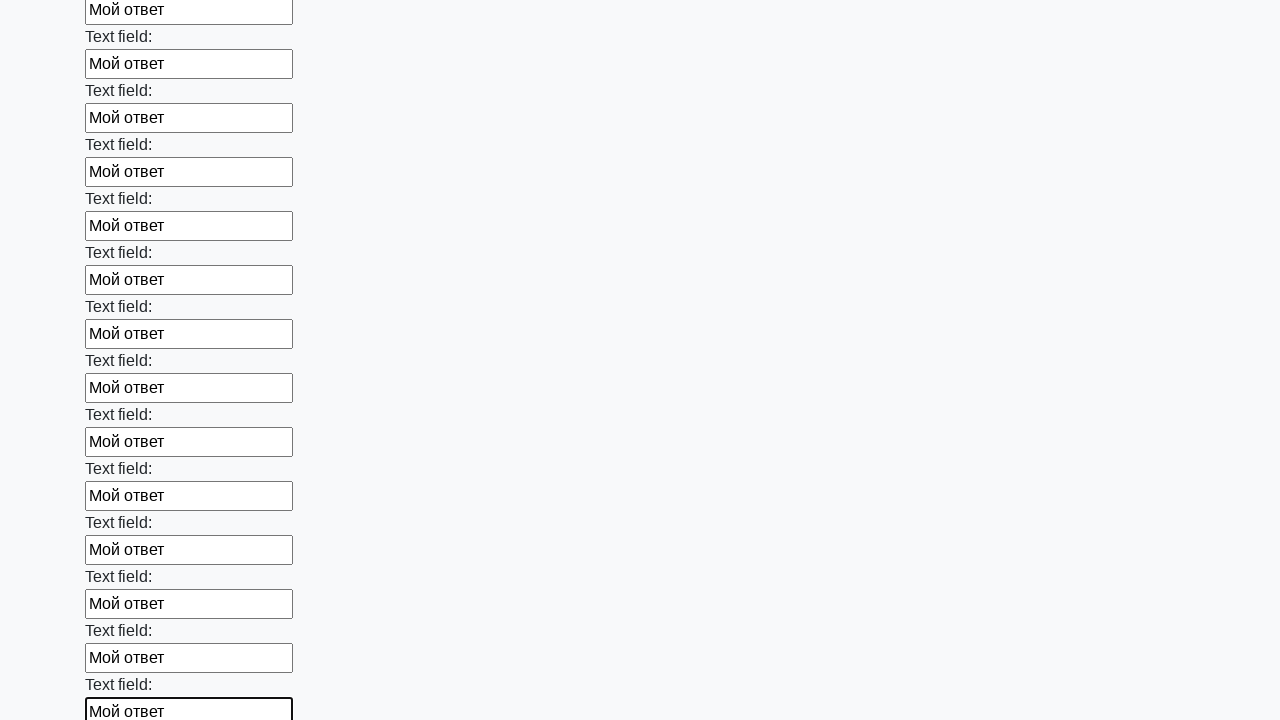

Filled text input field with response 'Мой ответ' on input[type='text'] >> nth=71
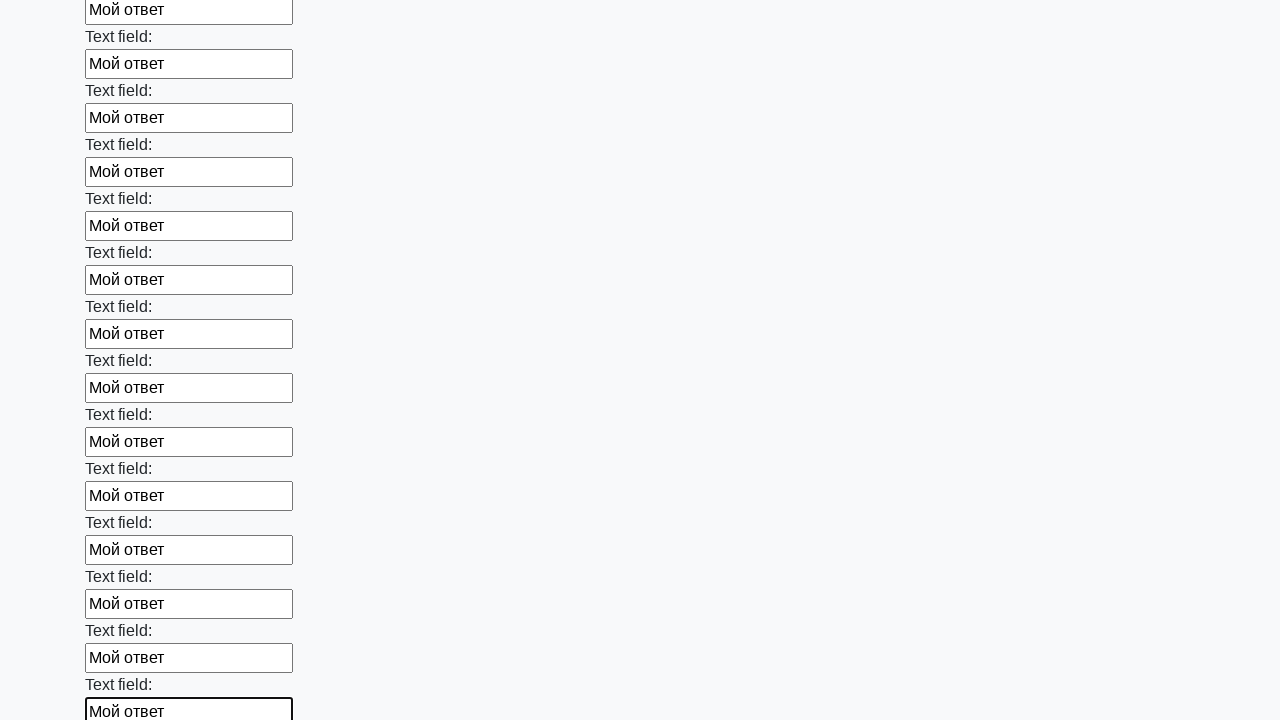

Filled text input field with response 'Мой ответ' on input[type='text'] >> nth=72
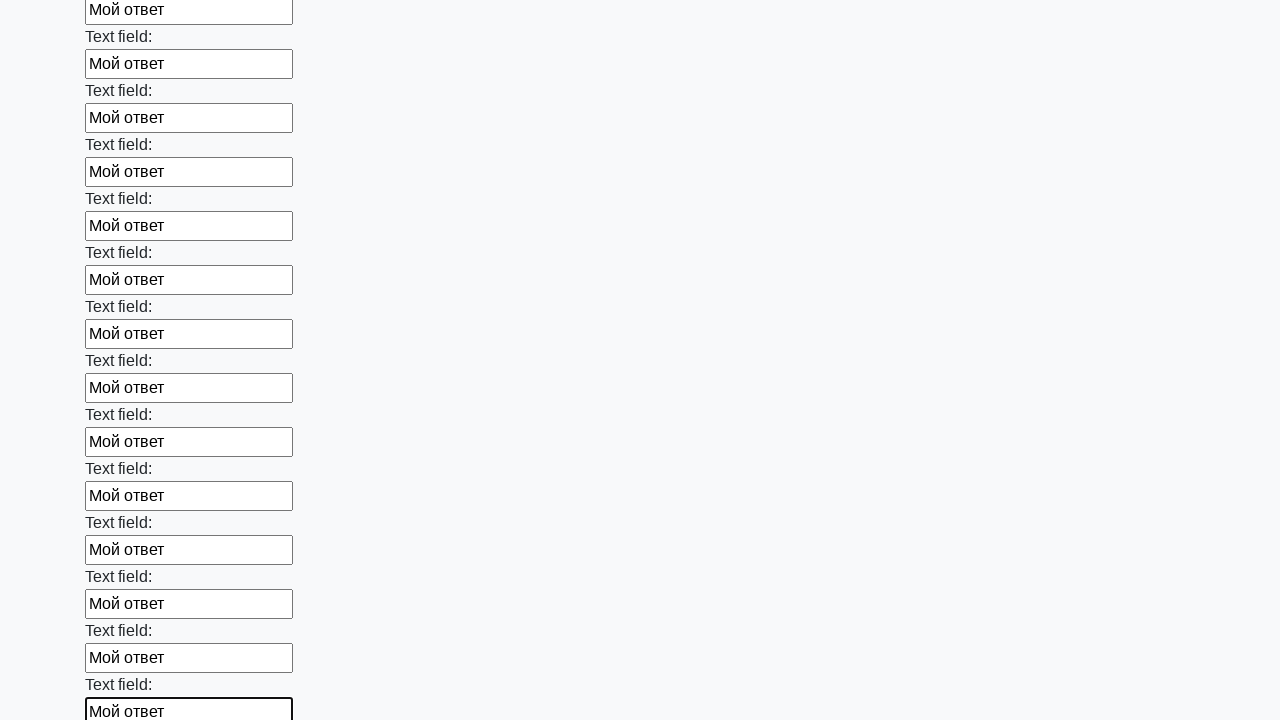

Filled text input field with response 'Мой ответ' on input[type='text'] >> nth=73
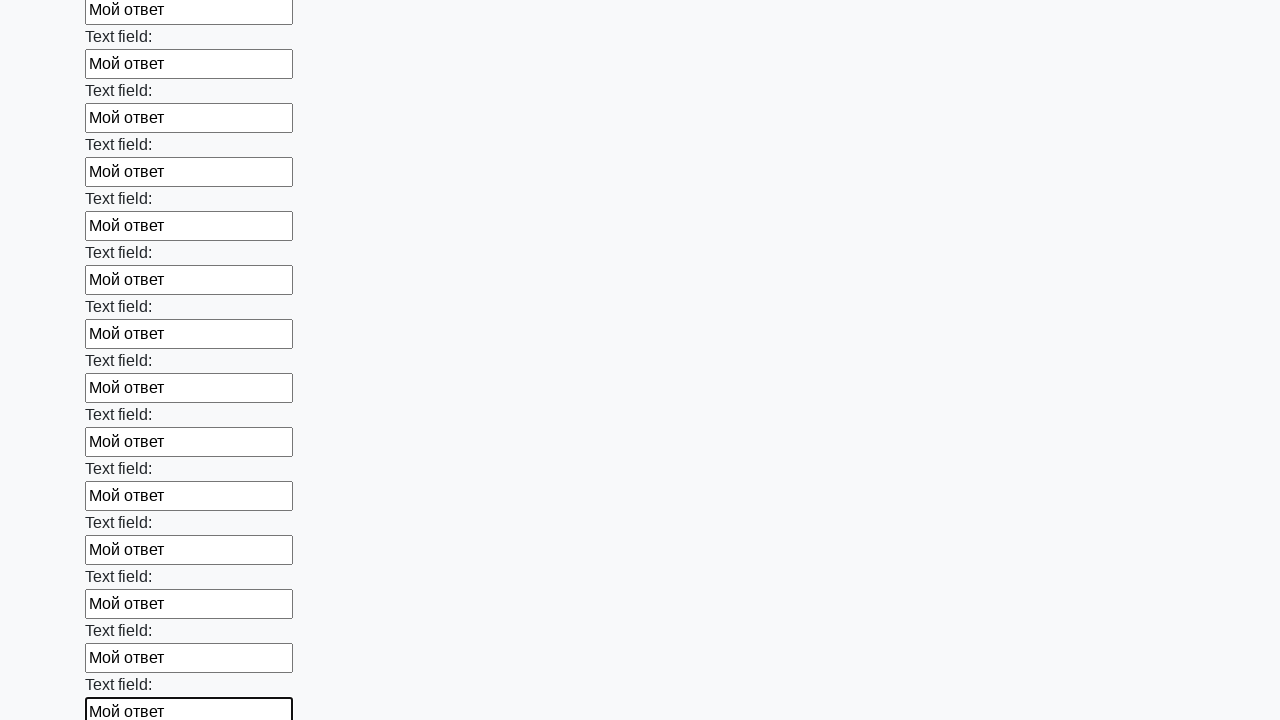

Filled text input field with response 'Мой ответ' on input[type='text'] >> nth=74
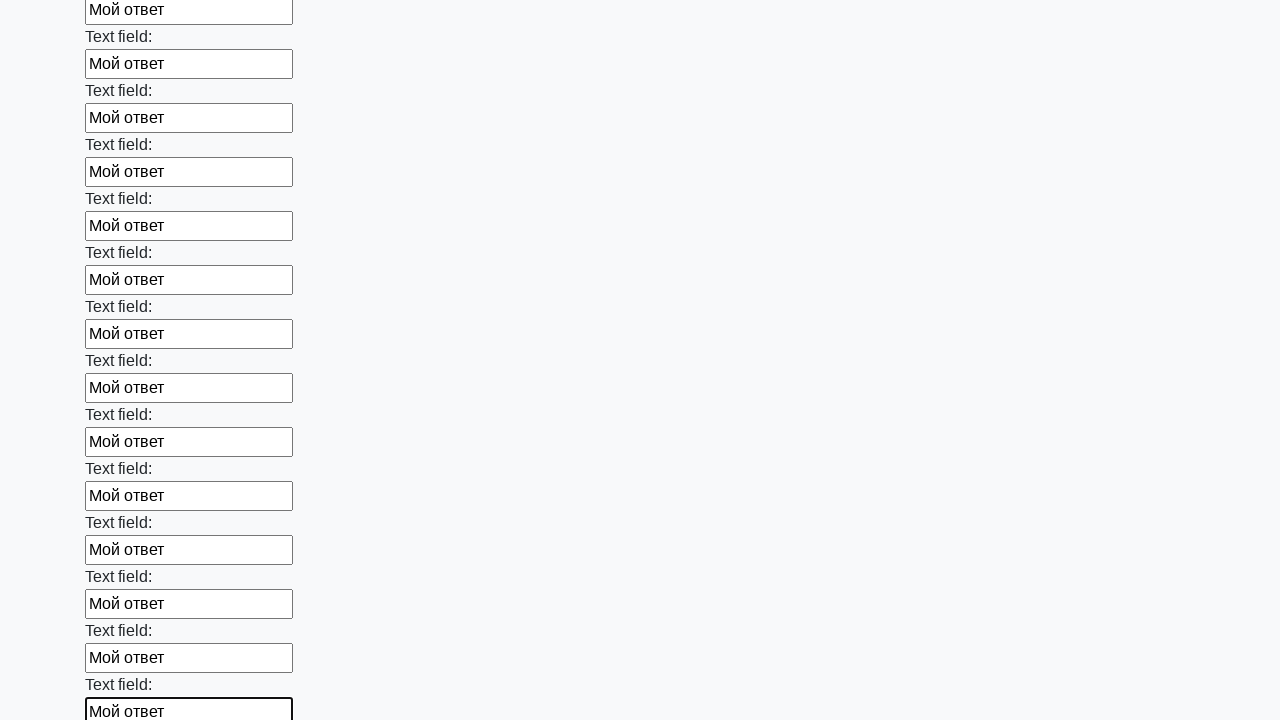

Filled text input field with response 'Мой ответ' on input[type='text'] >> nth=75
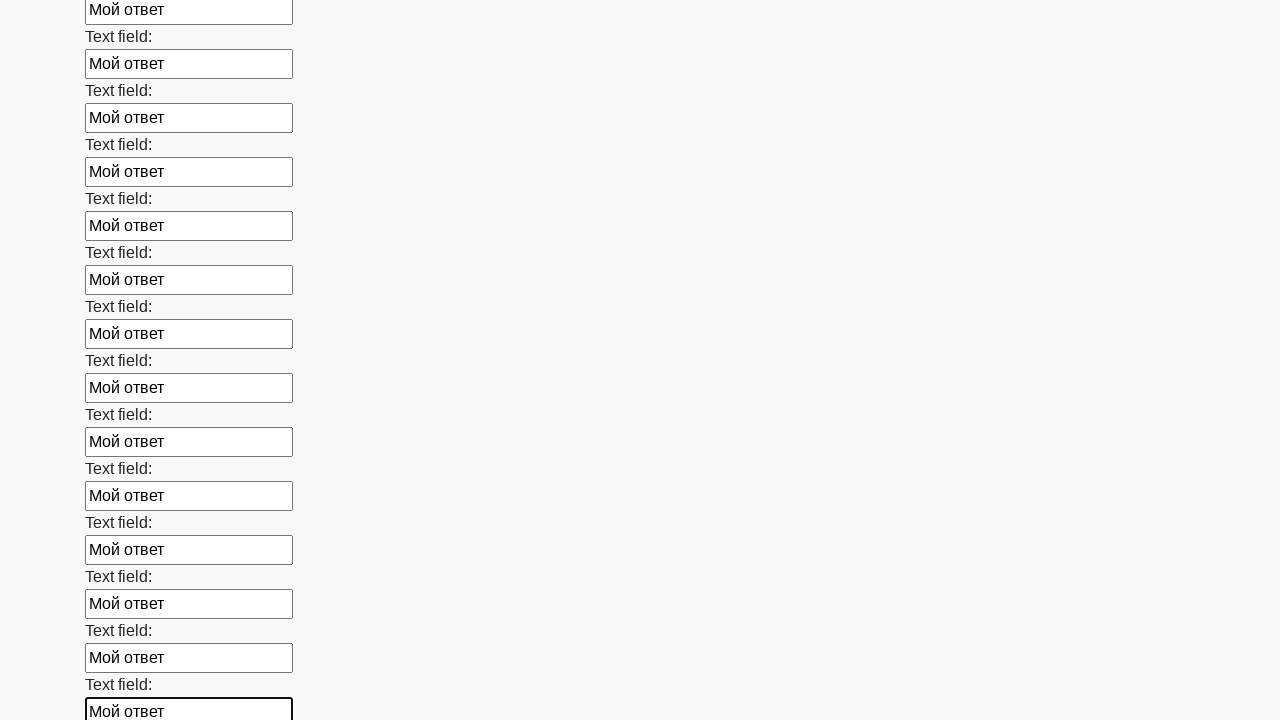

Filled text input field with response 'Мой ответ' on input[type='text'] >> nth=76
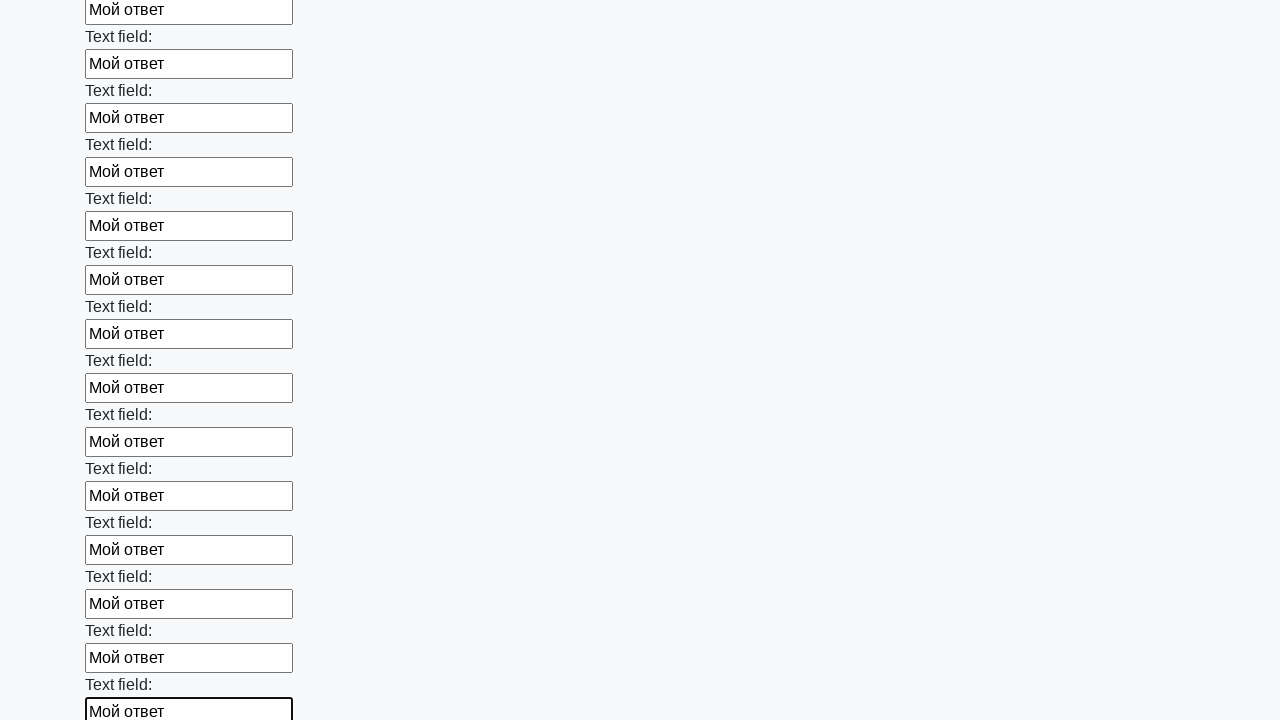

Filled text input field with response 'Мой ответ' on input[type='text'] >> nth=77
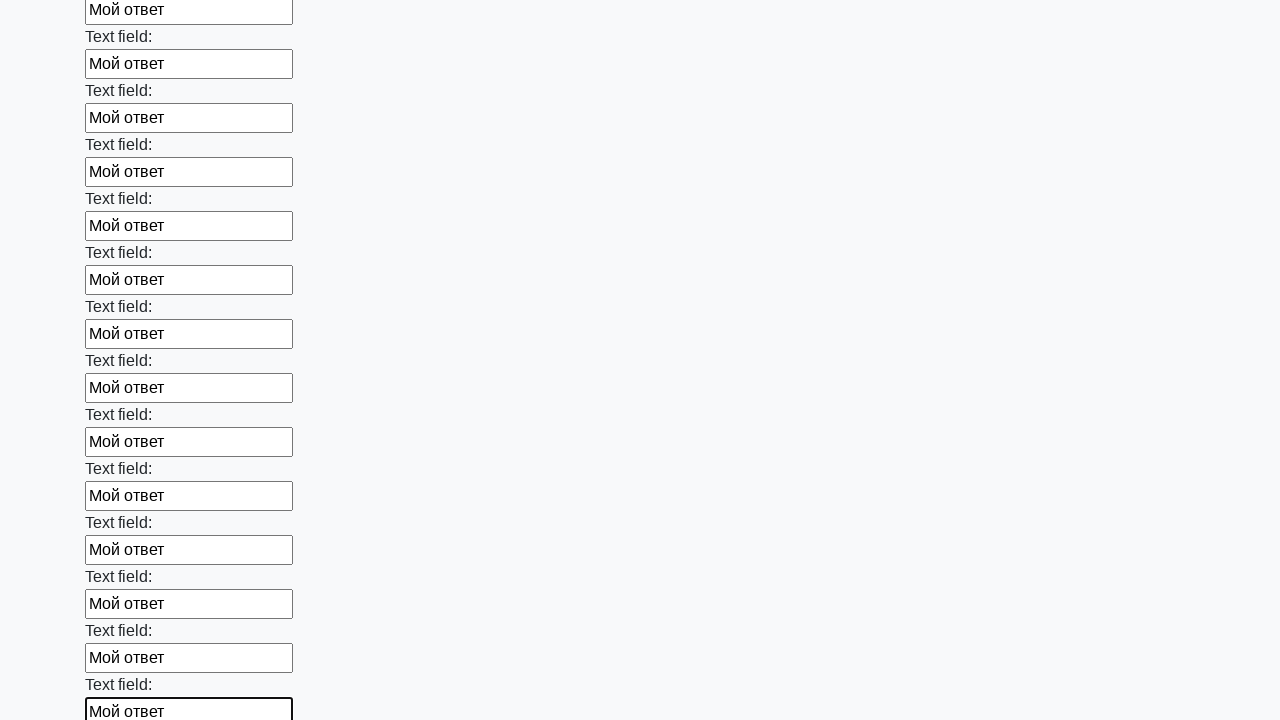

Filled text input field with response 'Мой ответ' on input[type='text'] >> nth=78
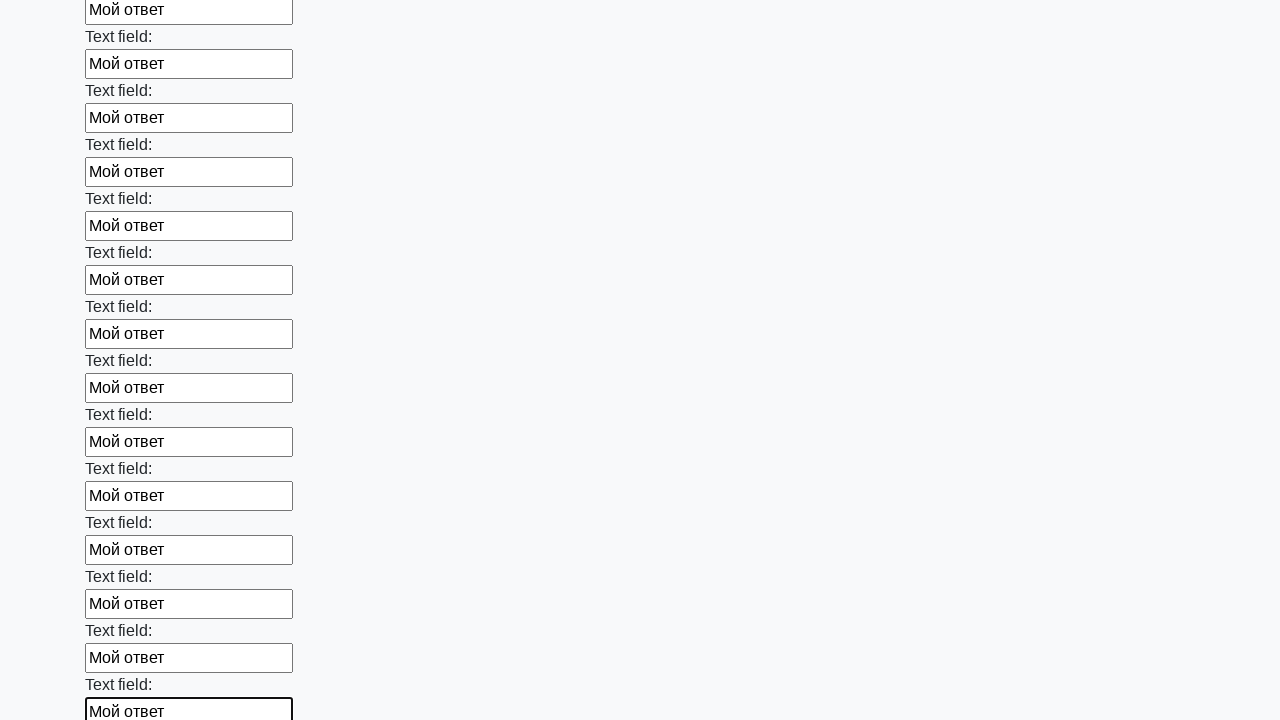

Filled text input field with response 'Мой ответ' on input[type='text'] >> nth=79
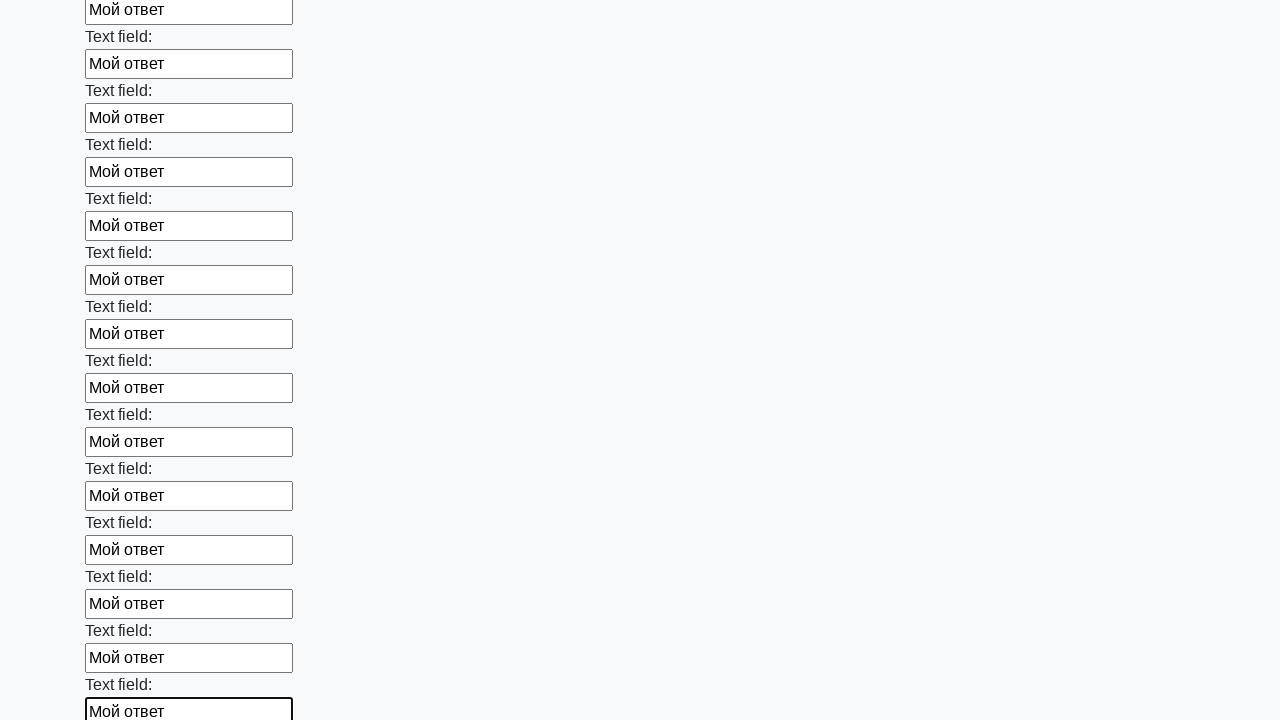

Filled text input field with response 'Мой ответ' on input[type='text'] >> nth=80
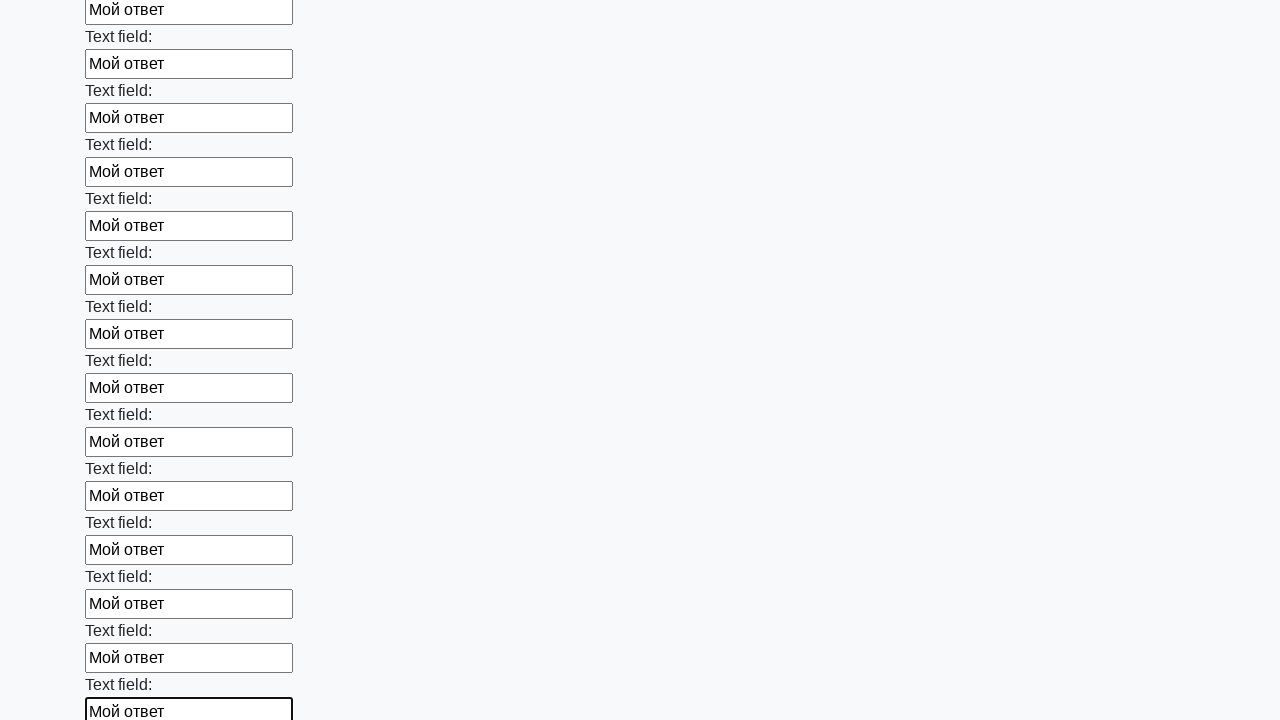

Filled text input field with response 'Мой ответ' on input[type='text'] >> nth=81
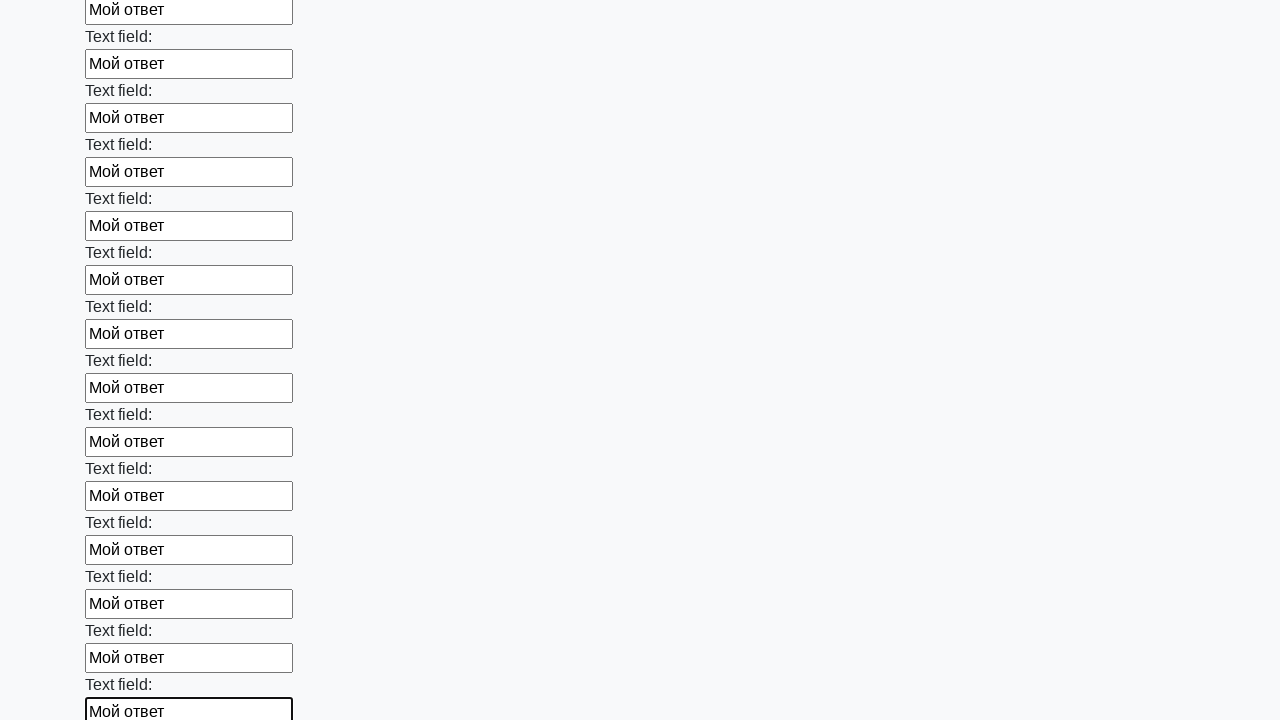

Filled text input field with response 'Мой ответ' on input[type='text'] >> nth=82
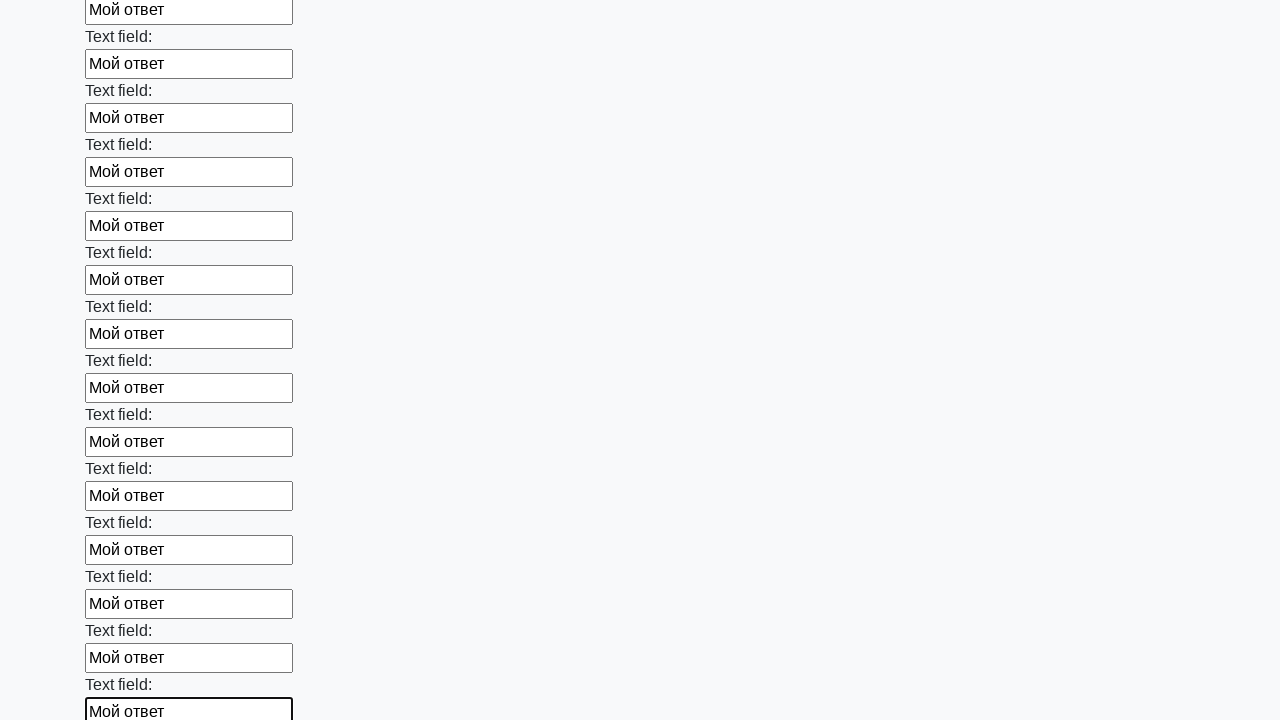

Filled text input field with response 'Мой ответ' on input[type='text'] >> nth=83
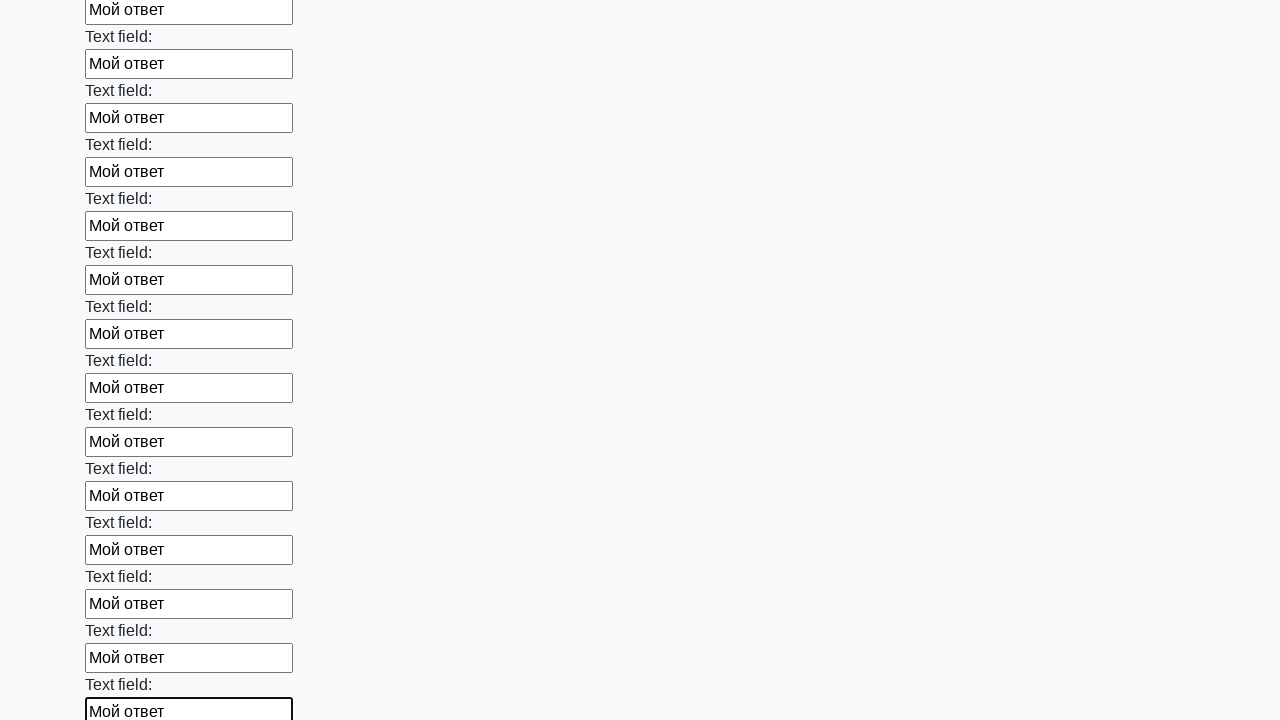

Filled text input field with response 'Мой ответ' on input[type='text'] >> nth=84
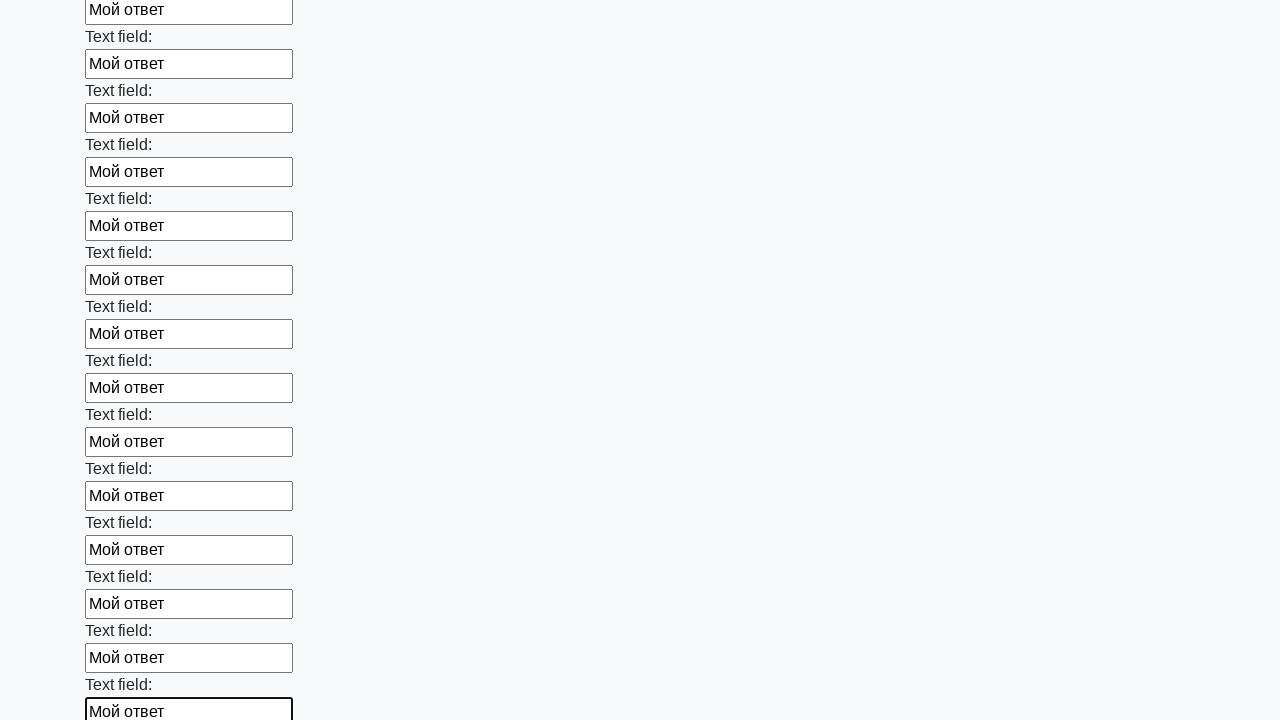

Filled text input field with response 'Мой ответ' on input[type='text'] >> nth=85
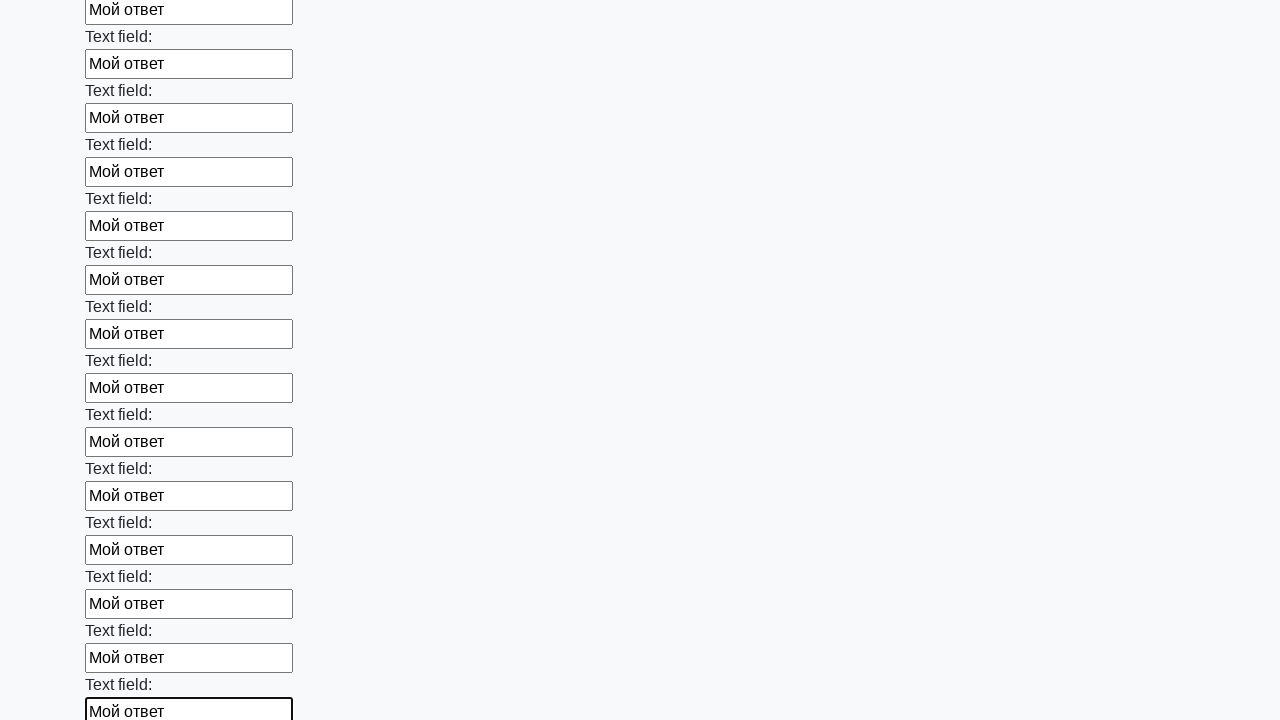

Filled text input field with response 'Мой ответ' on input[type='text'] >> nth=86
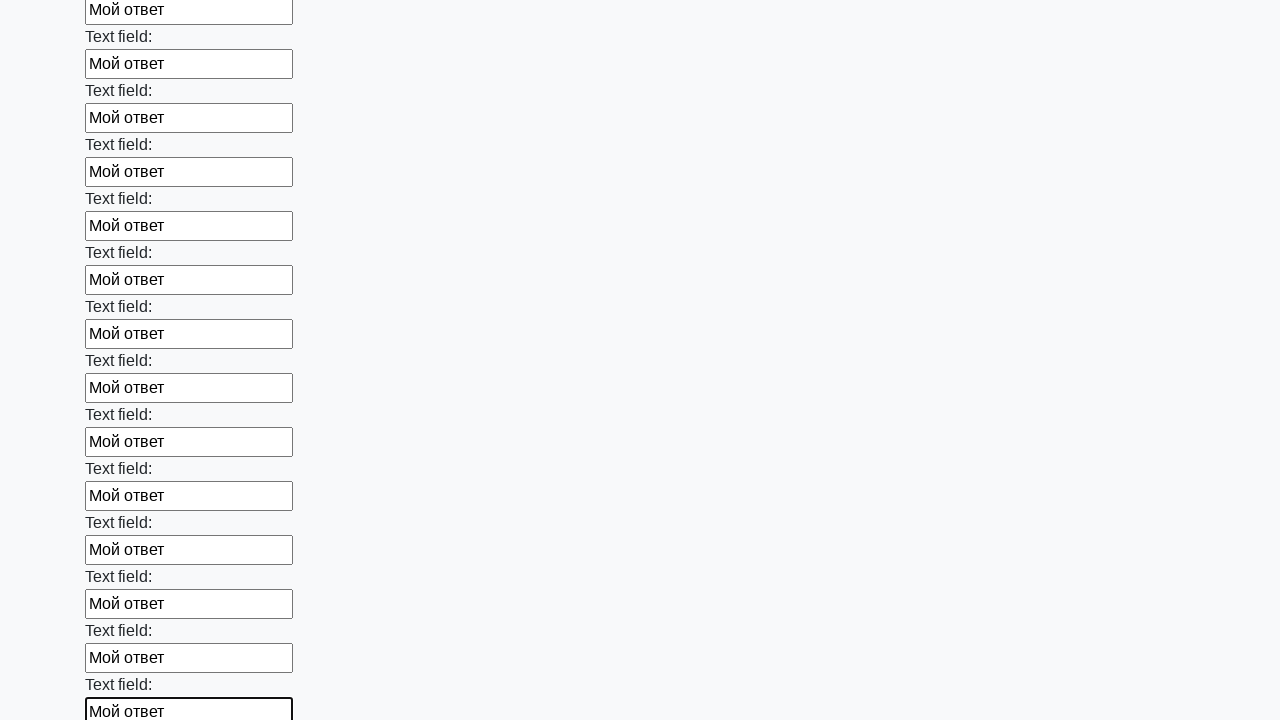

Filled text input field with response 'Мой ответ' on input[type='text'] >> nth=87
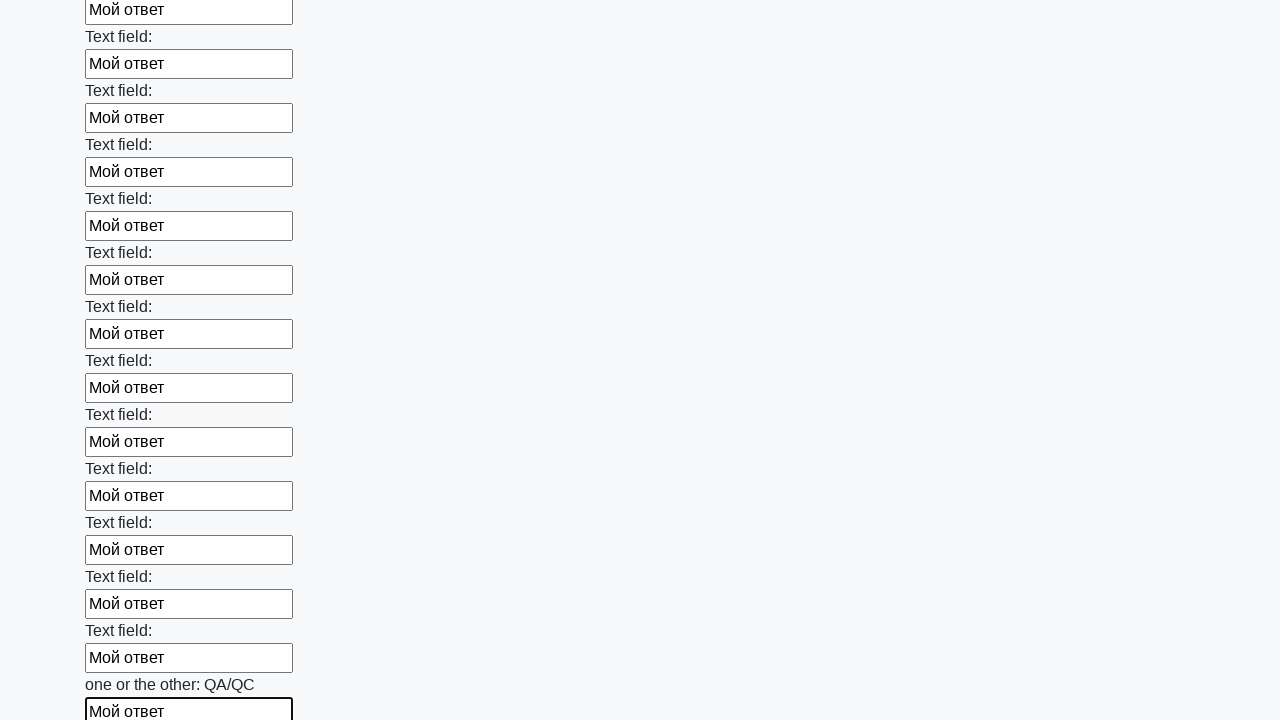

Filled text input field with response 'Мой ответ' on input[type='text'] >> nth=88
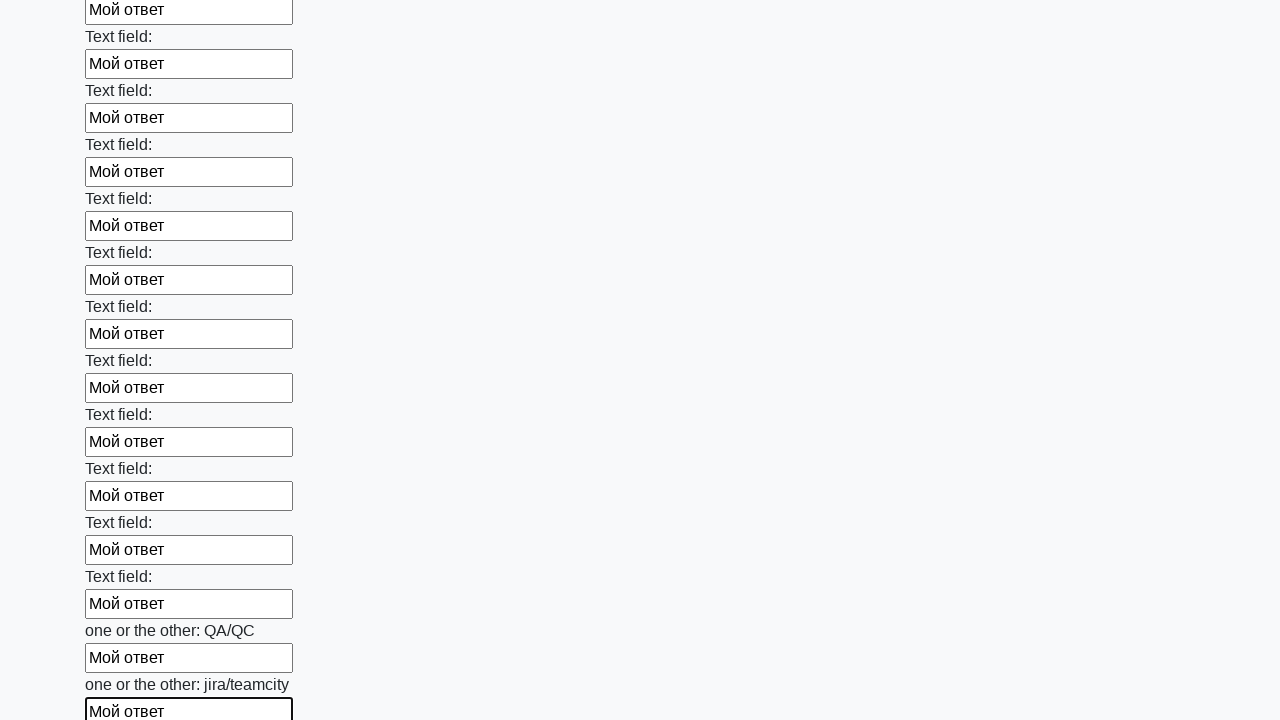

Filled text input field with response 'Мой ответ' on input[type='text'] >> nth=89
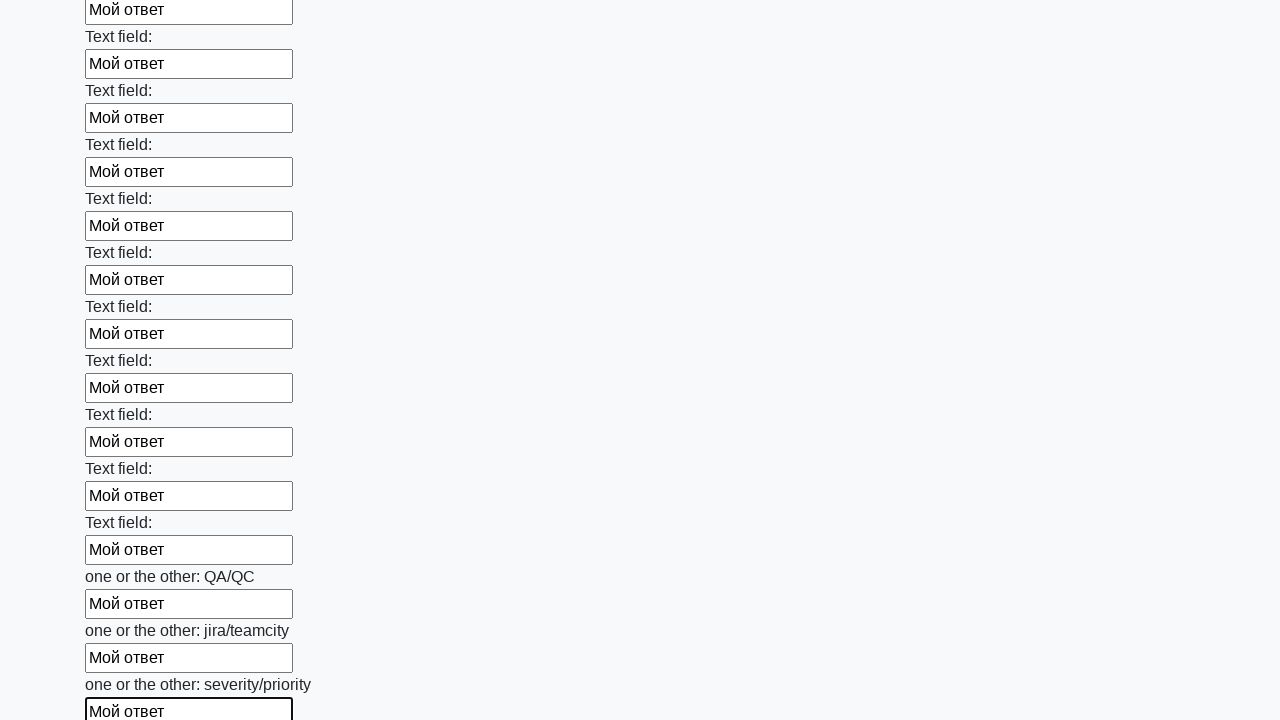

Filled text input field with response 'Мой ответ' on input[type='text'] >> nth=90
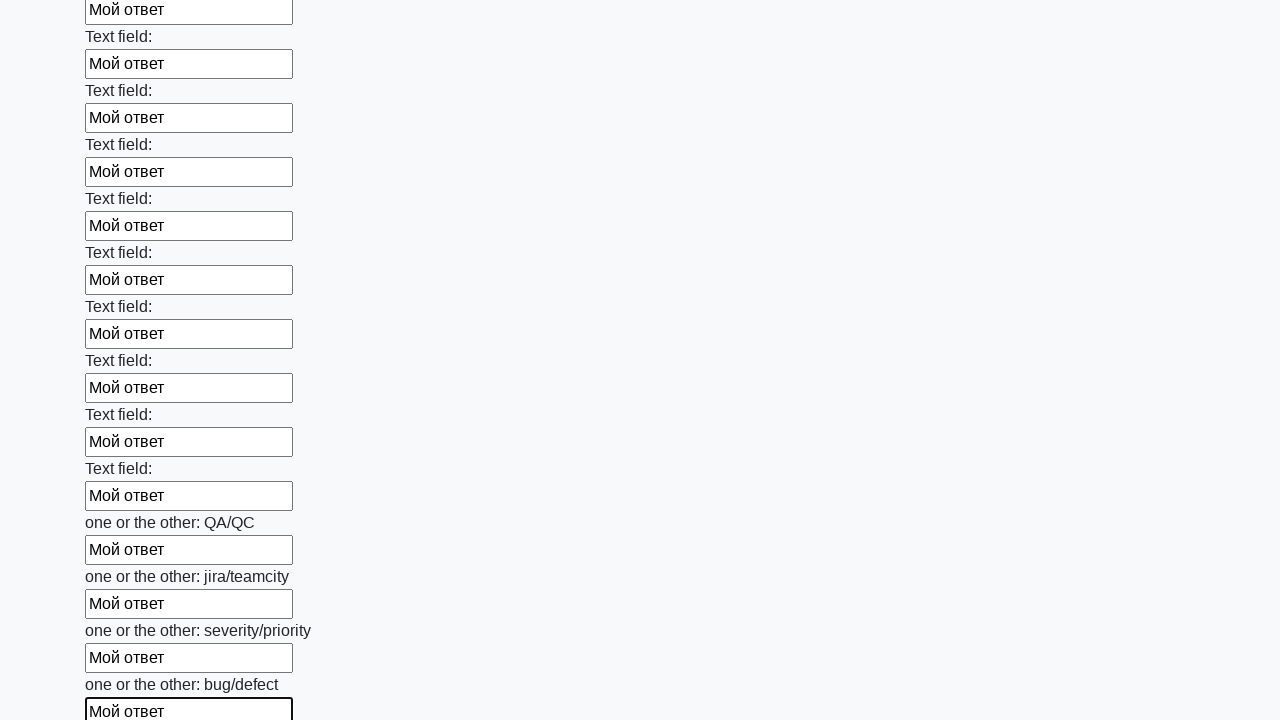

Filled text input field with response 'Мой ответ' on input[type='text'] >> nth=91
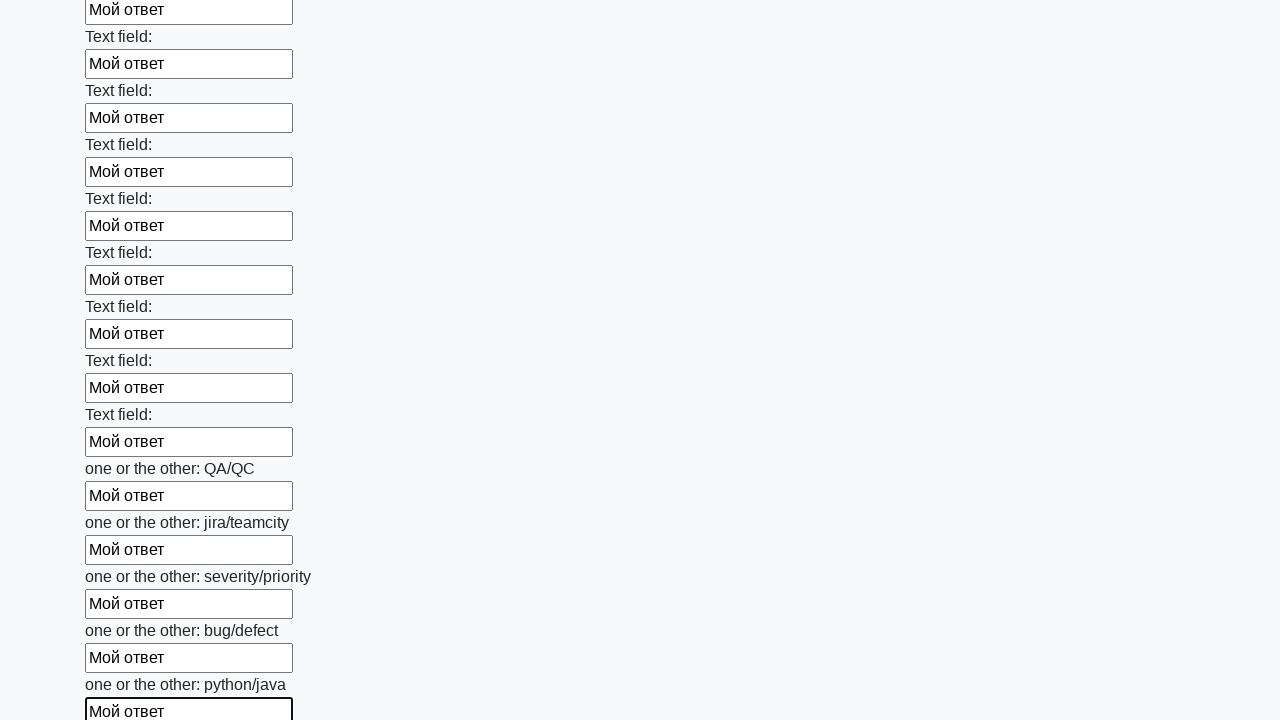

Filled text input field with response 'Мой ответ' on input[type='text'] >> nth=92
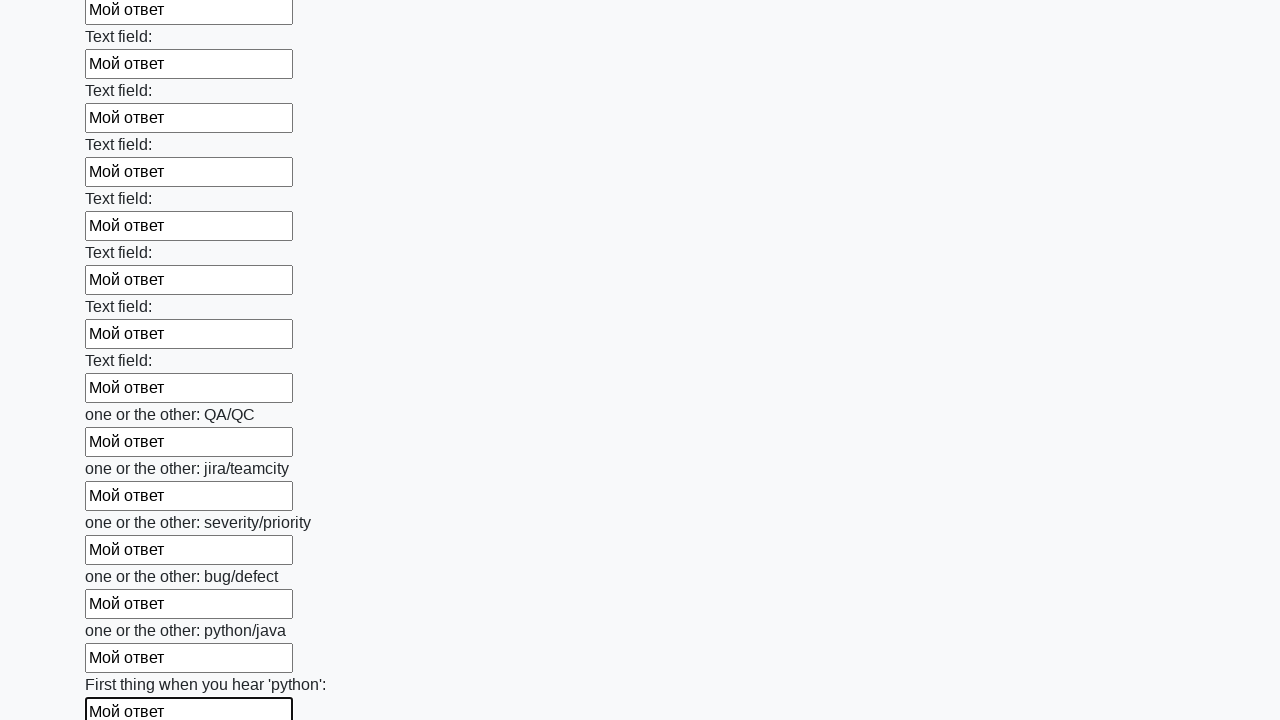

Filled text input field with response 'Мой ответ' on input[type='text'] >> nth=93
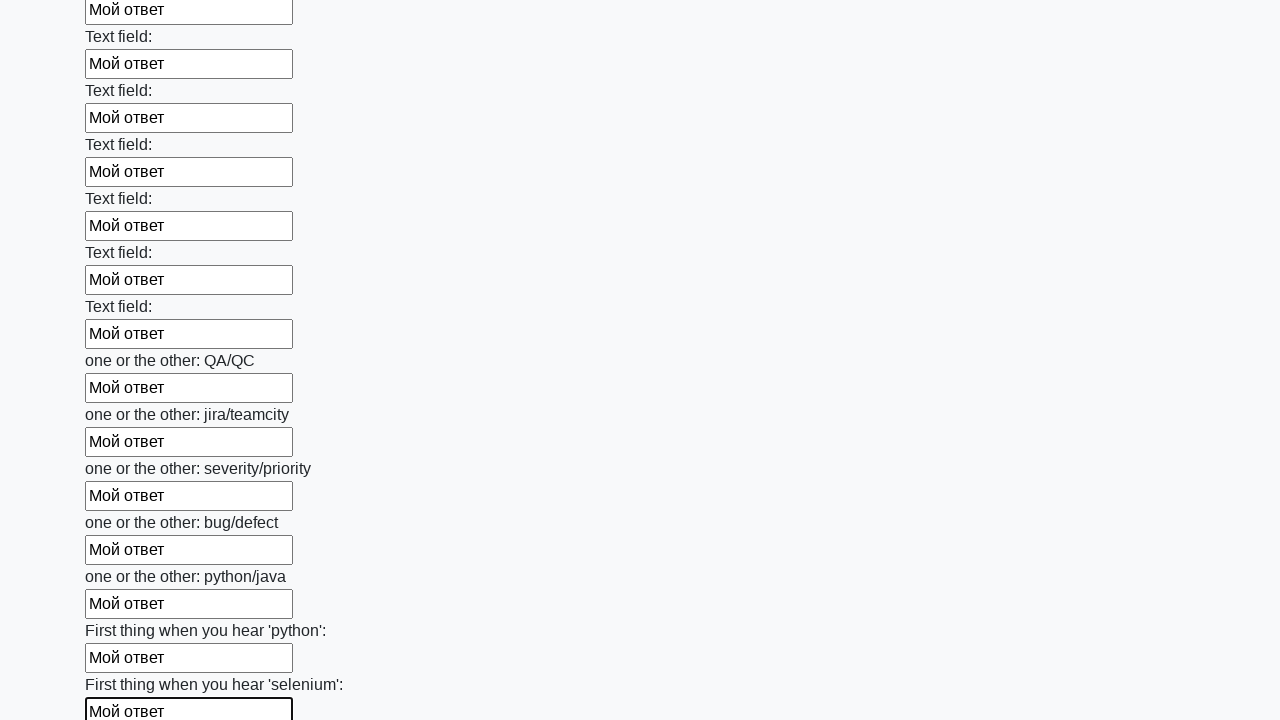

Filled text input field with response 'Мой ответ' on input[type='text'] >> nth=94
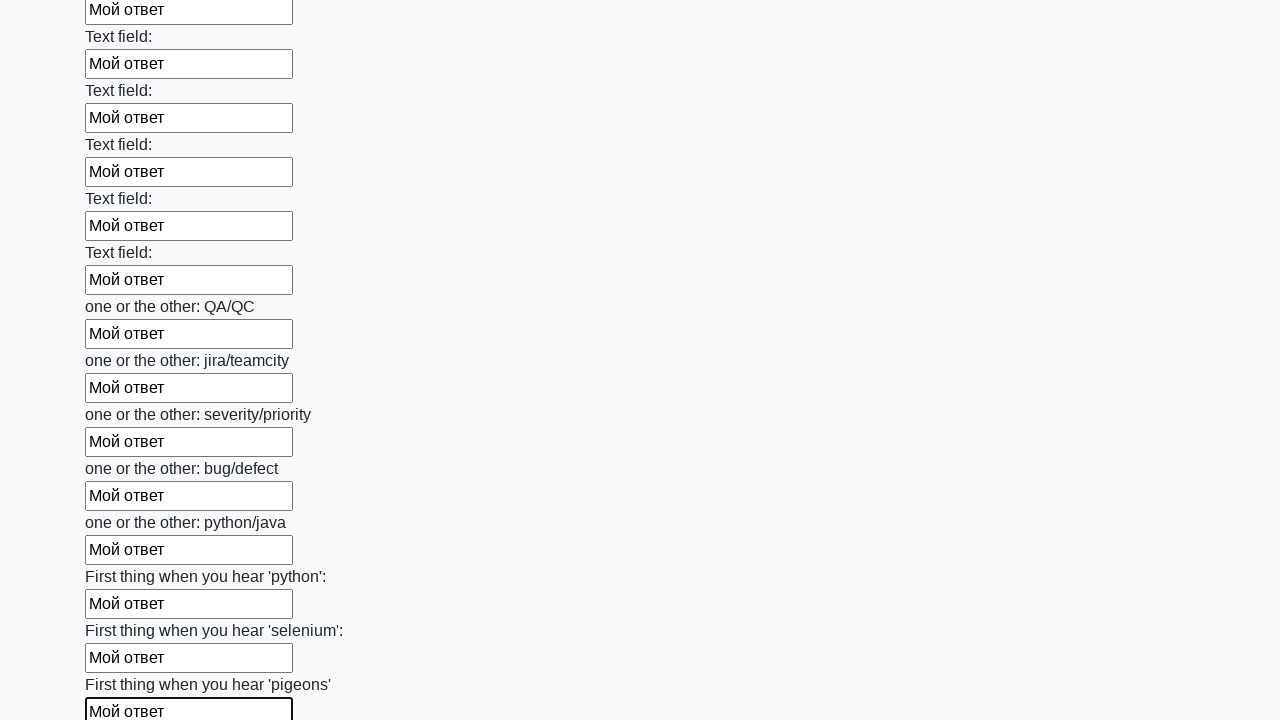

Filled text input field with response 'Мой ответ' on input[type='text'] >> nth=95
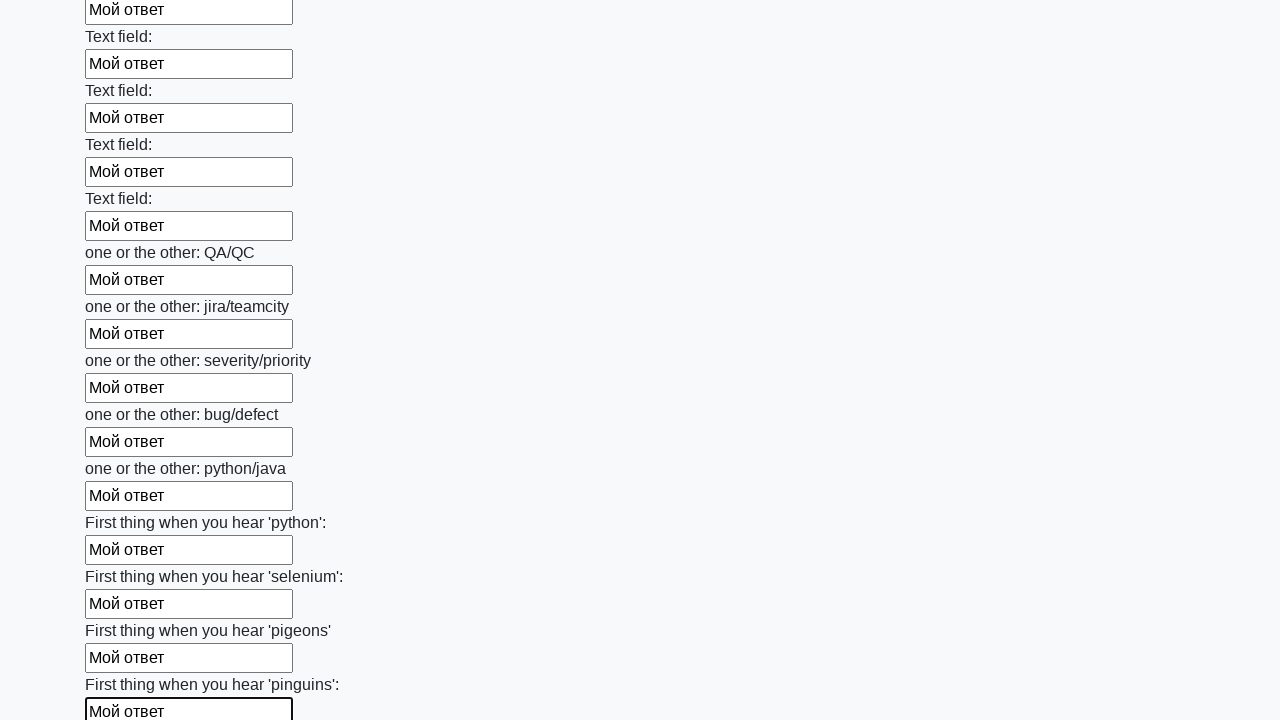

Filled text input field with response 'Мой ответ' on input[type='text'] >> nth=96
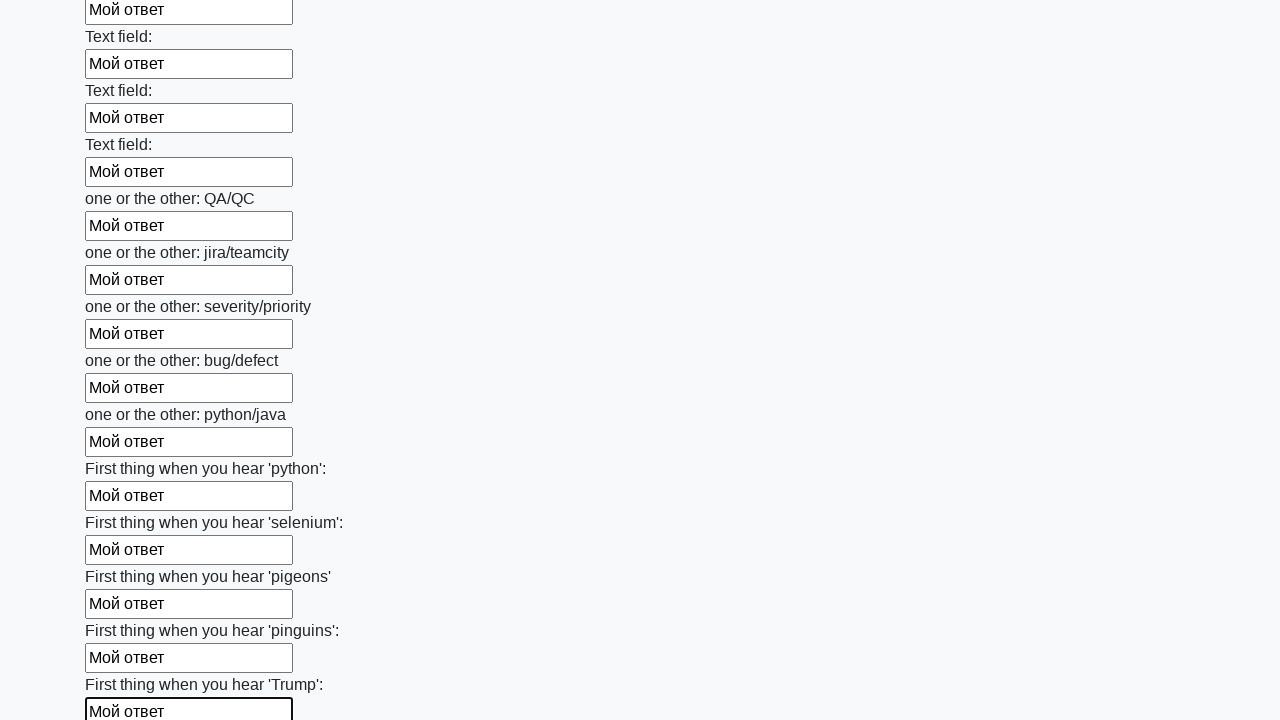

Filled text input field with response 'Мой ответ' on input[type='text'] >> nth=97
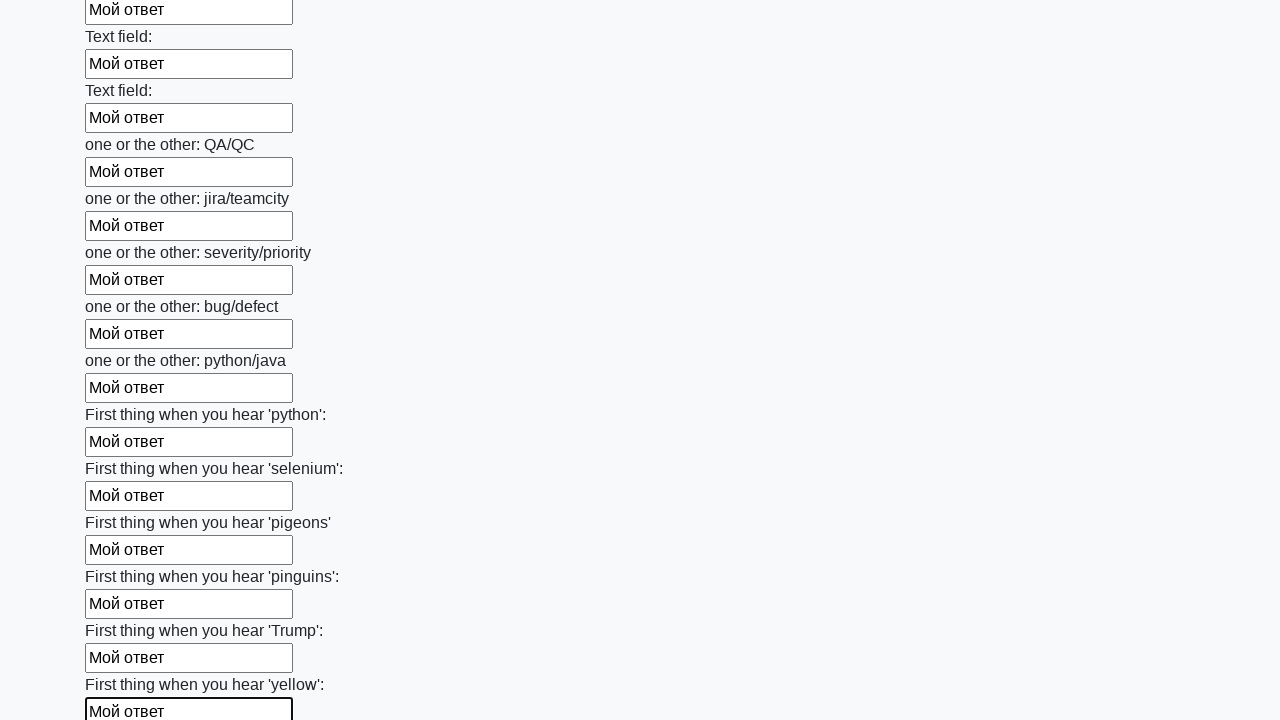

Filled text input field with response 'Мой ответ' on input[type='text'] >> nth=98
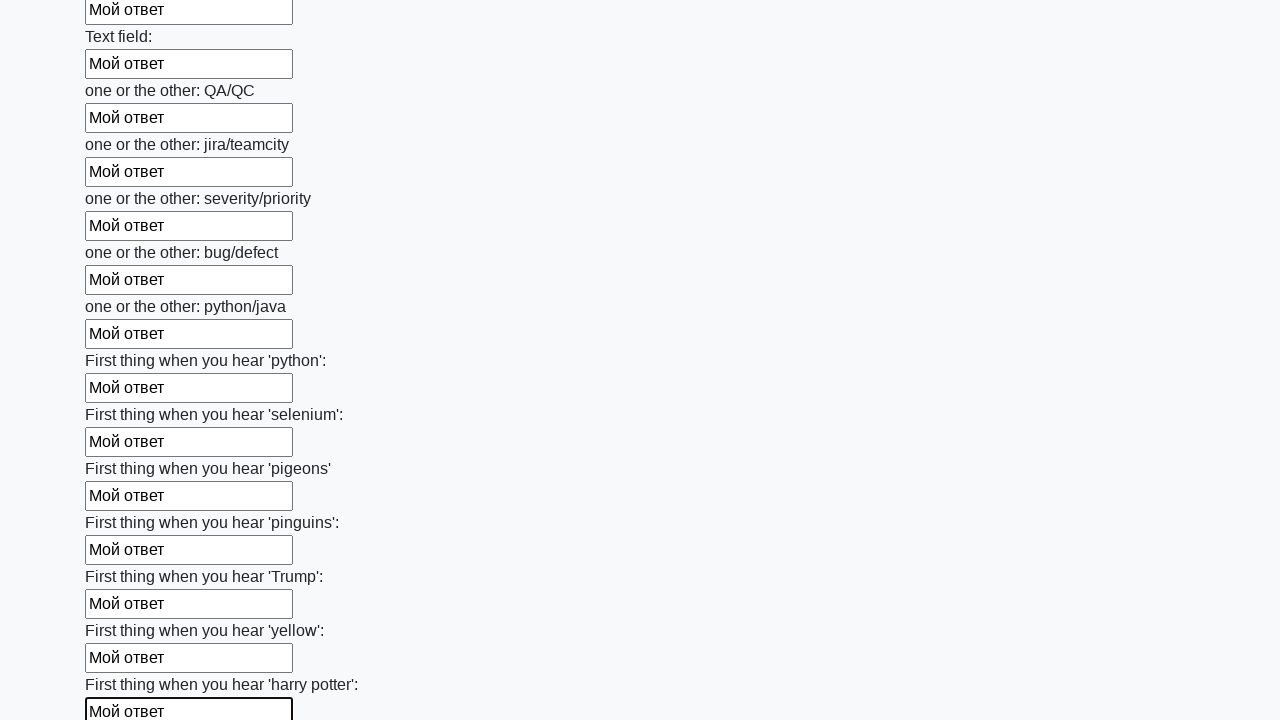

Filled text input field with response 'Мой ответ' on input[type='text'] >> nth=99
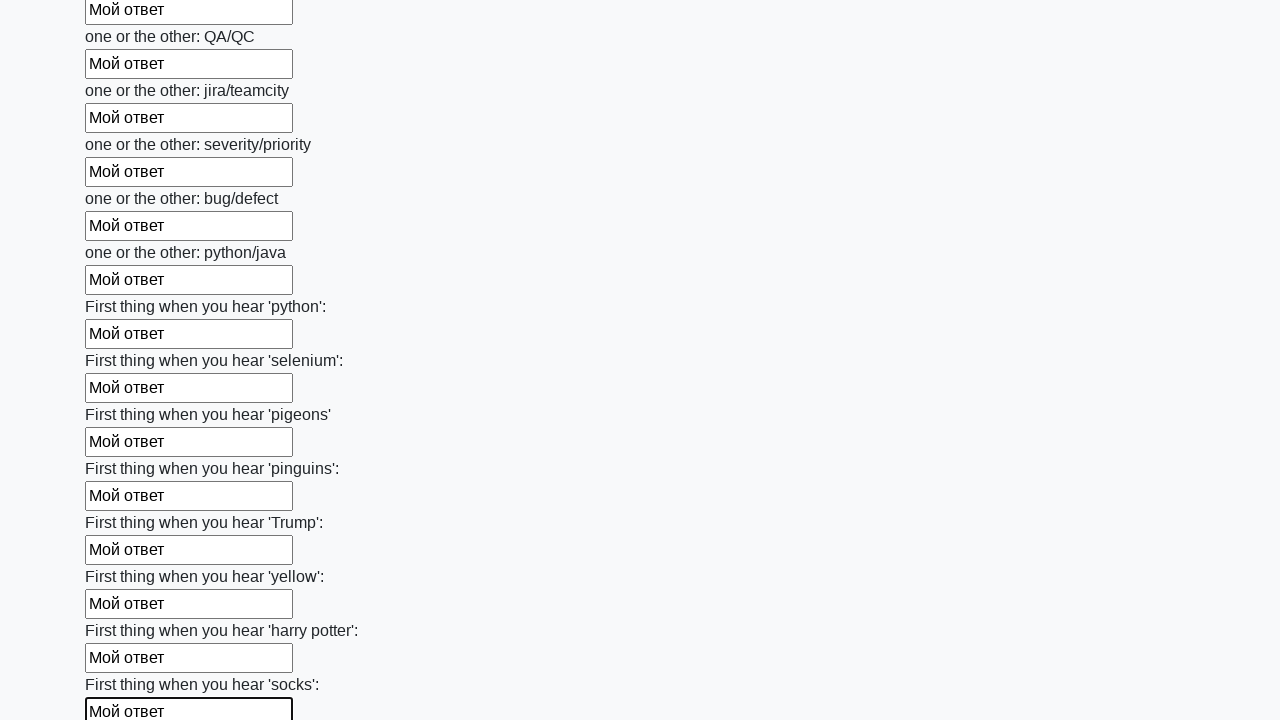

Clicked the submit button to submit the form at (123, 611) on button.btn
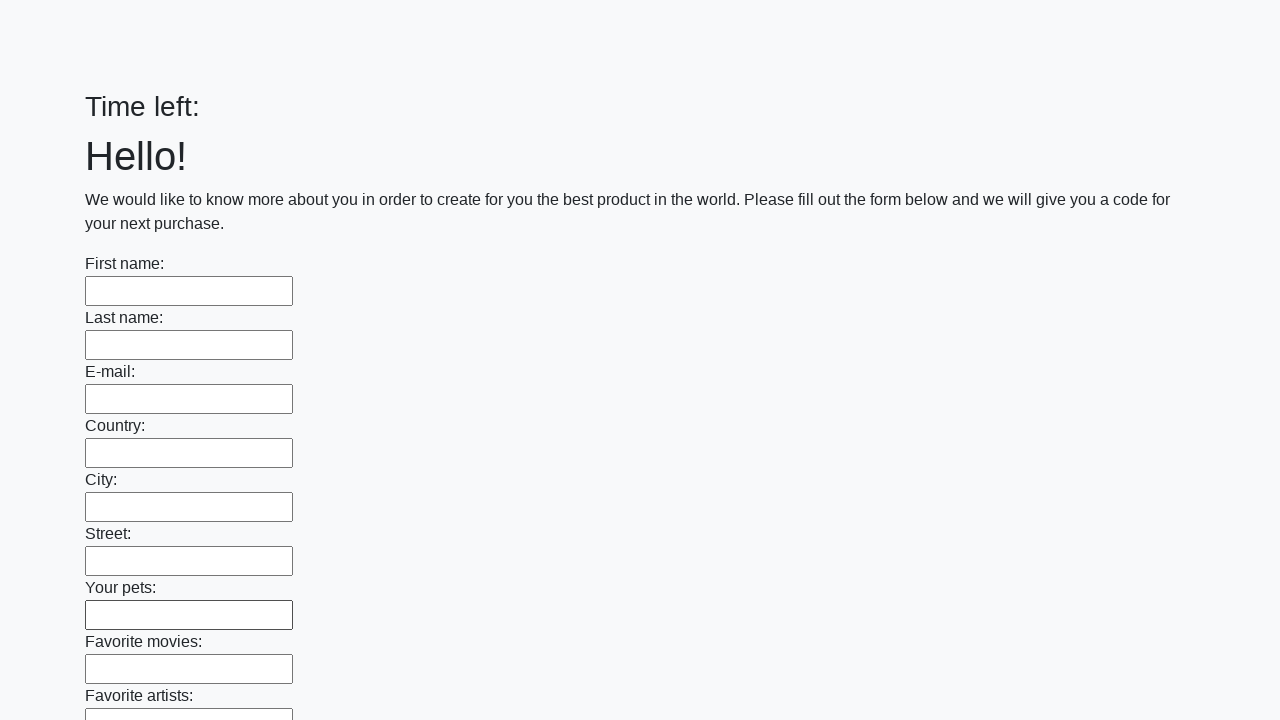

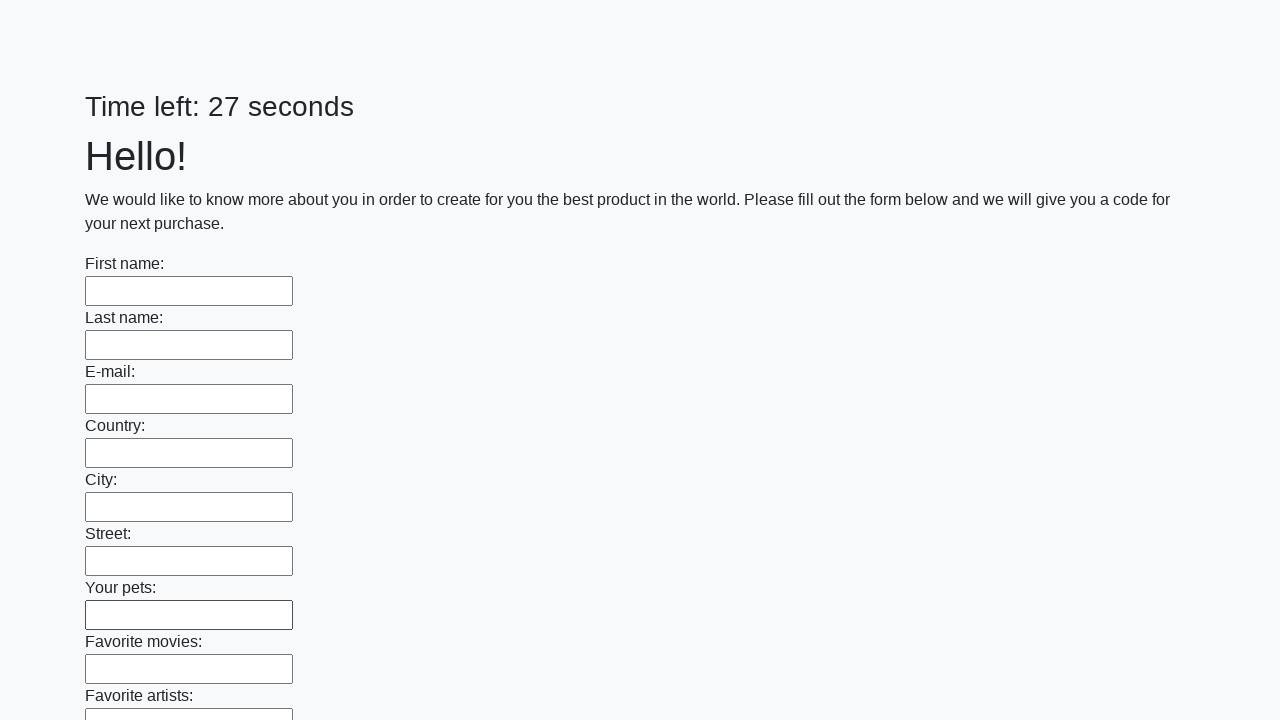